Tests the RPA Challenge form automation by clicking the start button, then filling in multiple form submissions with sample data including first name, last name, company name, role, address, email, and phone number fields.

Starting URL: https://rpachallenge.com/

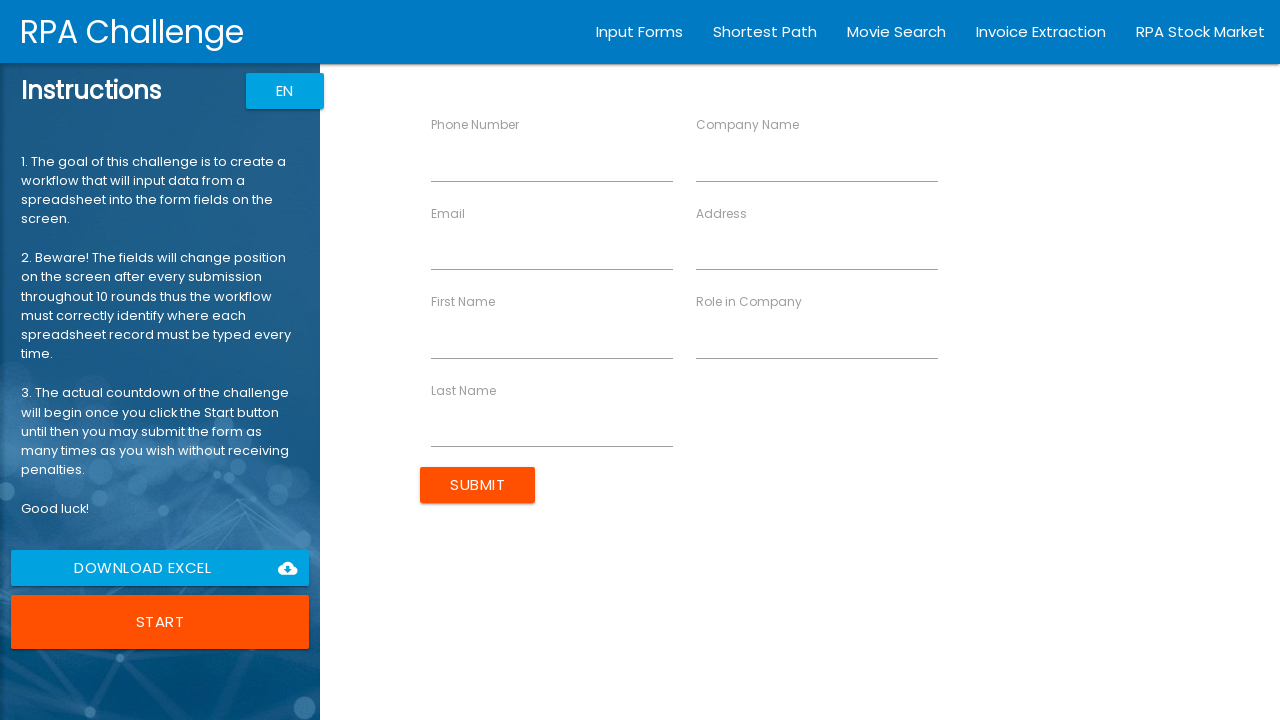

Clicked the start button to begin the RPA Challenge at (160, 622) on button
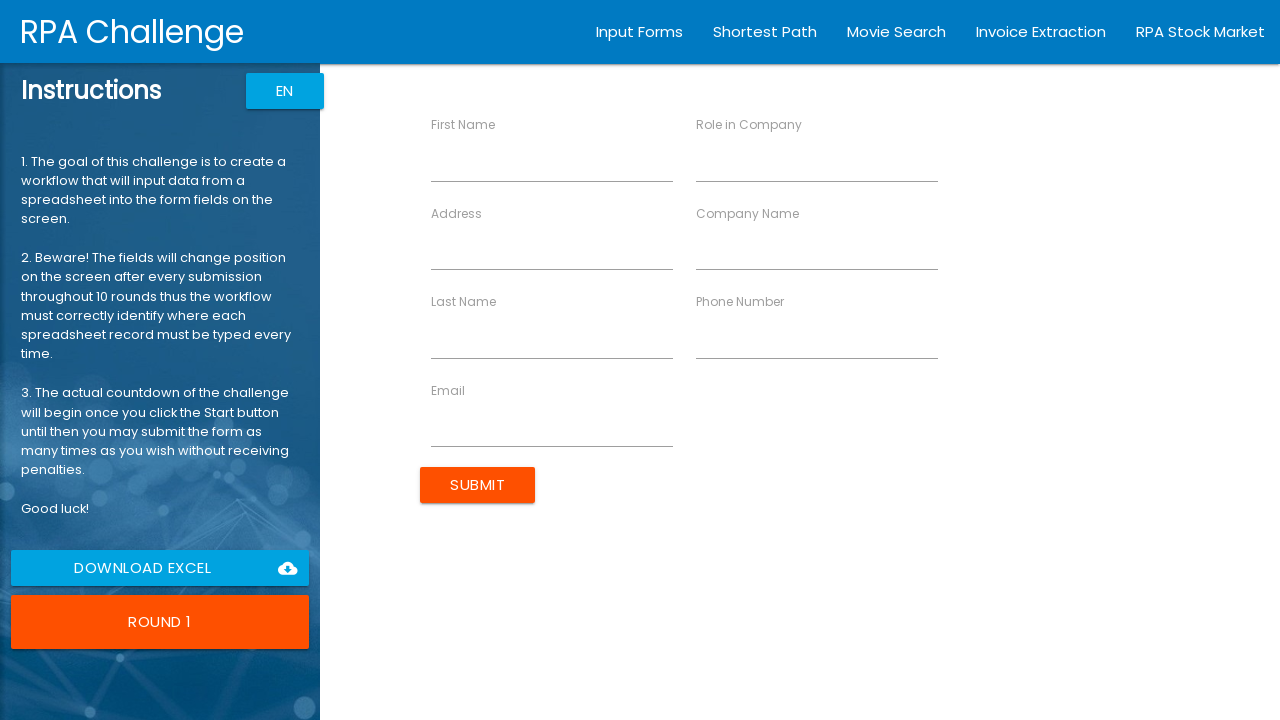

Filled first name field with 'John'
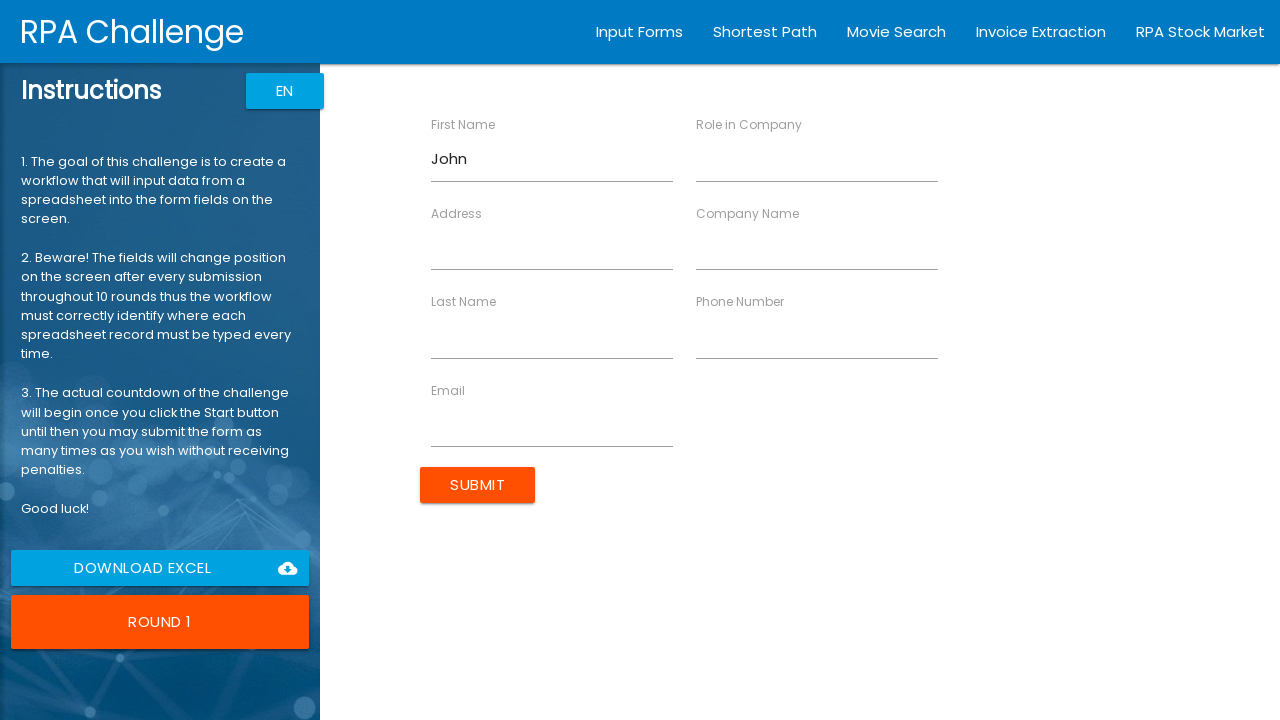

Filled role field with 'Developer'
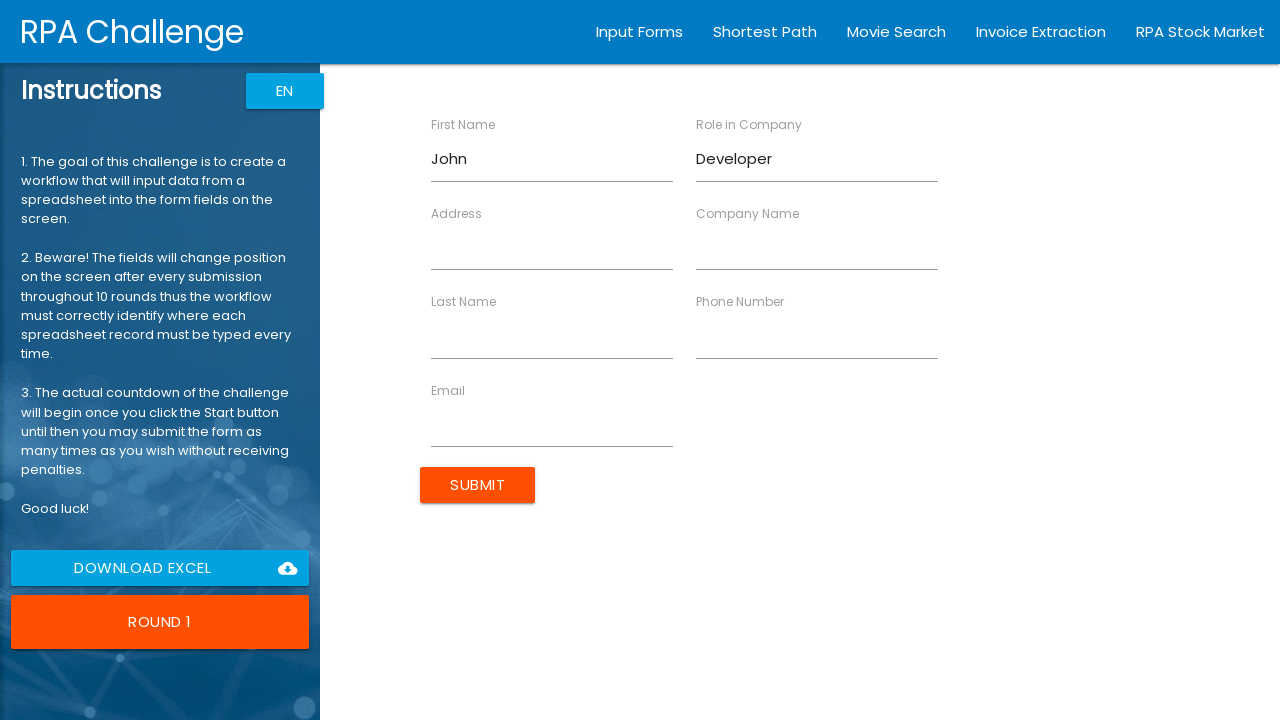

Filled address field with '123 Main St'
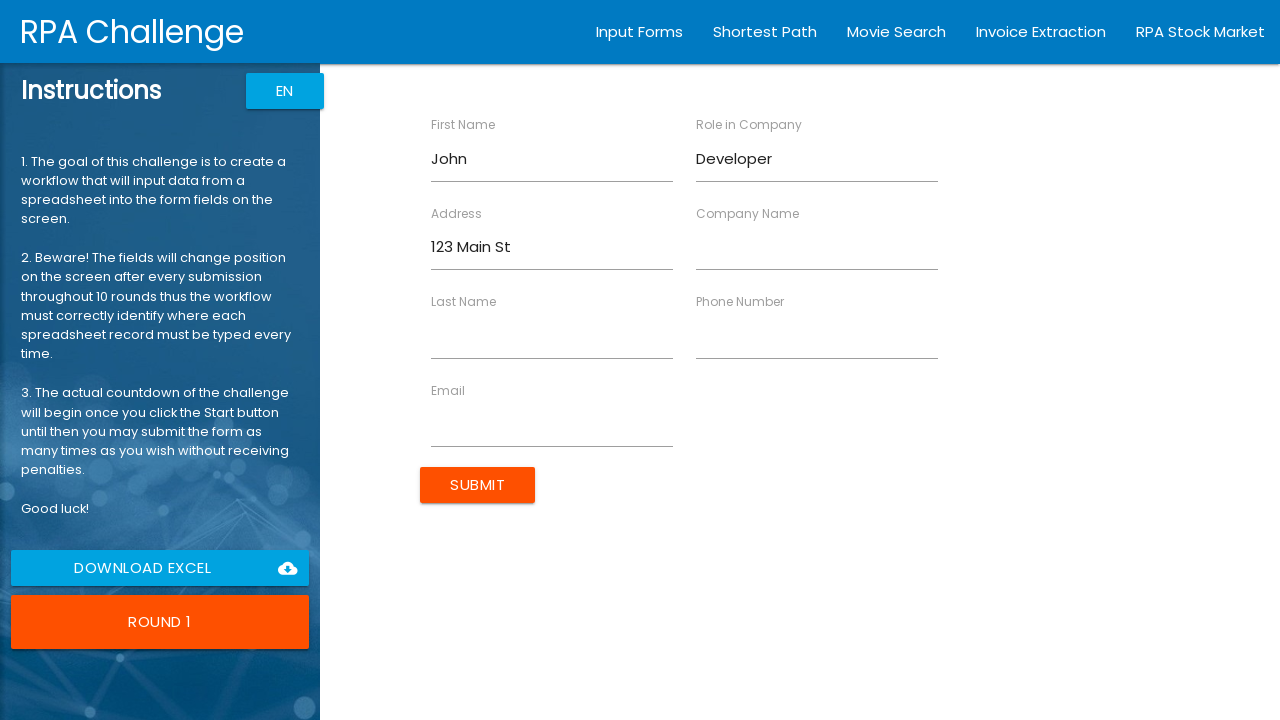

Filled company name field with 'Acme Corp'
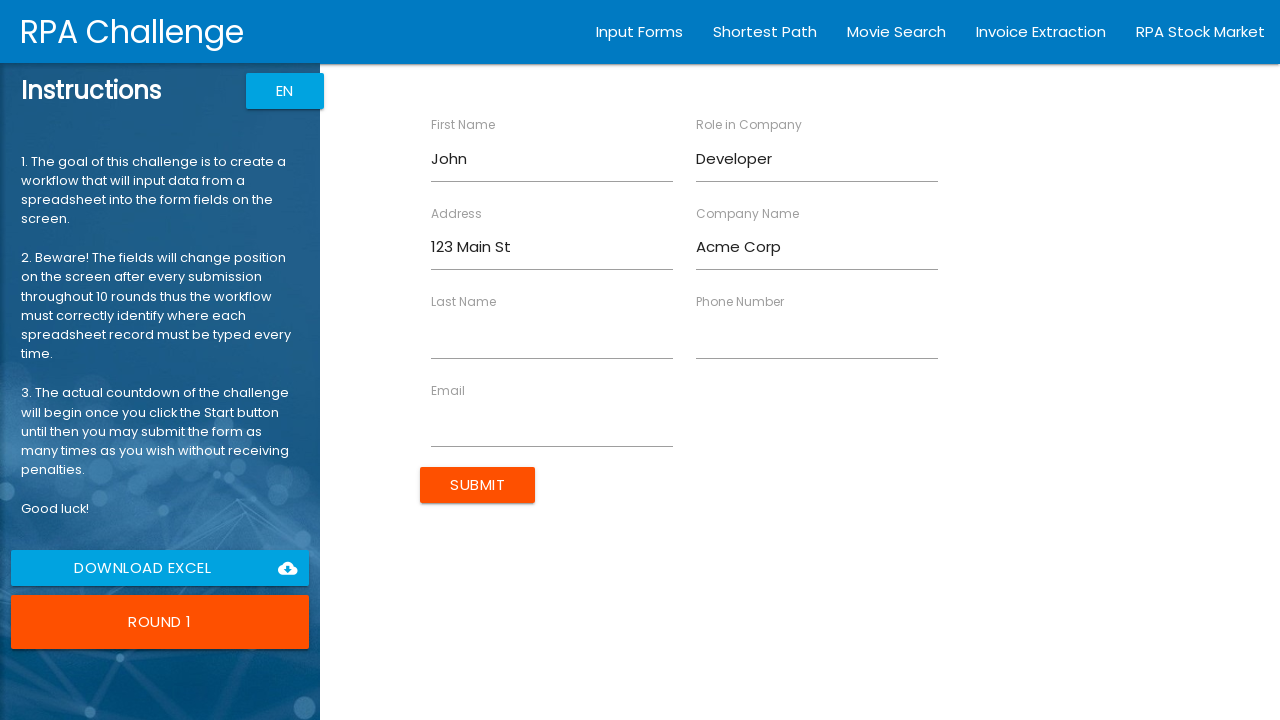

Filled phone field with '5551234567'
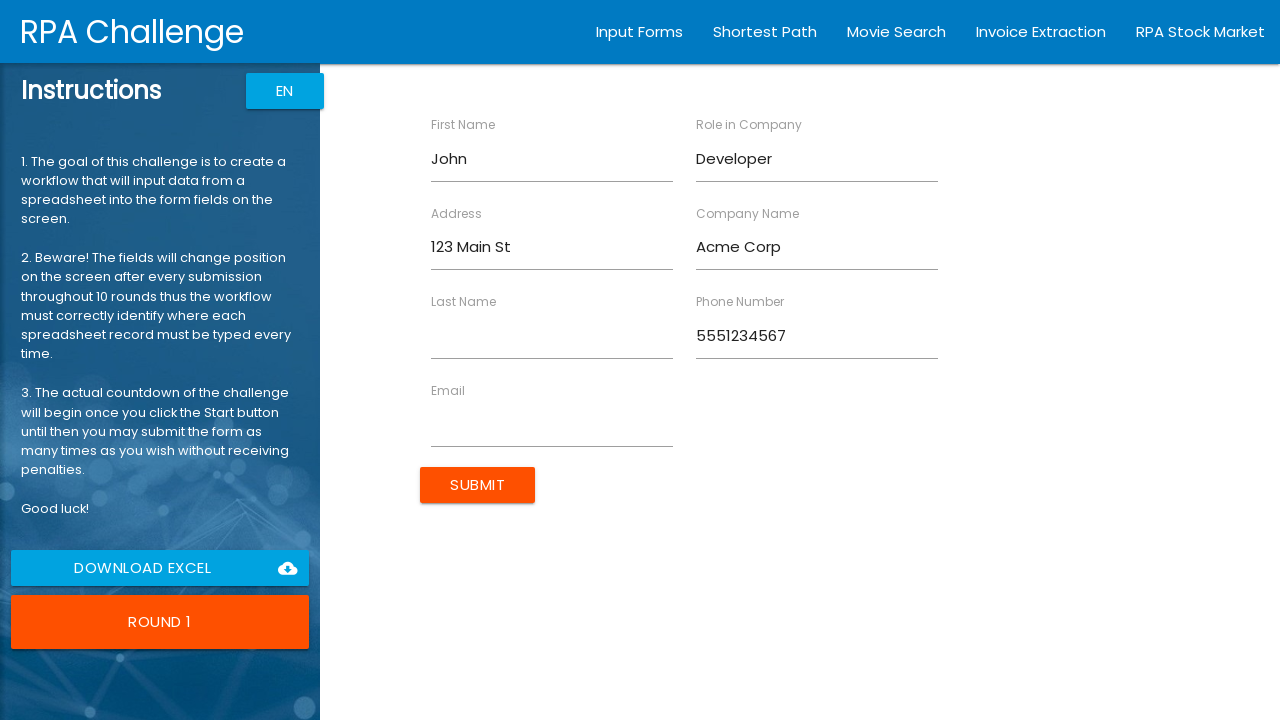

Filled last name field with 'Smith'
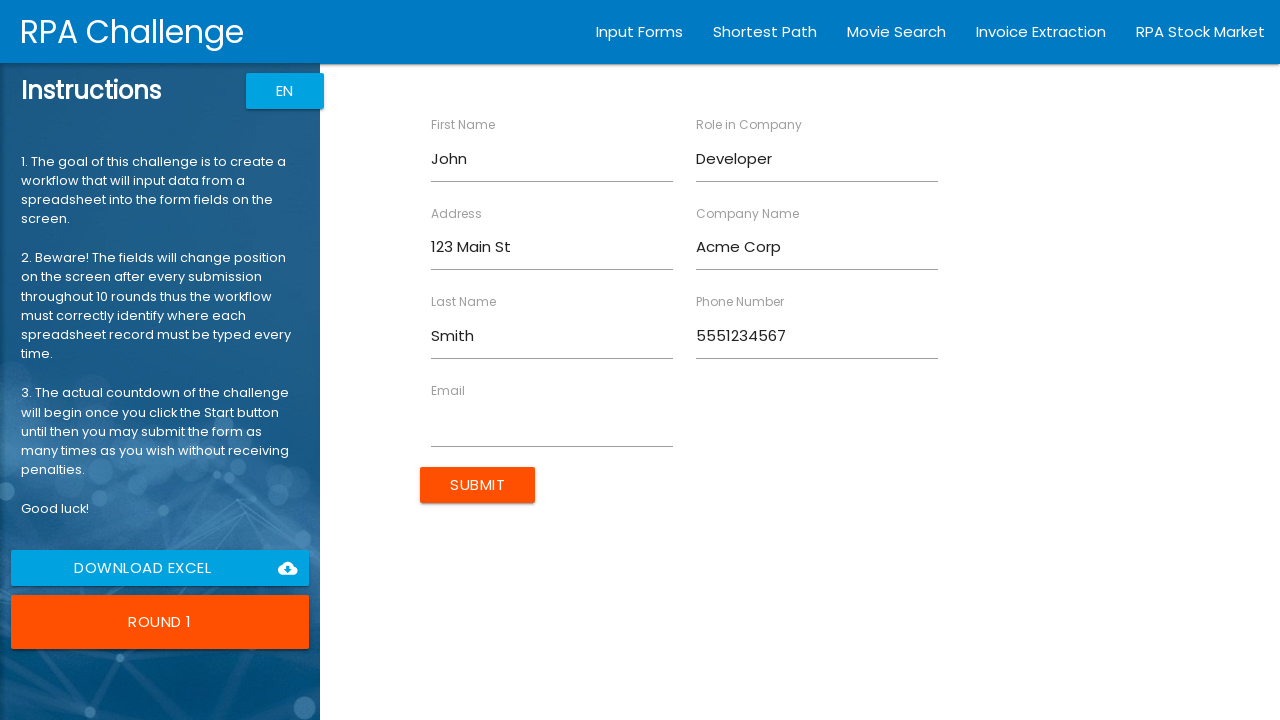

Filled email field with 'john.smith@example.com'
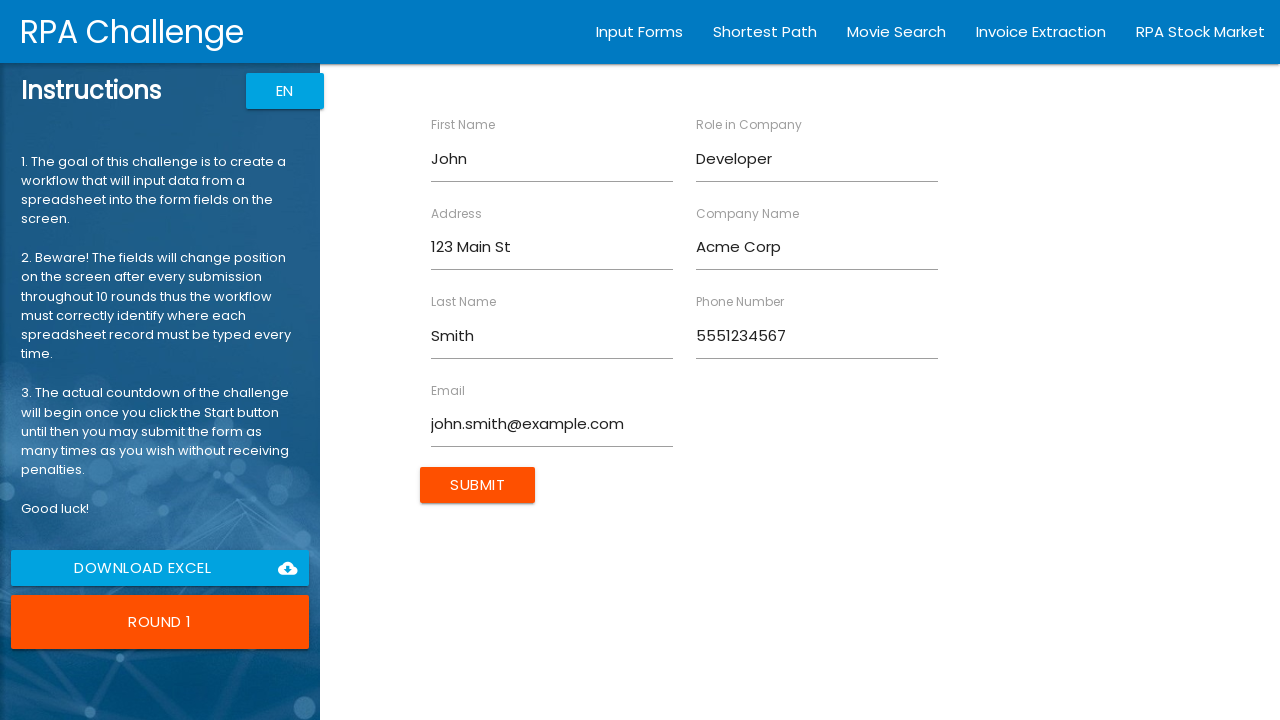

Submitted form for John Smith at (478, 485) on input[type="submit"]
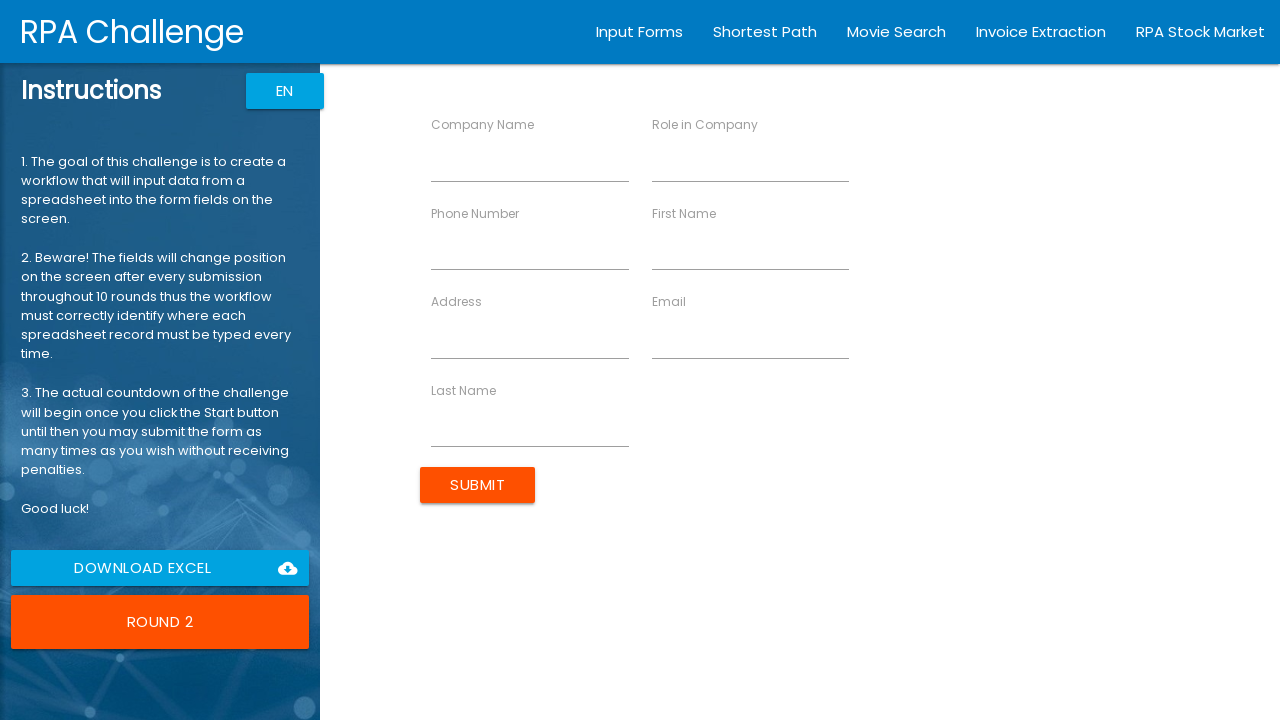

Filled first name field with 'Jane'
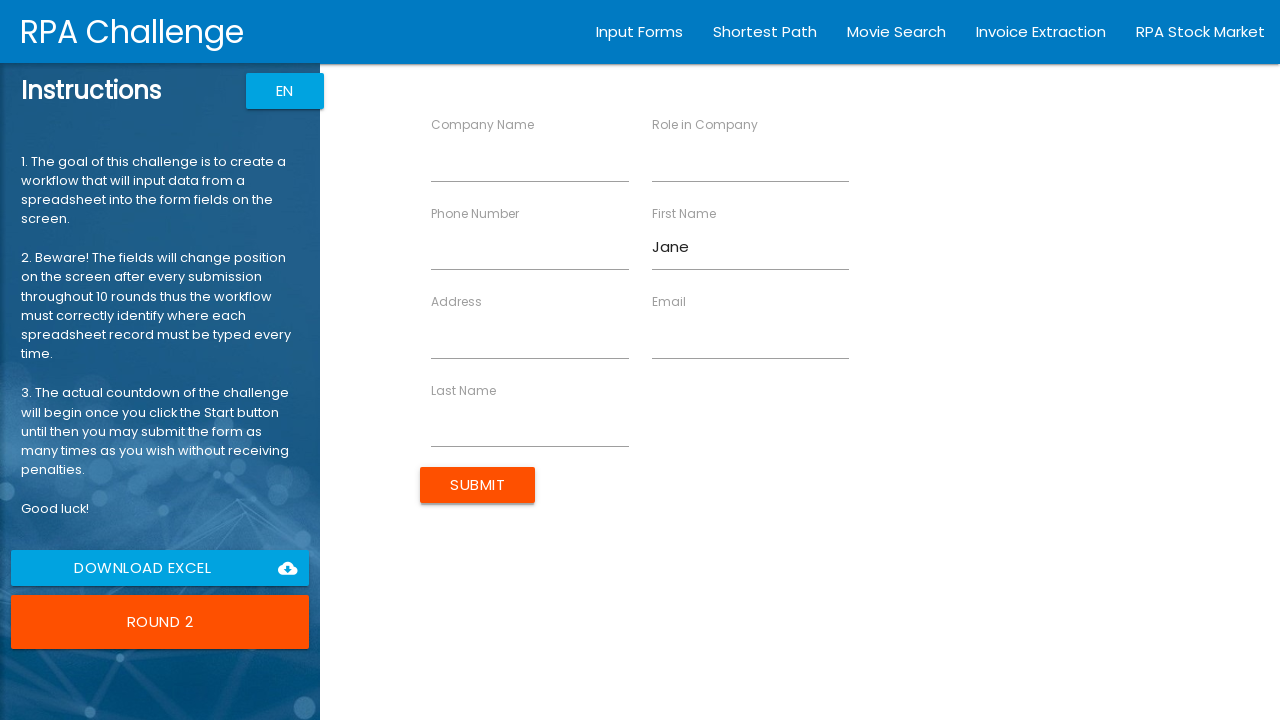

Filled role field with 'Manager'
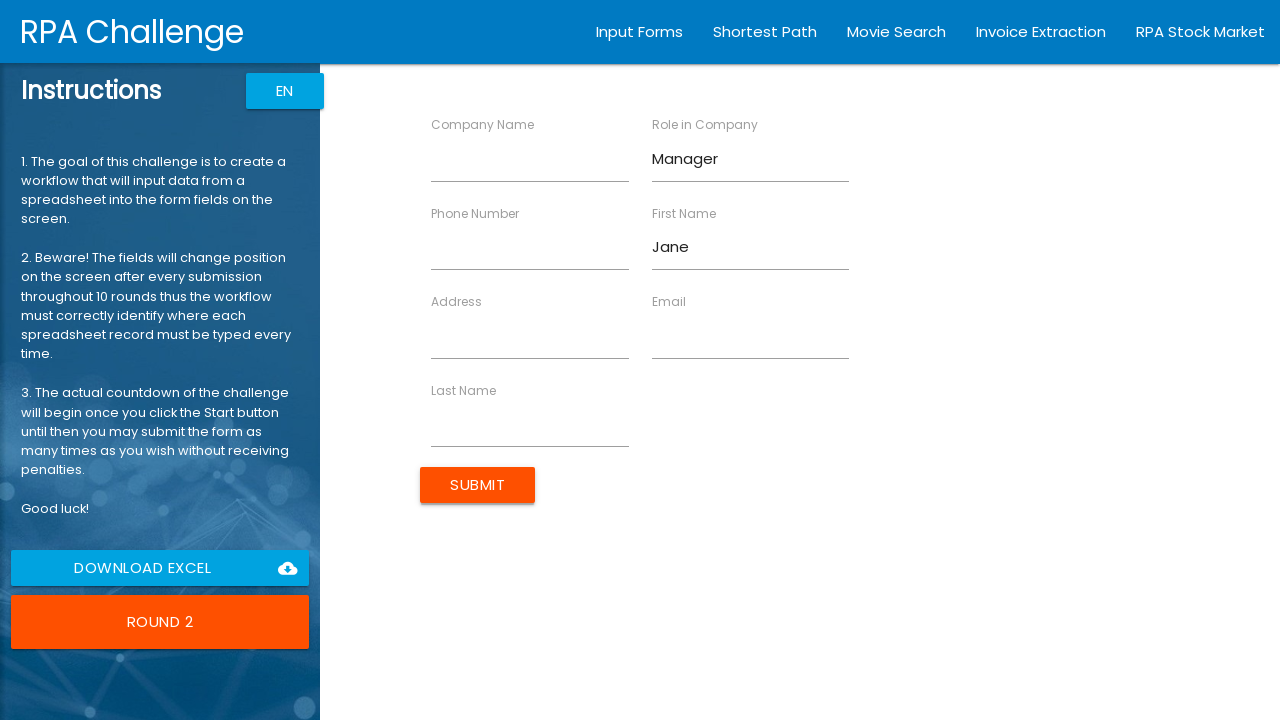

Filled address field with '456 Oak Ave'
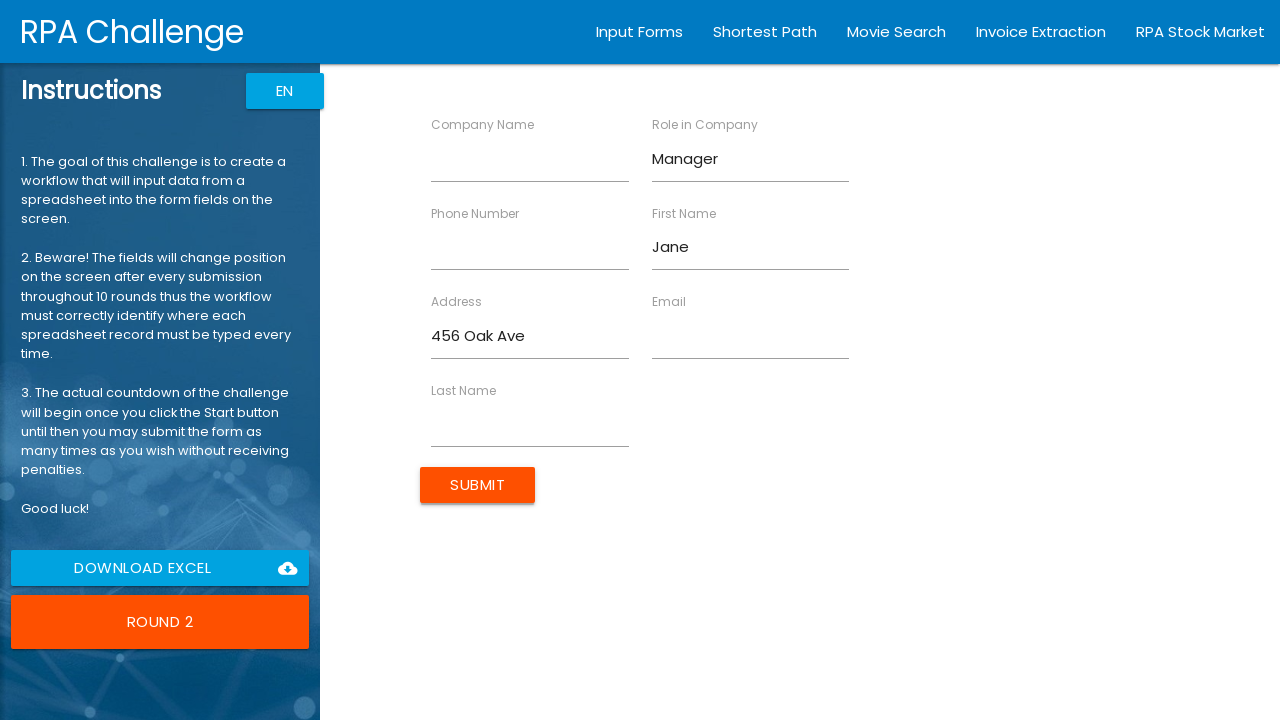

Filled company name field with 'Tech Inc'
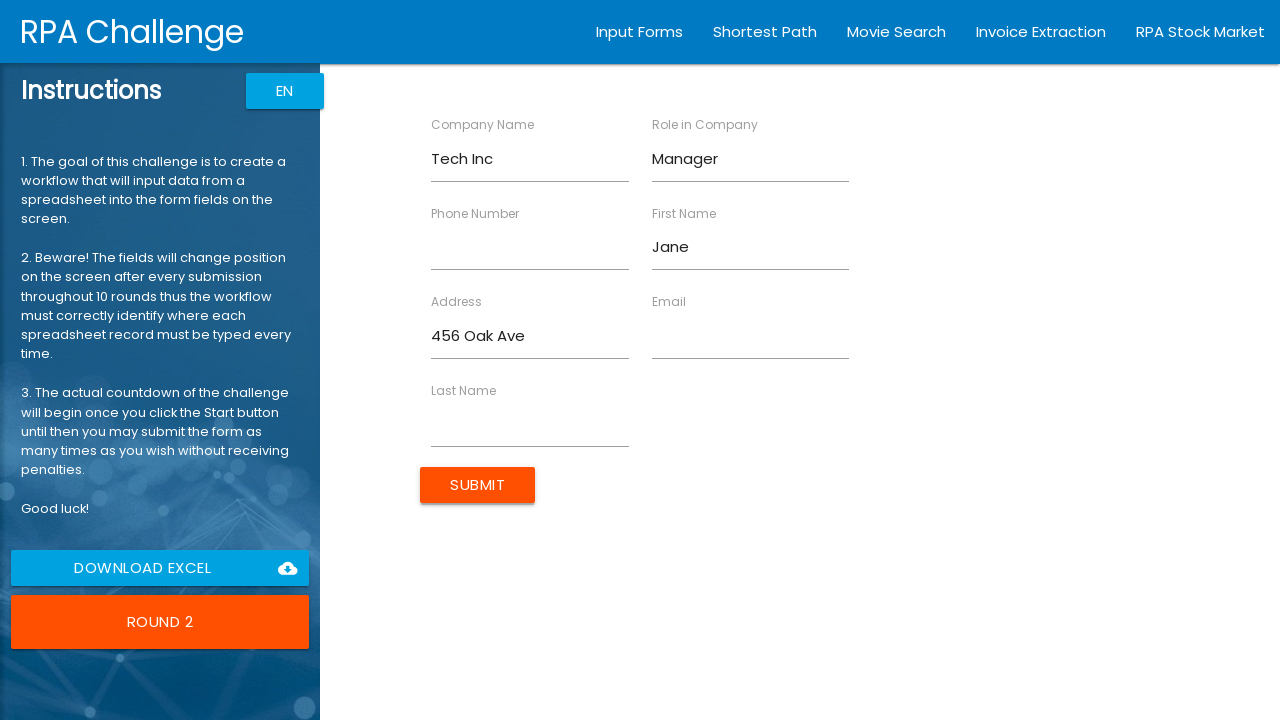

Filled phone field with '5559876543'
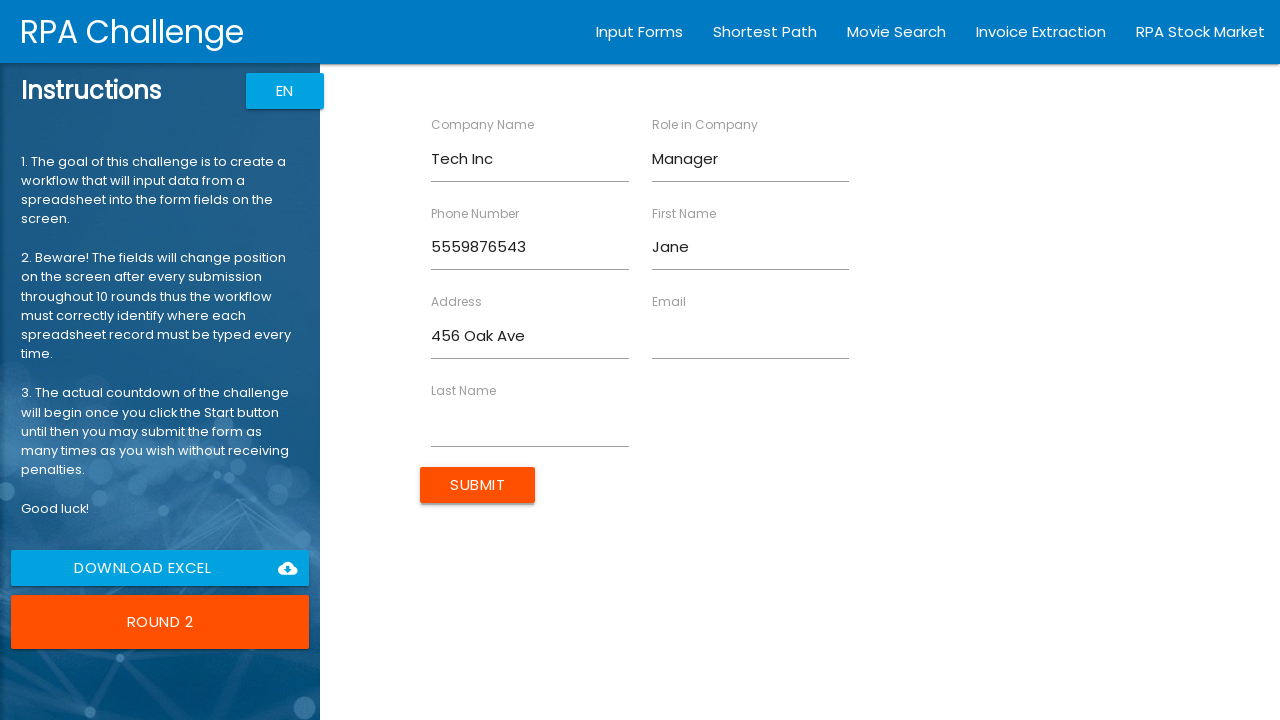

Filled last name field with 'Doe'
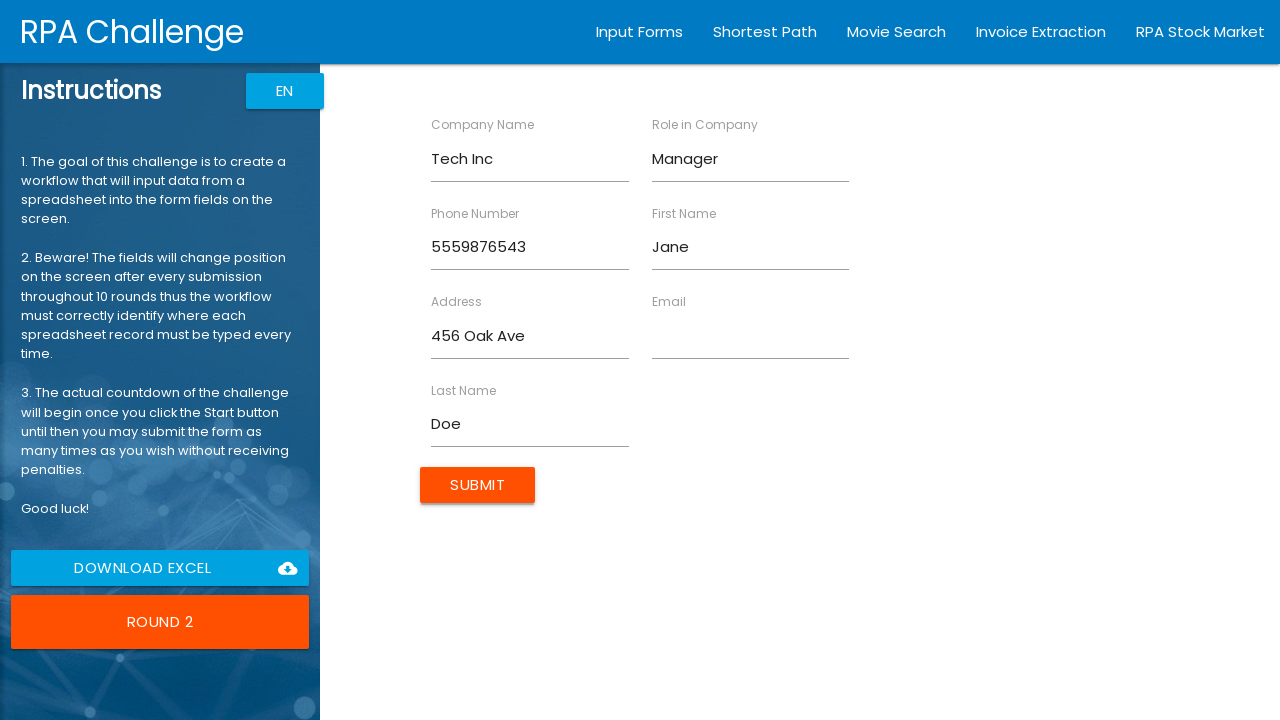

Filled email field with 'jane.doe@example.com'
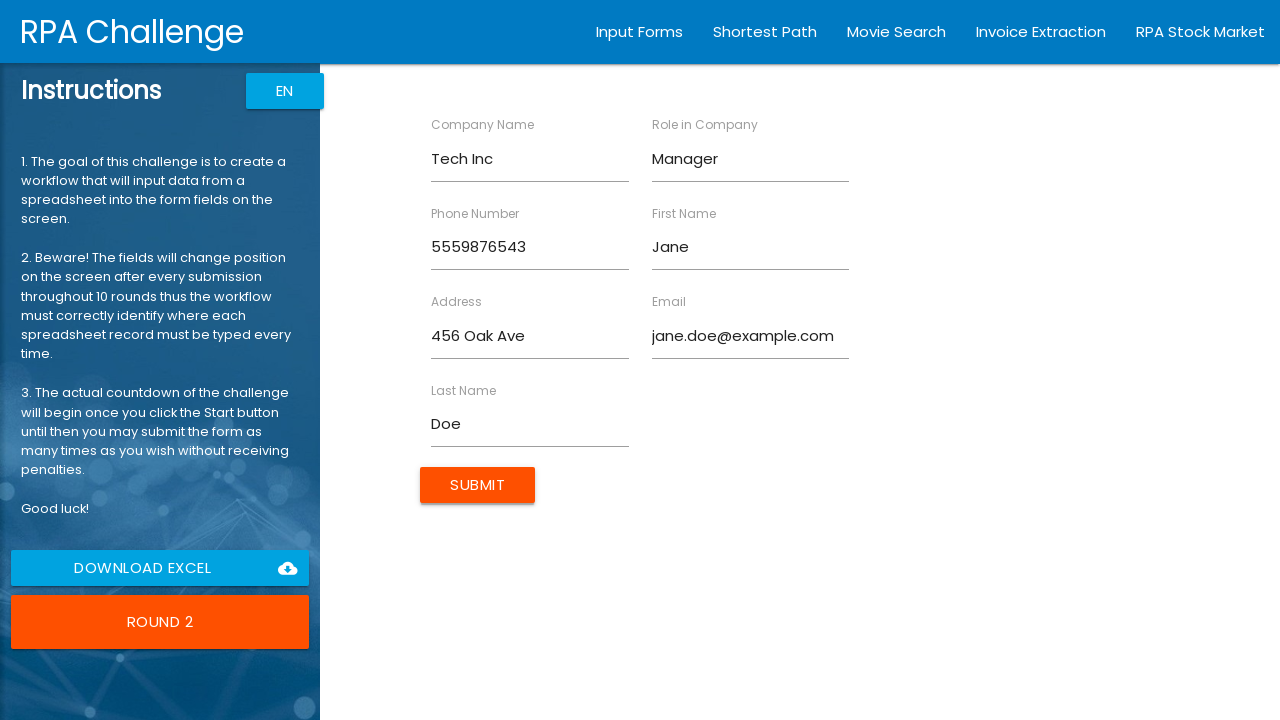

Submitted form for Jane Doe at (478, 485) on input[type="submit"]
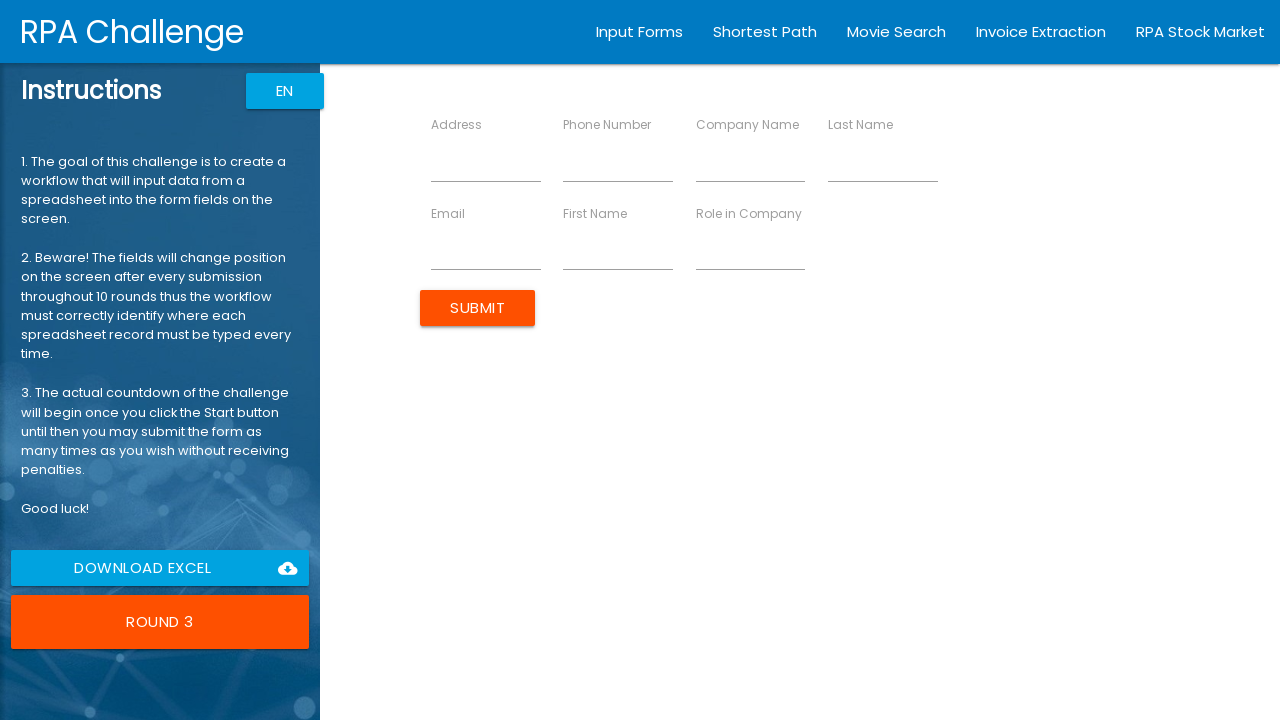

Filled first name field with 'Robert'
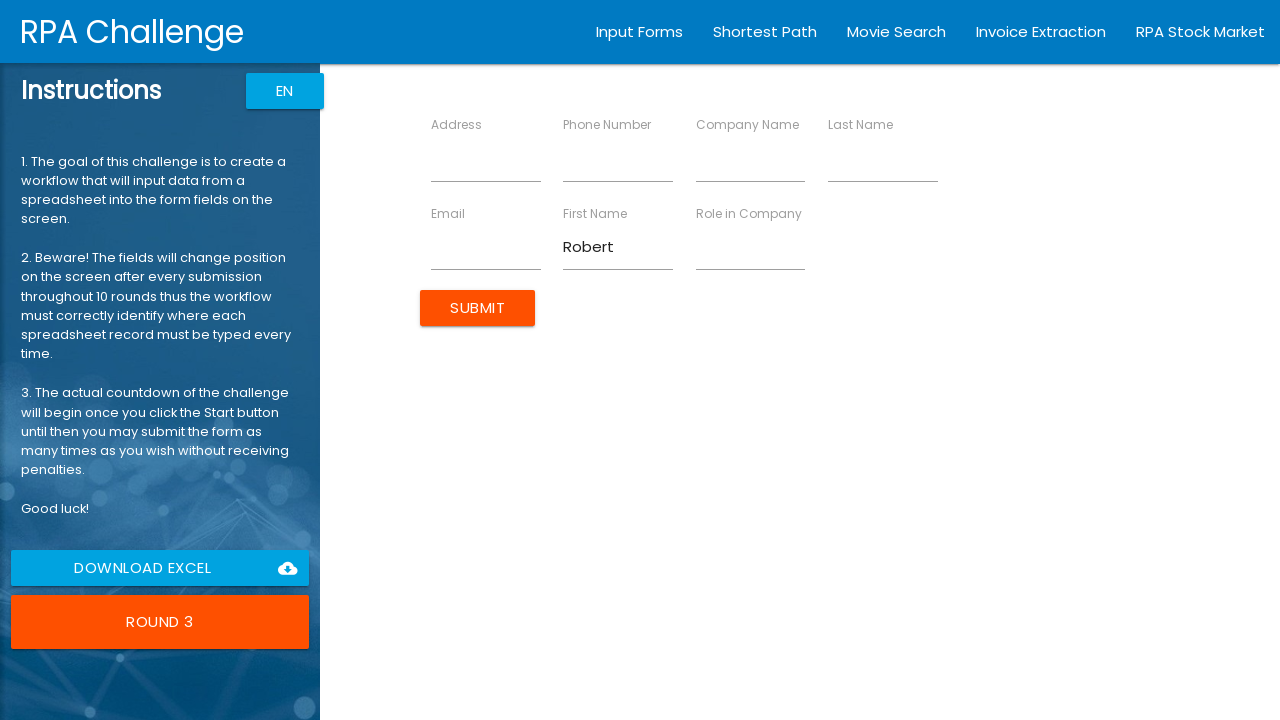

Filled role field with 'Analyst'
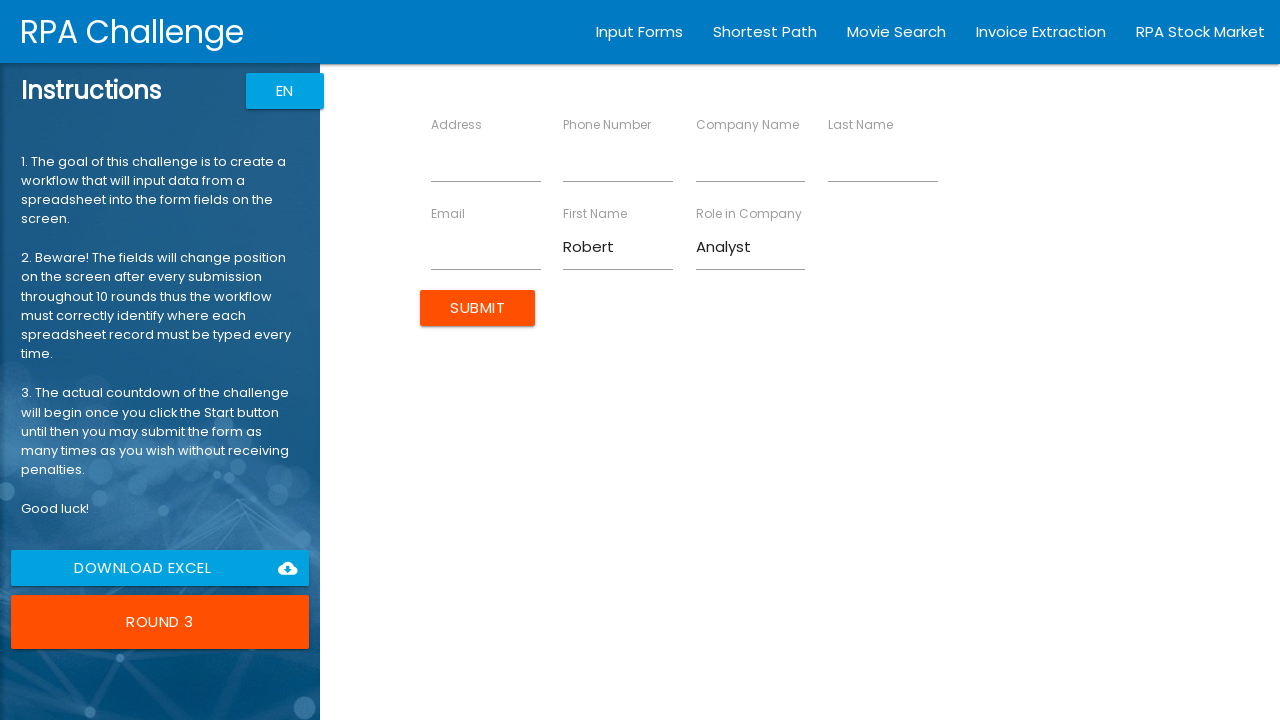

Filled address field with '789 Pine Rd'
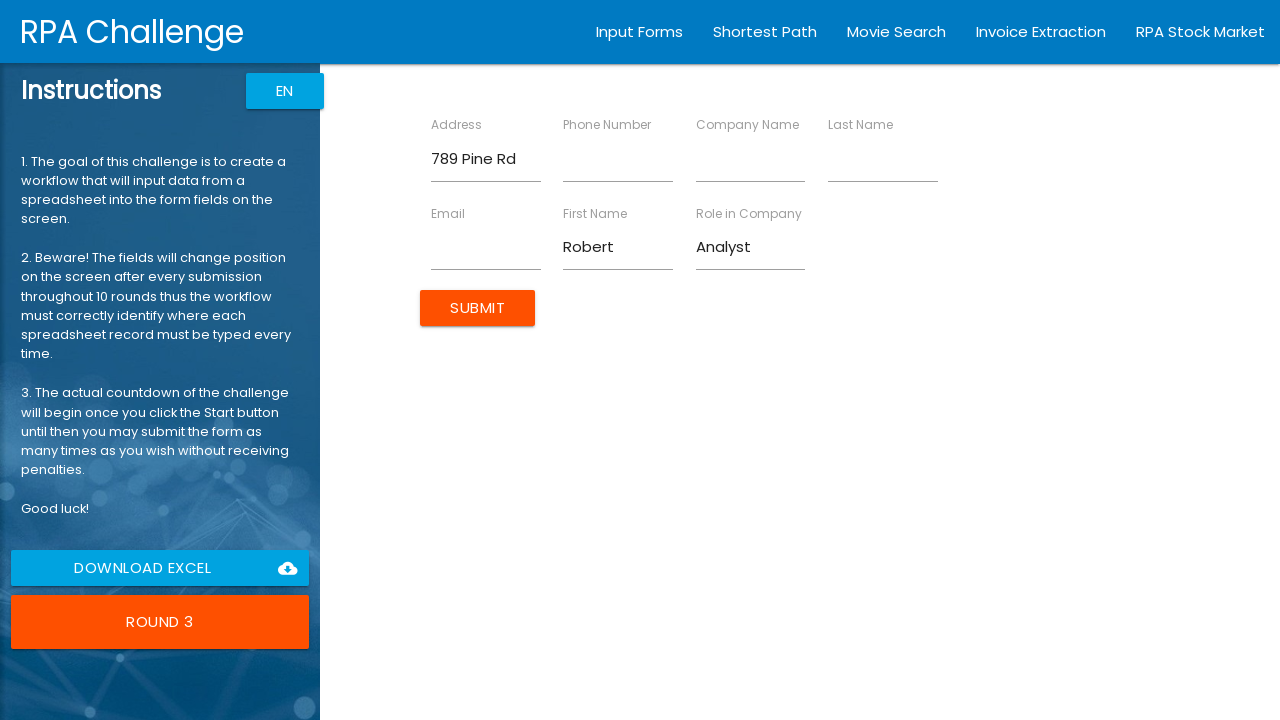

Filled company name field with 'Global Ltd'
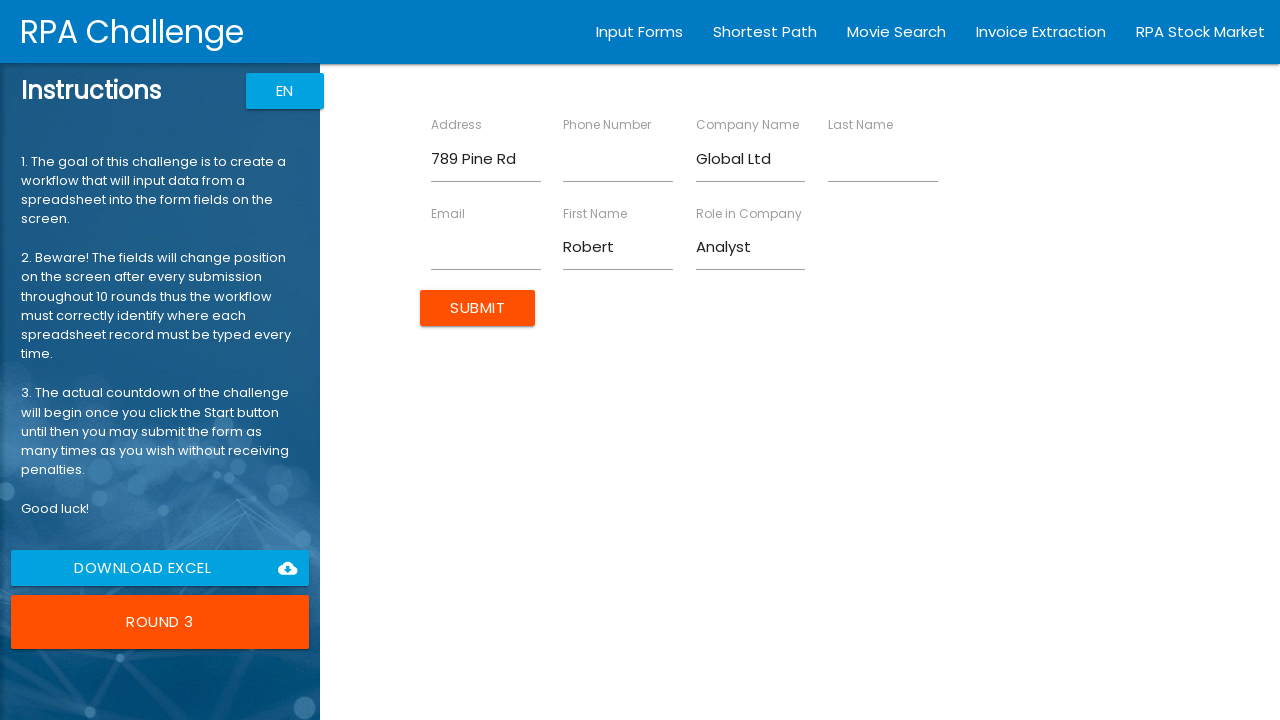

Filled phone field with '5555551234'
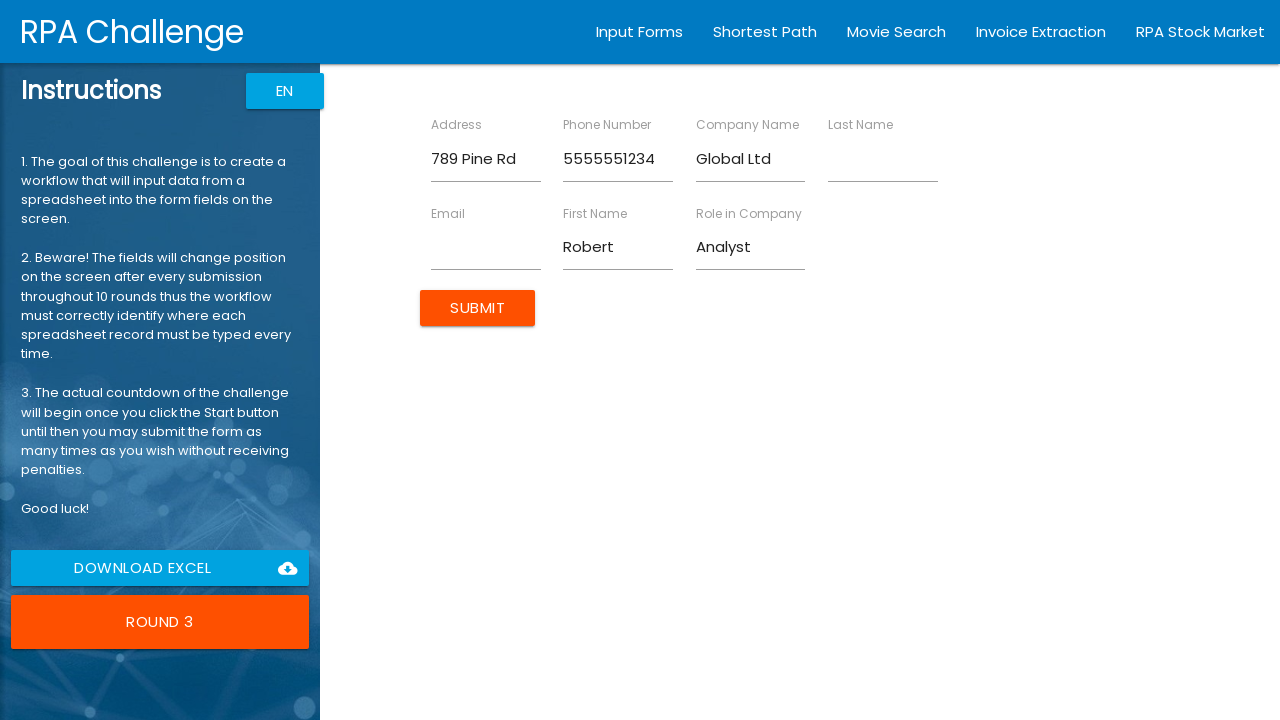

Filled last name field with 'Johnson'
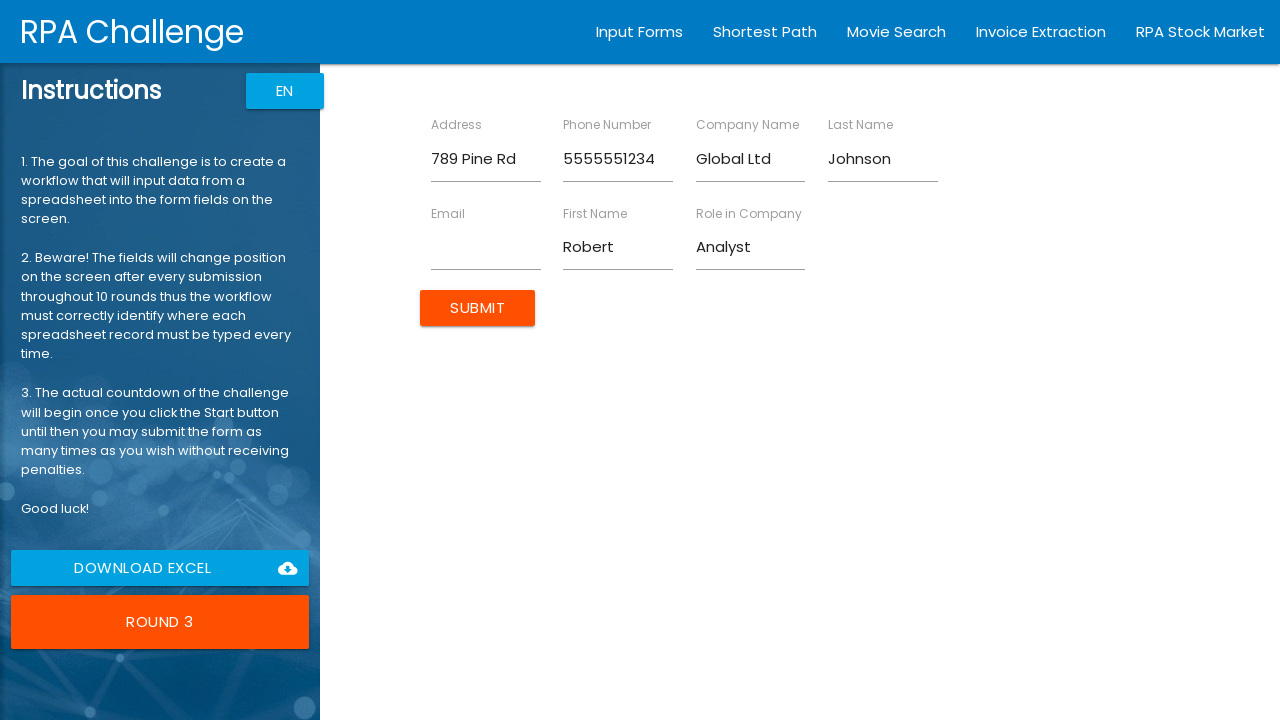

Filled email field with 'robert.j@example.com'
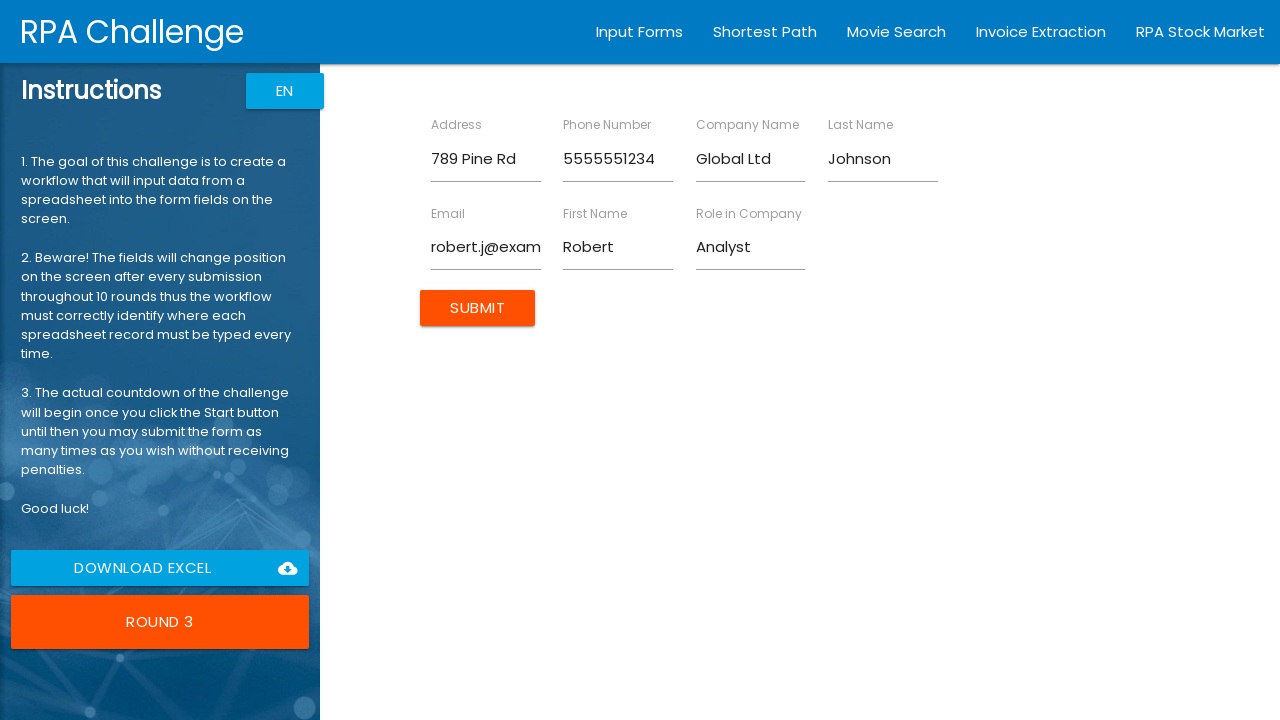

Submitted form for Robert Johnson at (478, 308) on input[type="submit"]
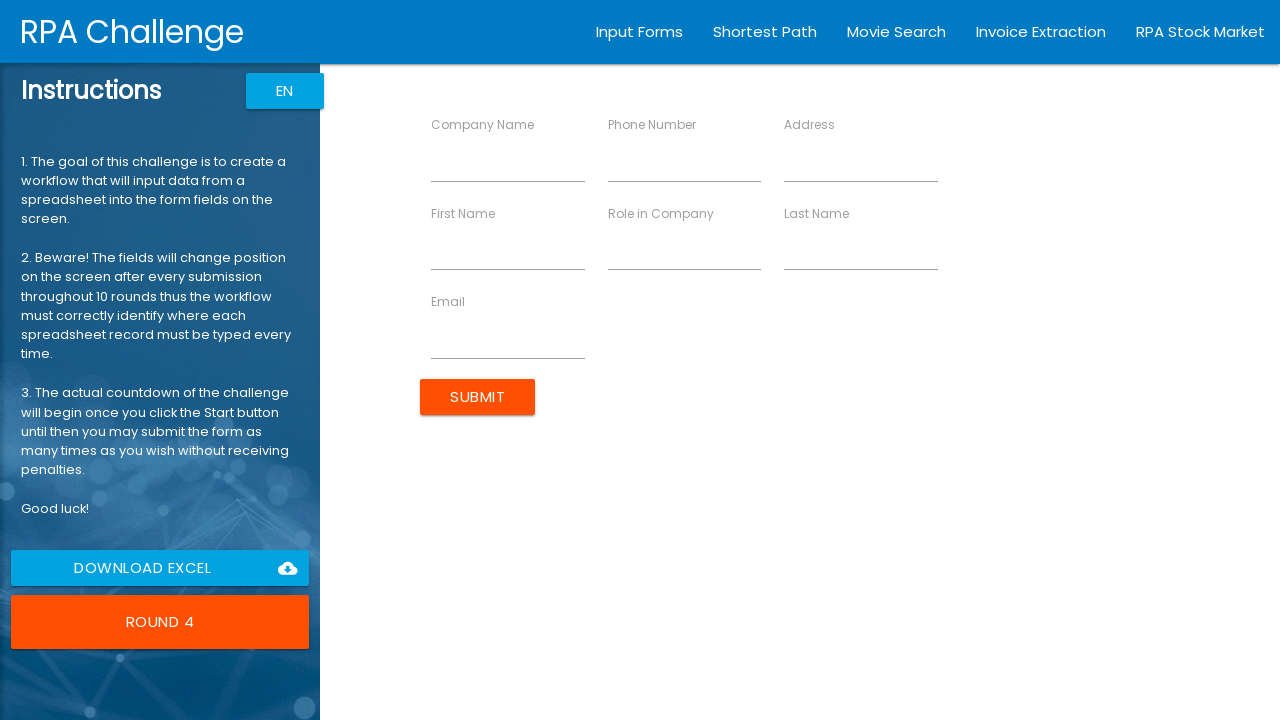

Filled first name field with 'Emily'
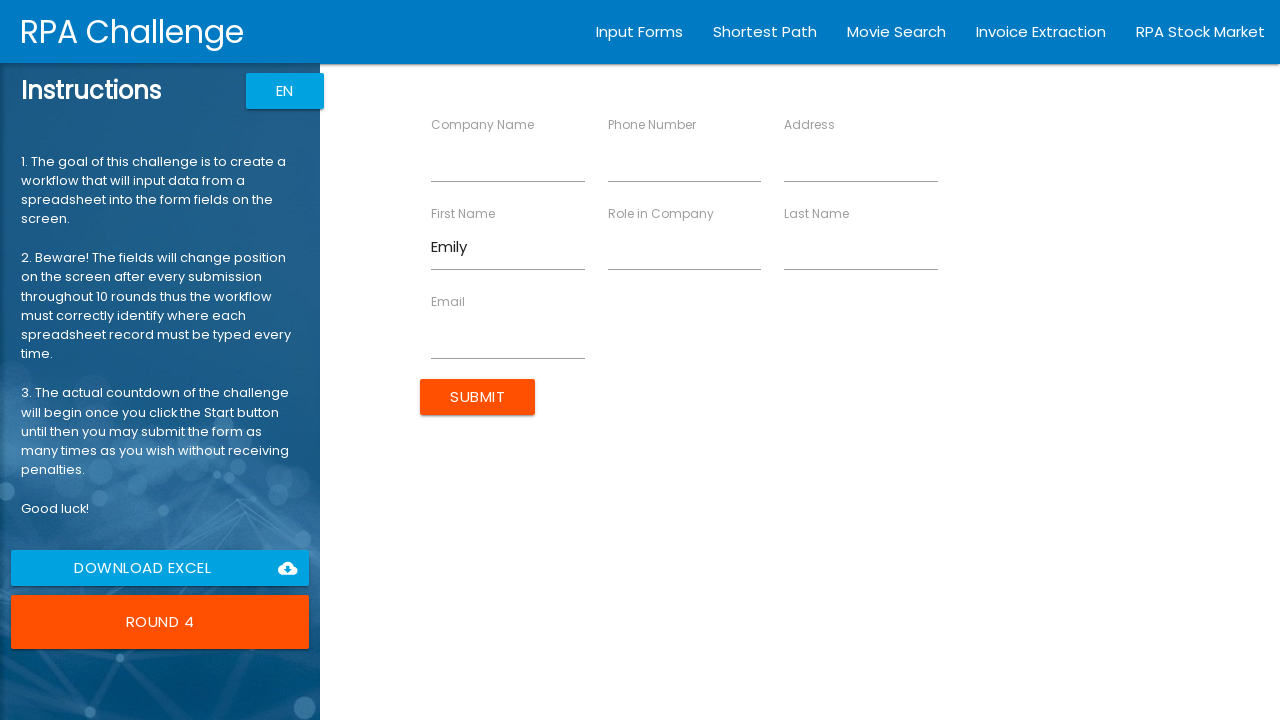

Filled role field with 'Designer'
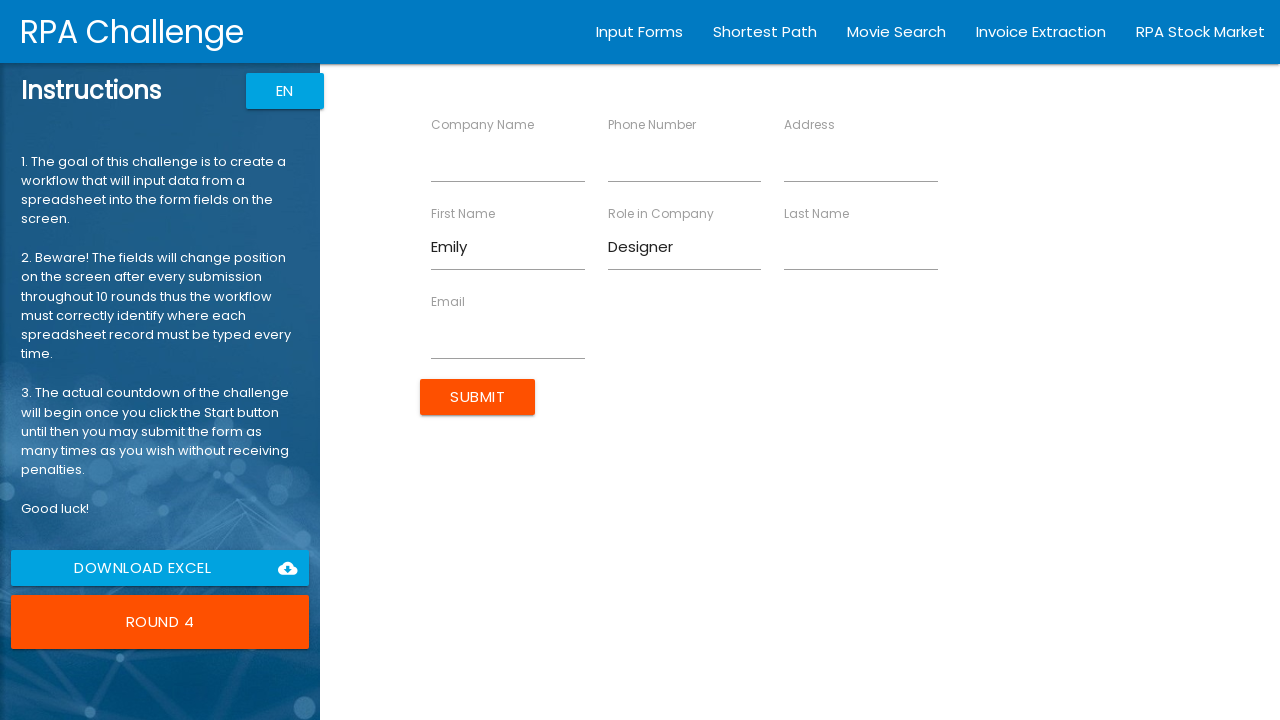

Filled address field with '321 Elm St'
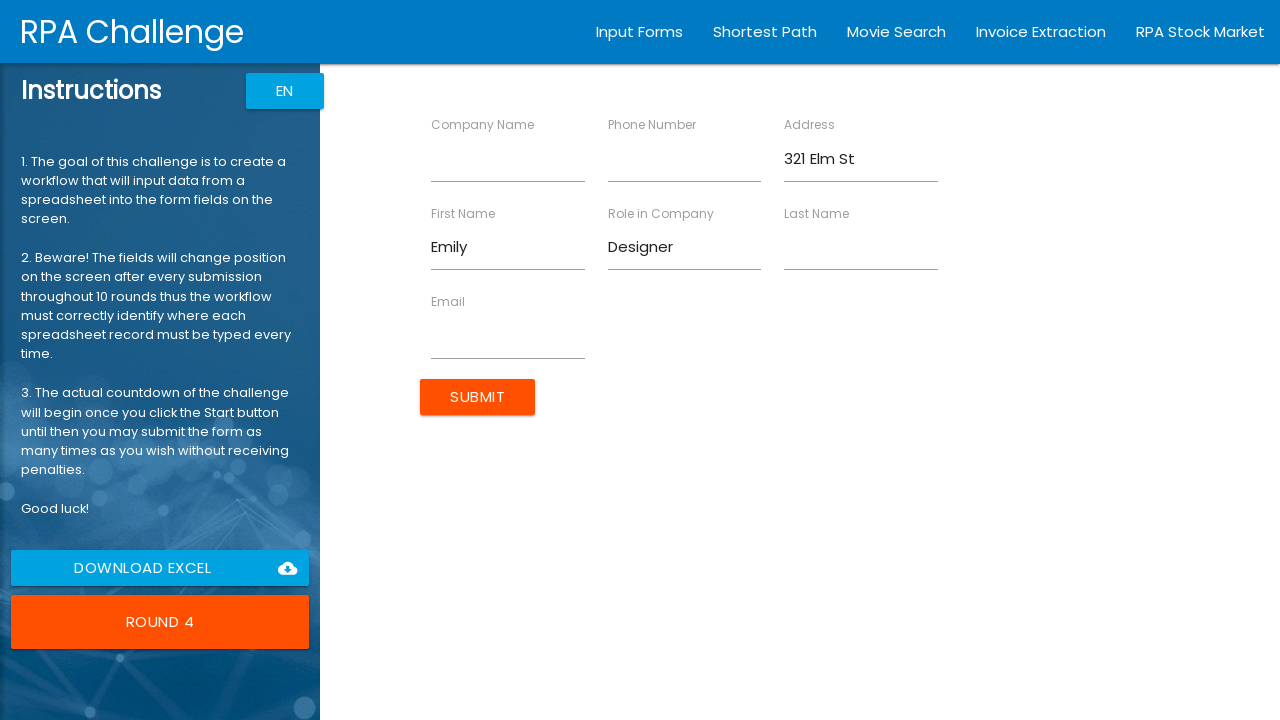

Filled company name field with 'StartUp Co'
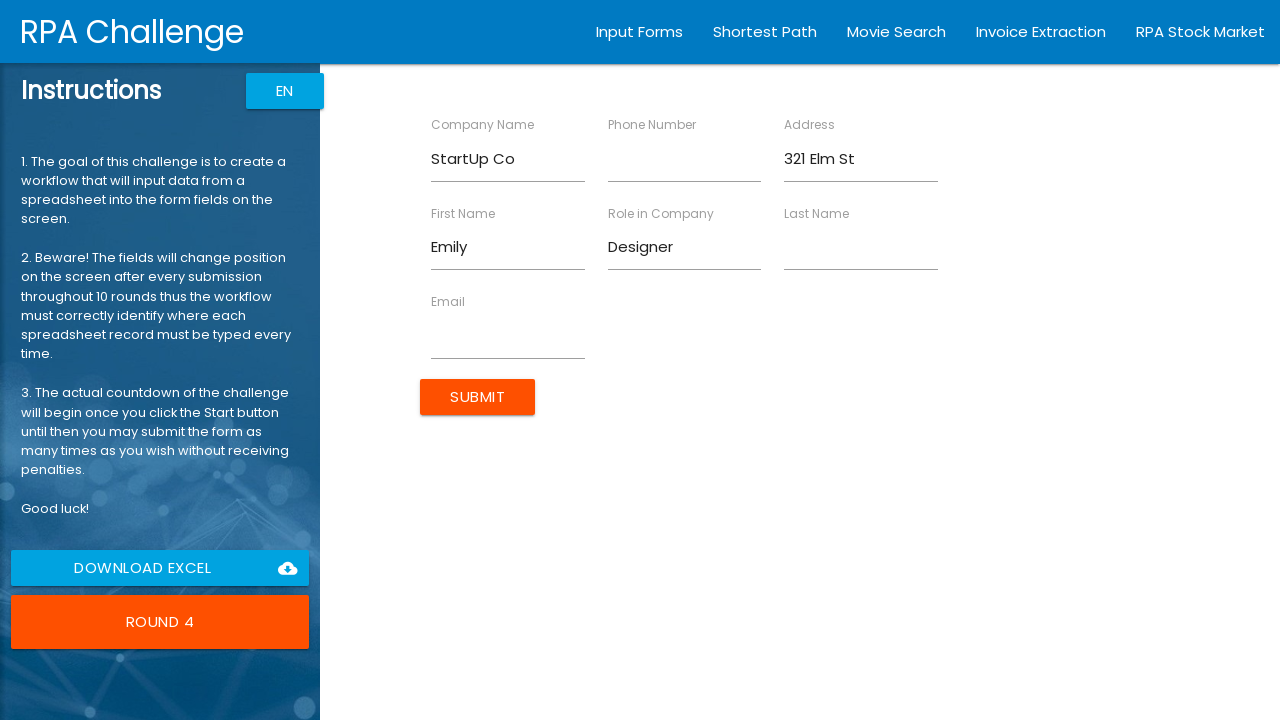

Filled phone field with '5554443333'
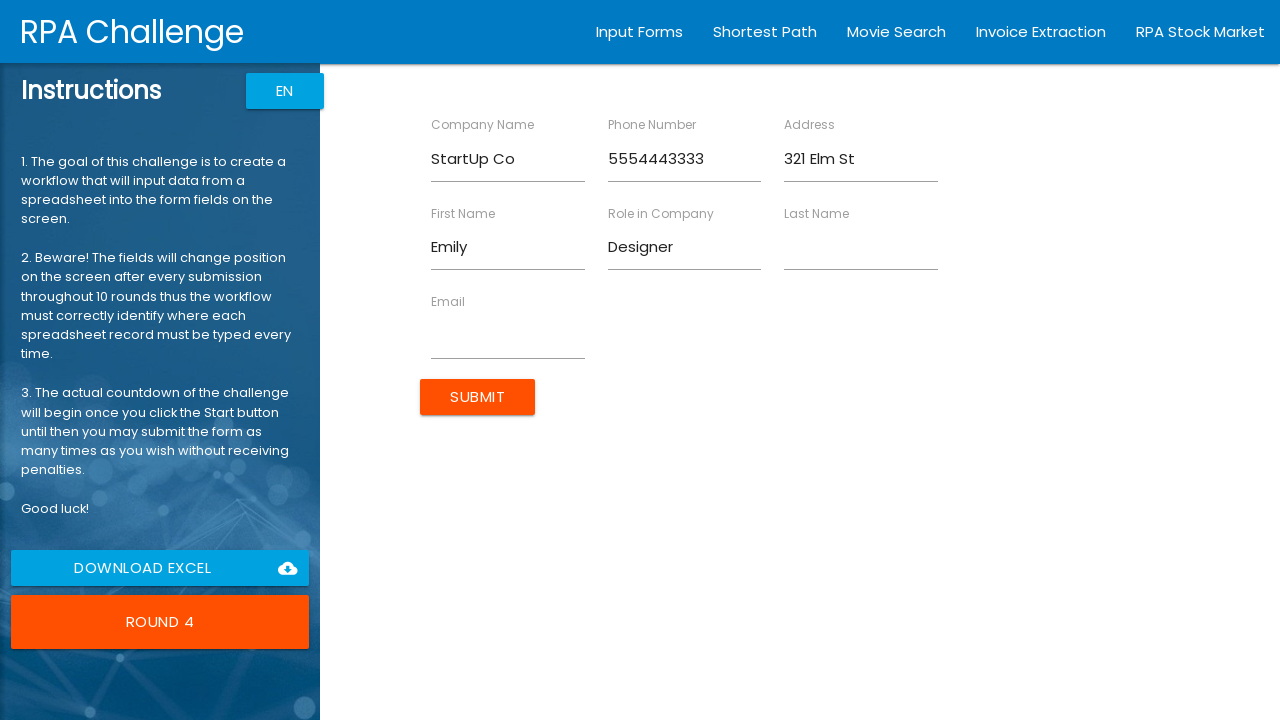

Filled last name field with 'Williams'
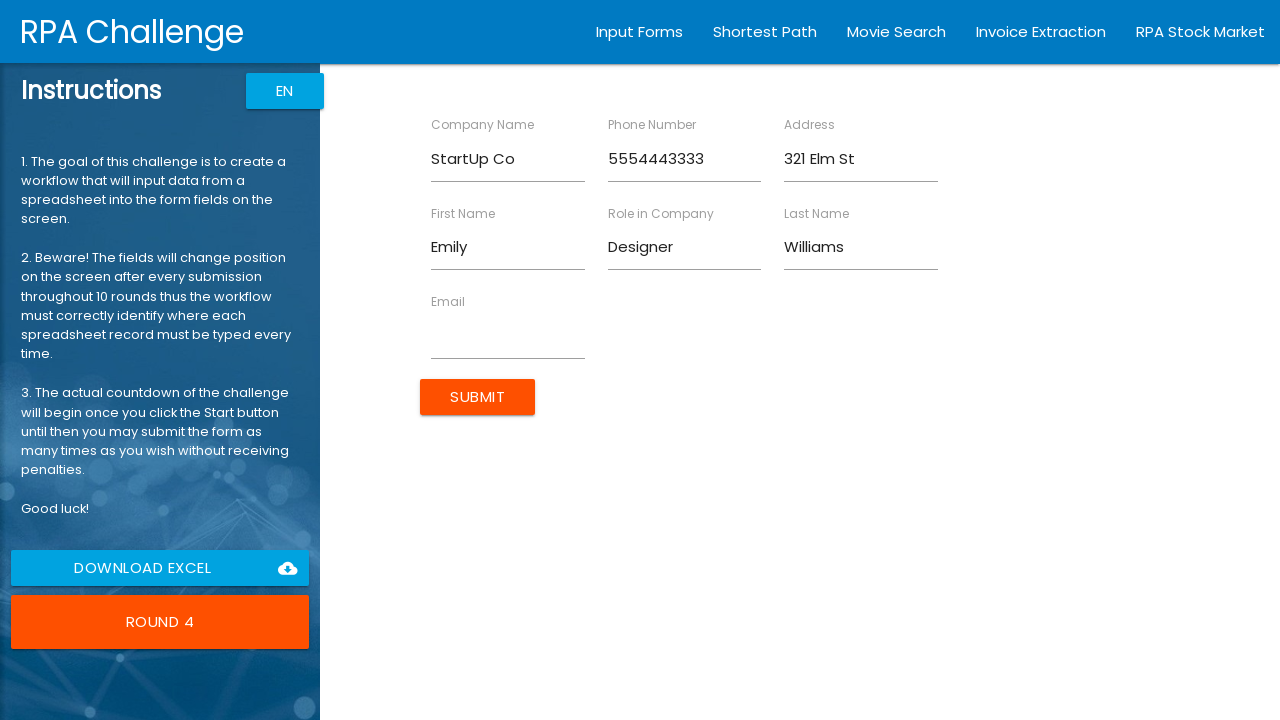

Filled email field with 'emily.w@example.com'
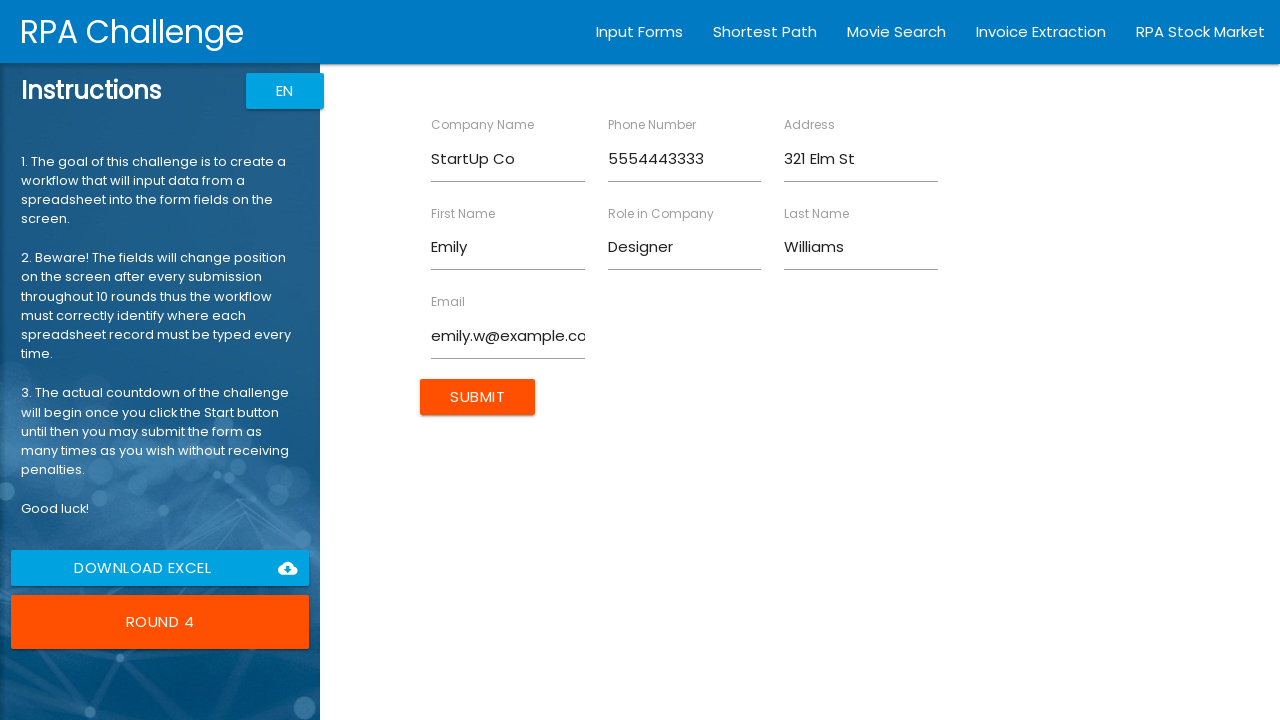

Submitted form for Emily Williams at (478, 396) on input[type="submit"]
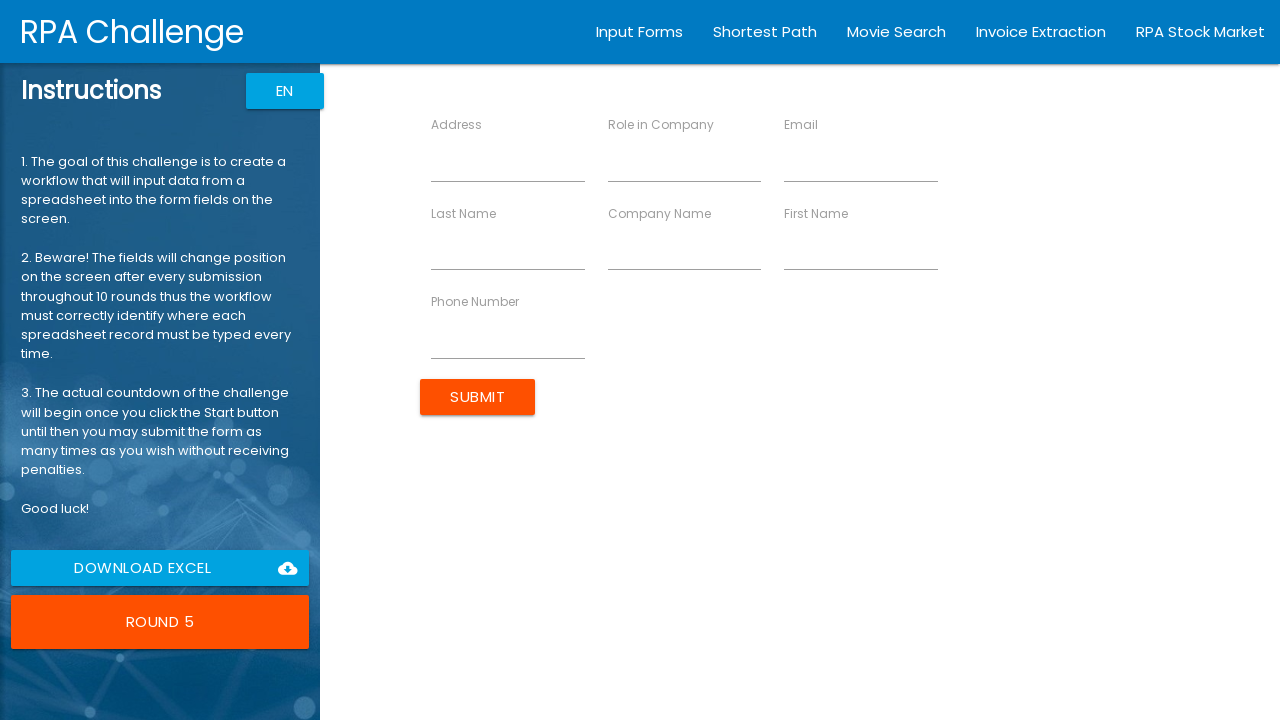

Filled first name field with 'Michael'
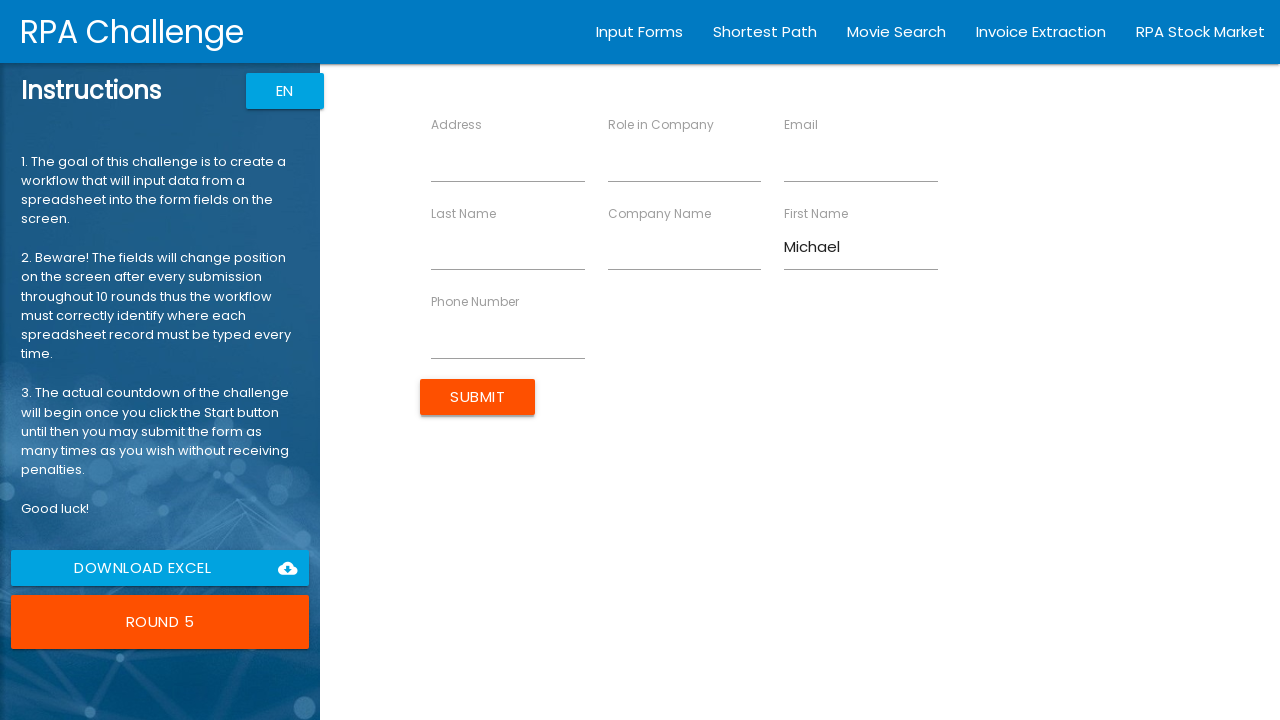

Filled role field with 'Engineer'
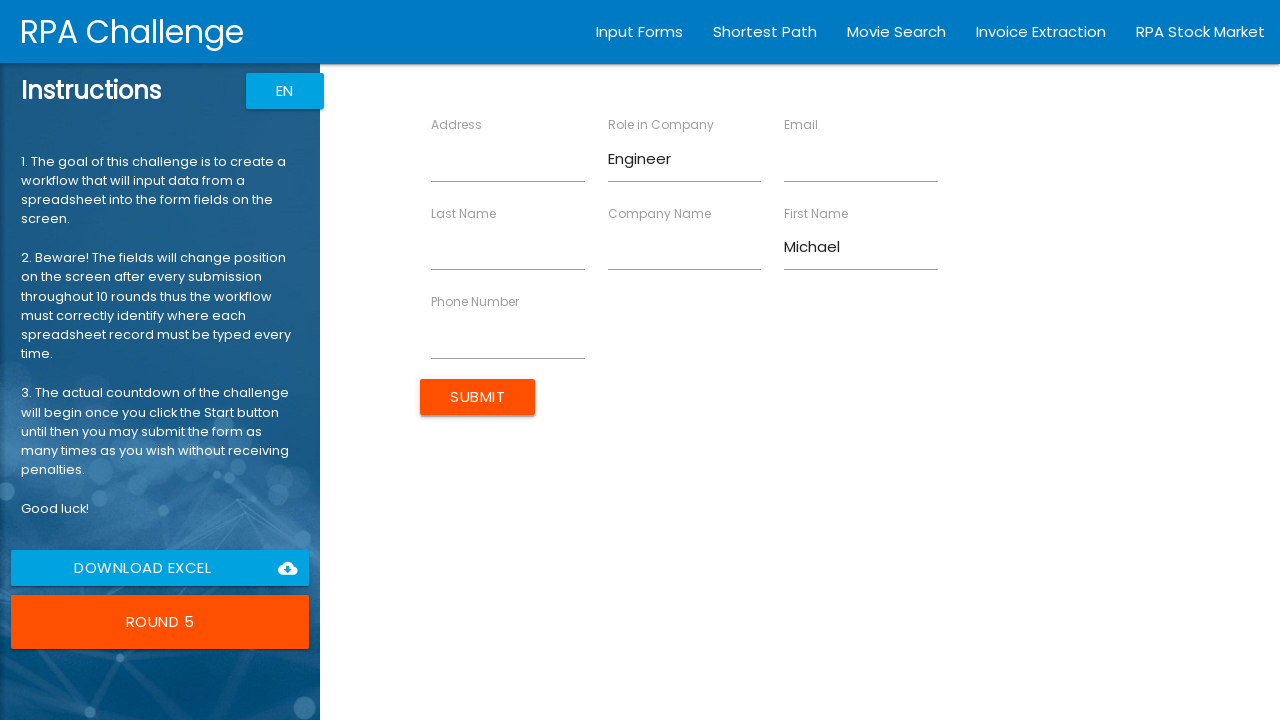

Filled address field with '654 Maple Dr'
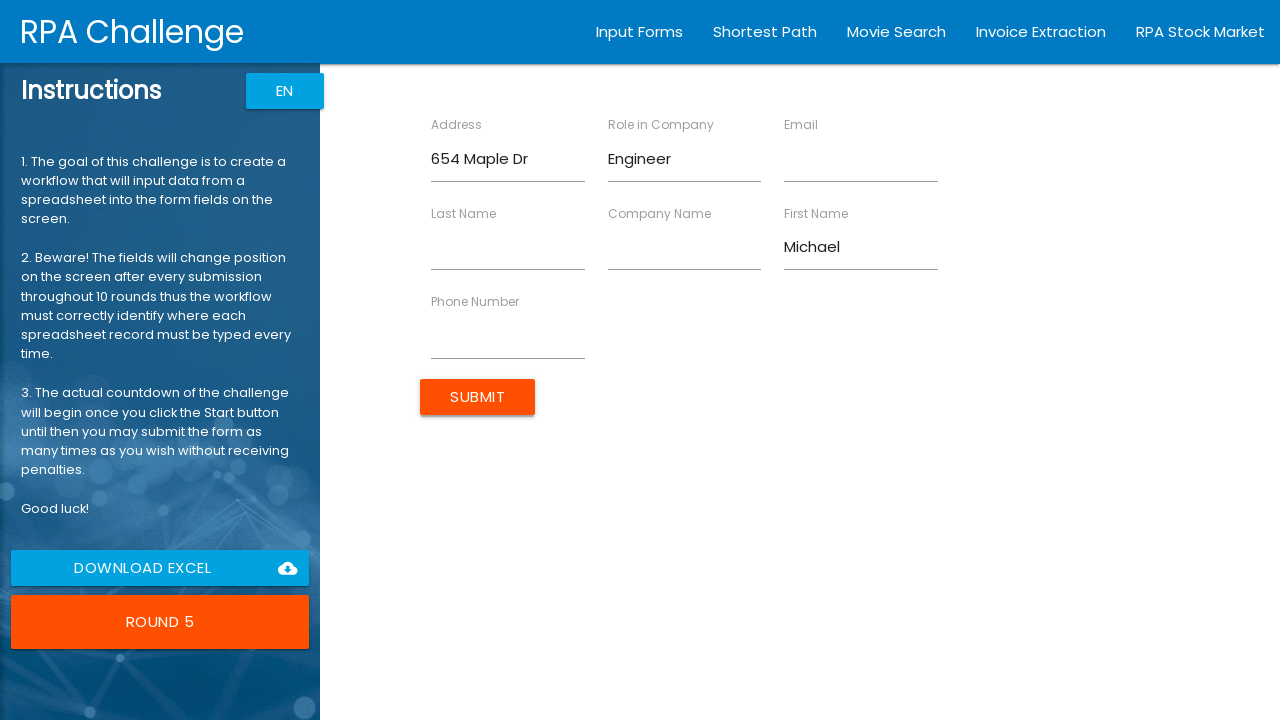

Filled company name field with 'Enterprise LLC'
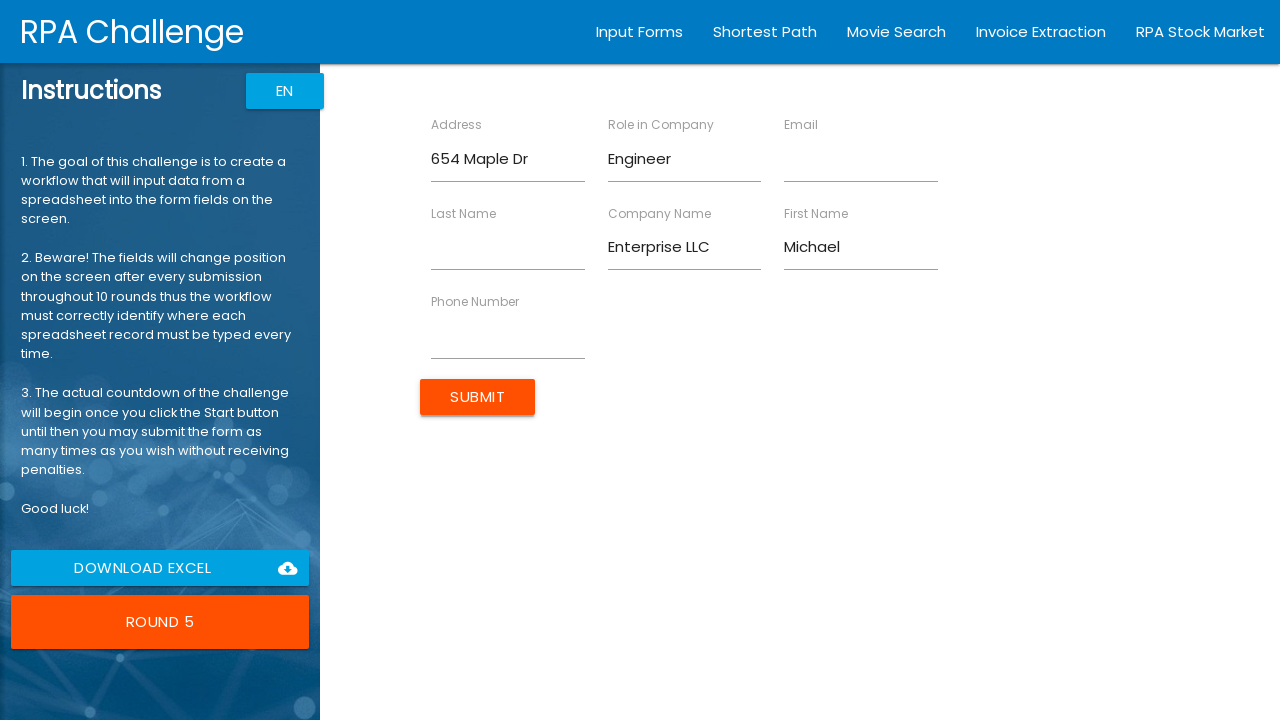

Filled phone field with '5552221111'
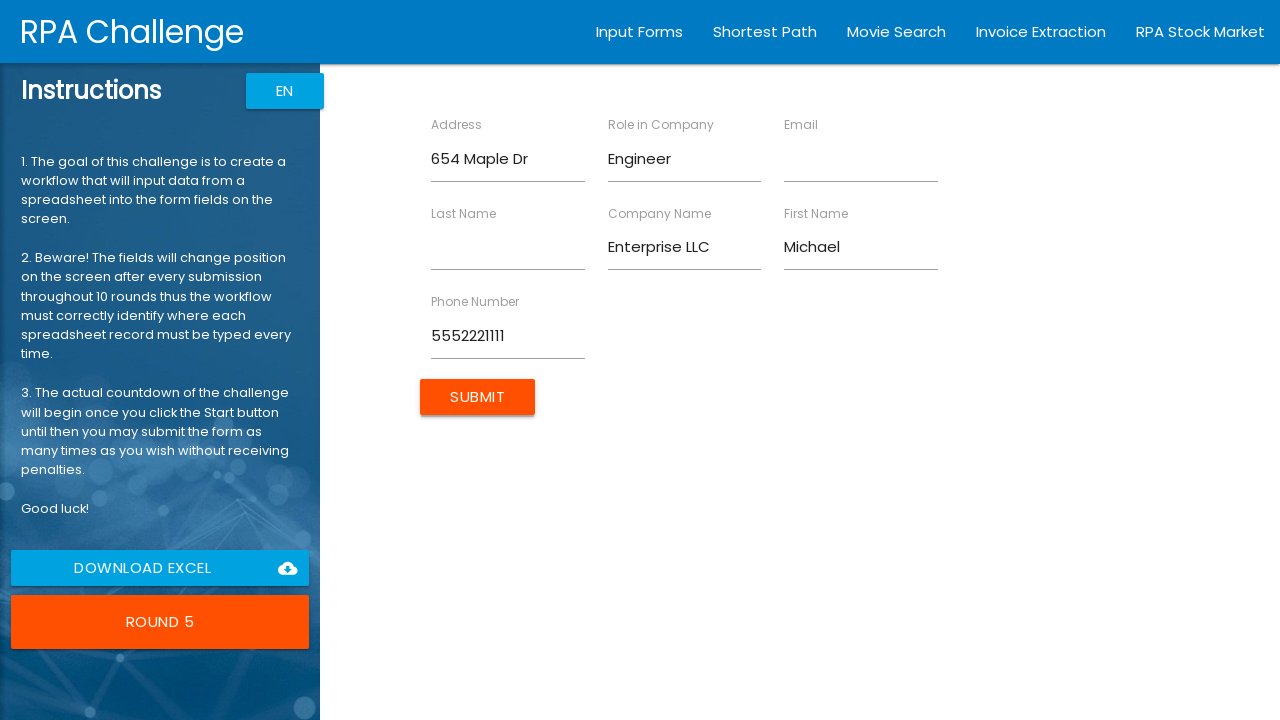

Filled last name field with 'Brown'
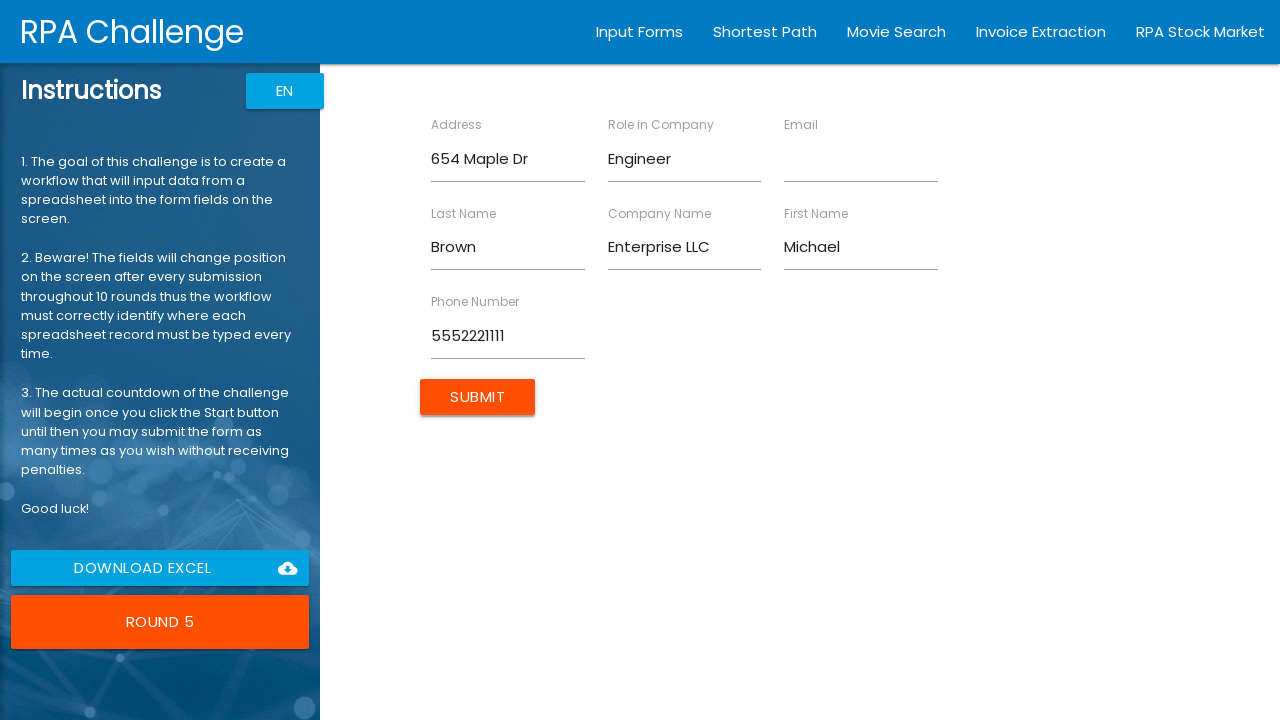

Filled email field with 'michael.b@example.com'
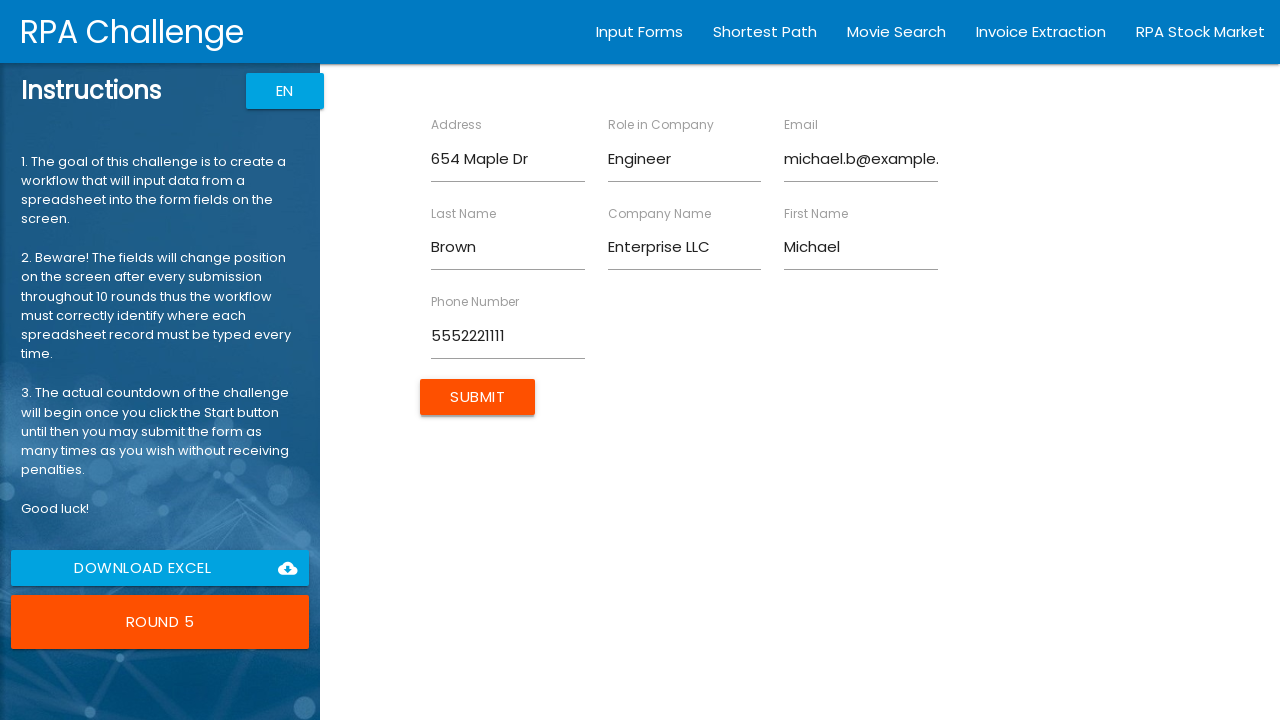

Submitted form for Michael Brown at (478, 396) on input[type="submit"]
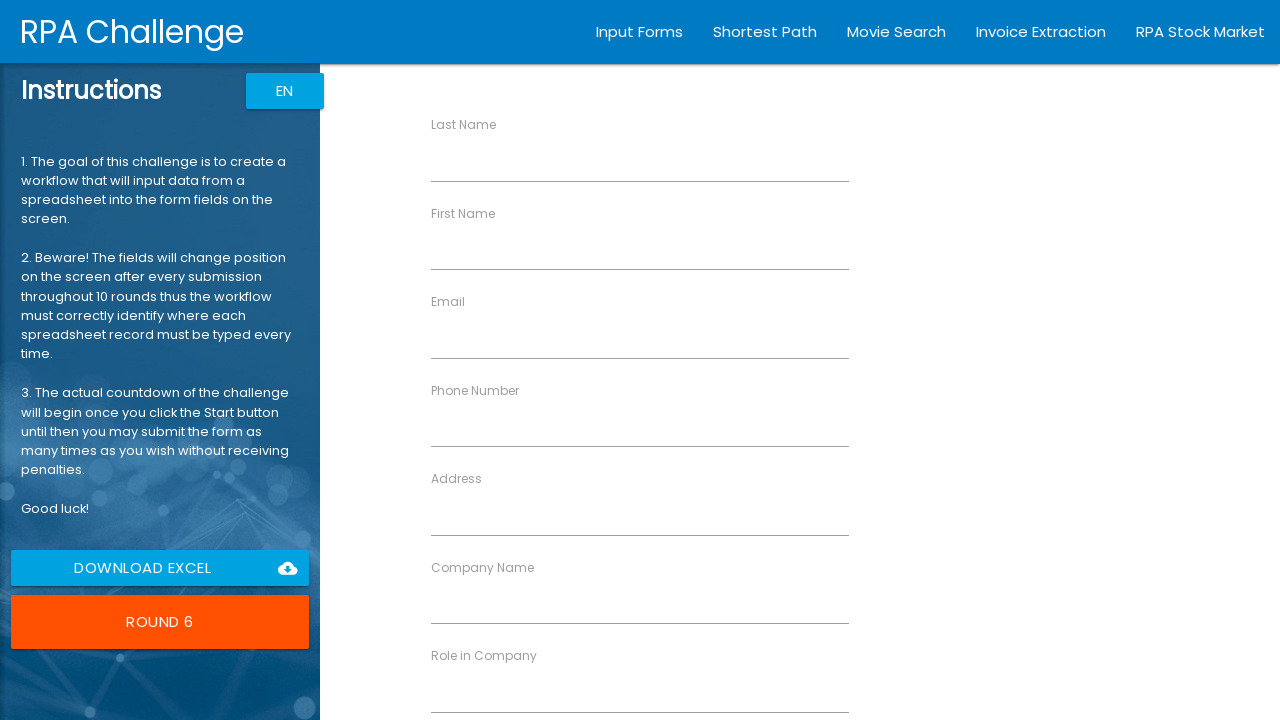

Filled first name field with 'Sarah'
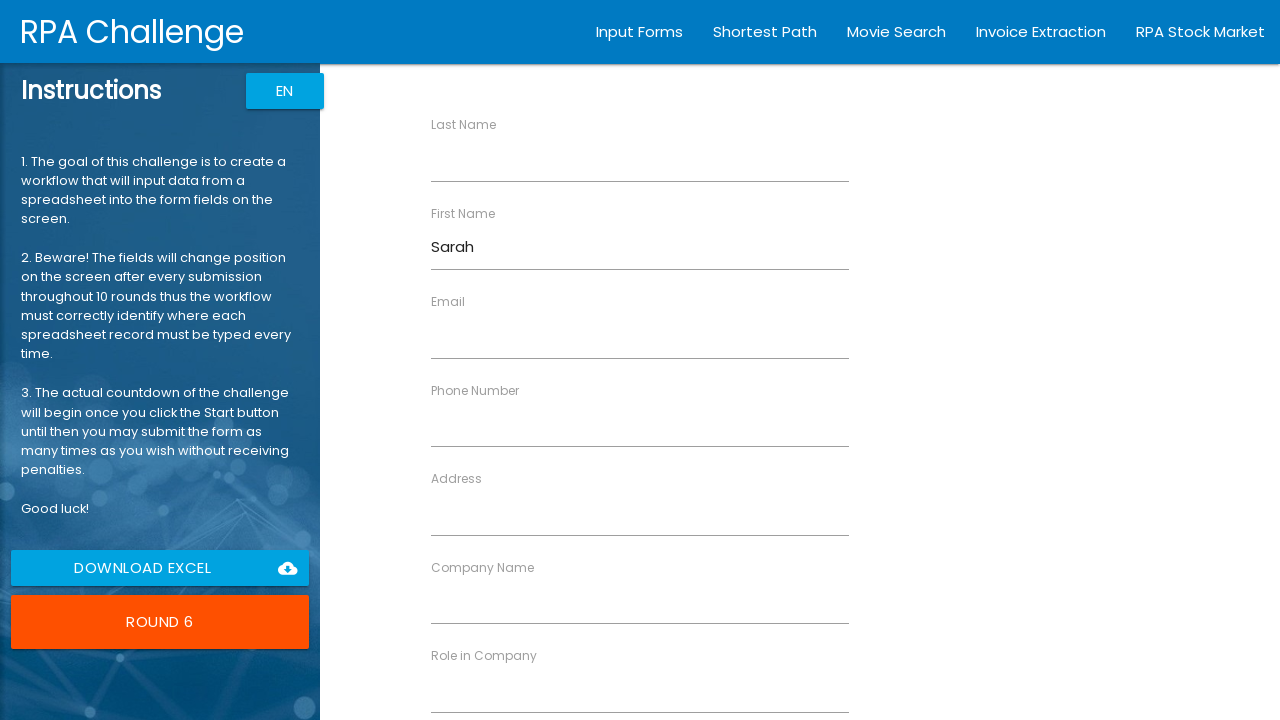

Filled role field with 'Director'
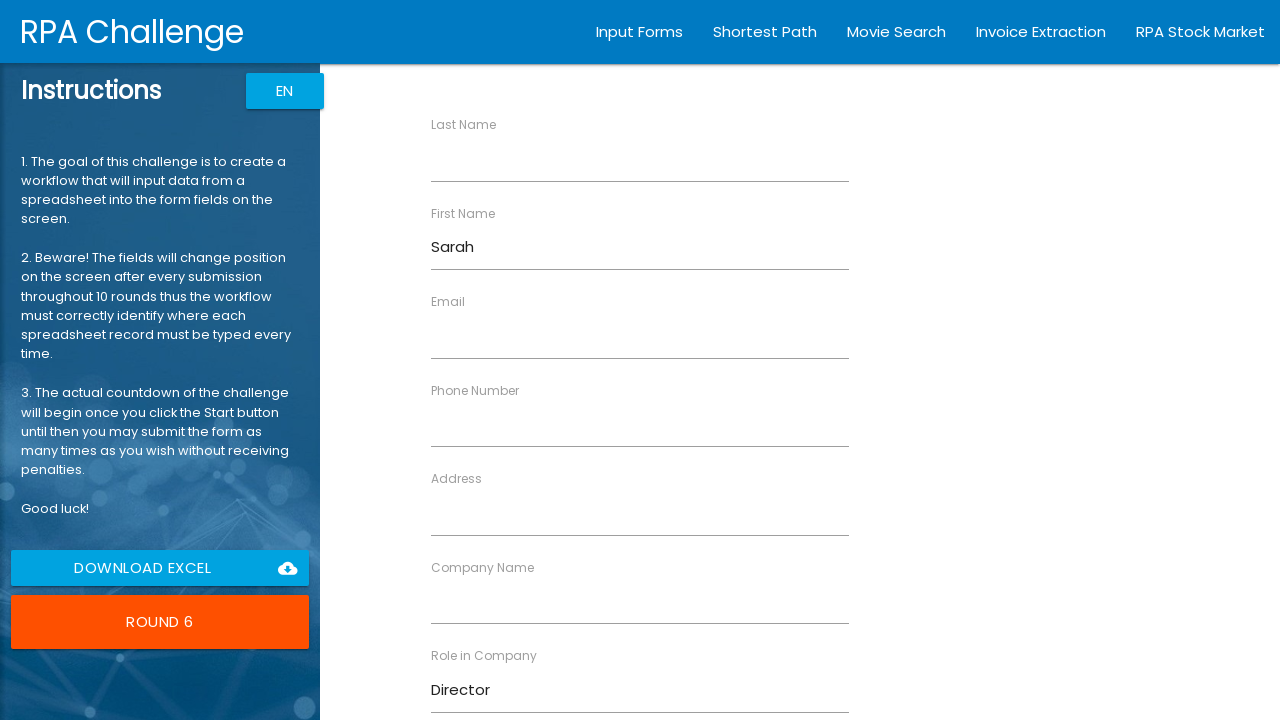

Filled address field with '987 Cedar Ln'
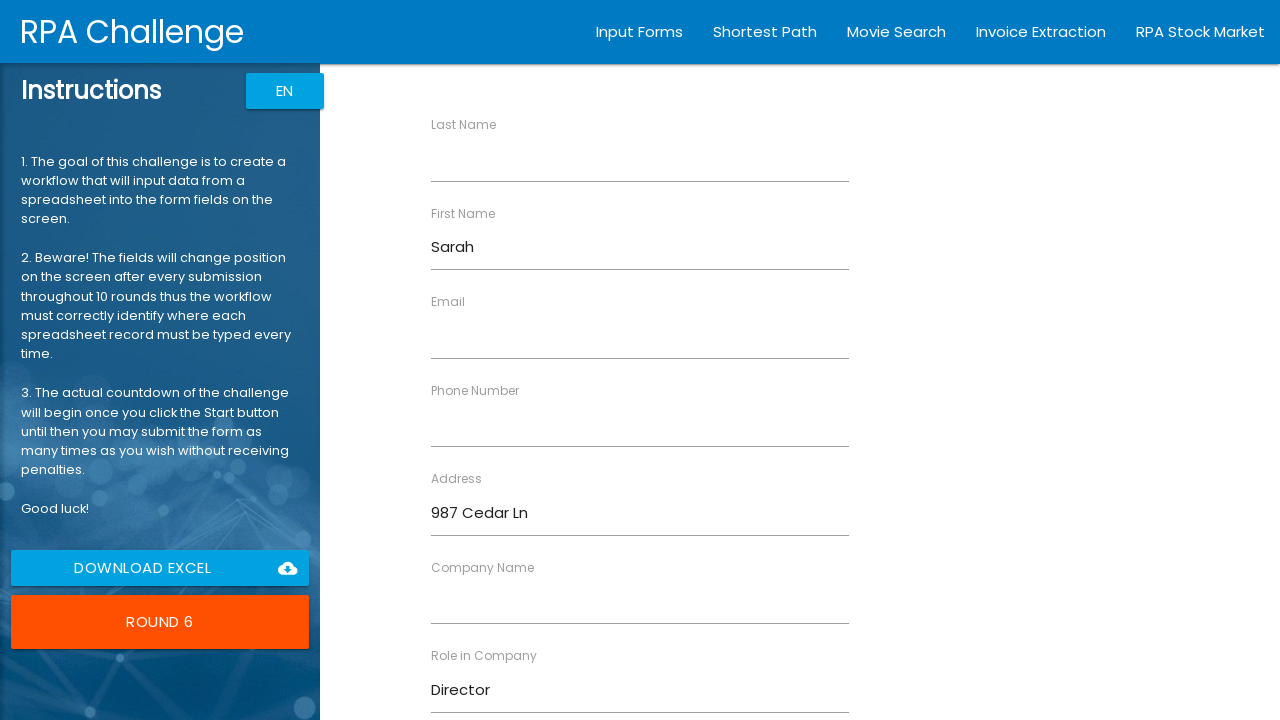

Filled company name field with 'Solutions Inc'
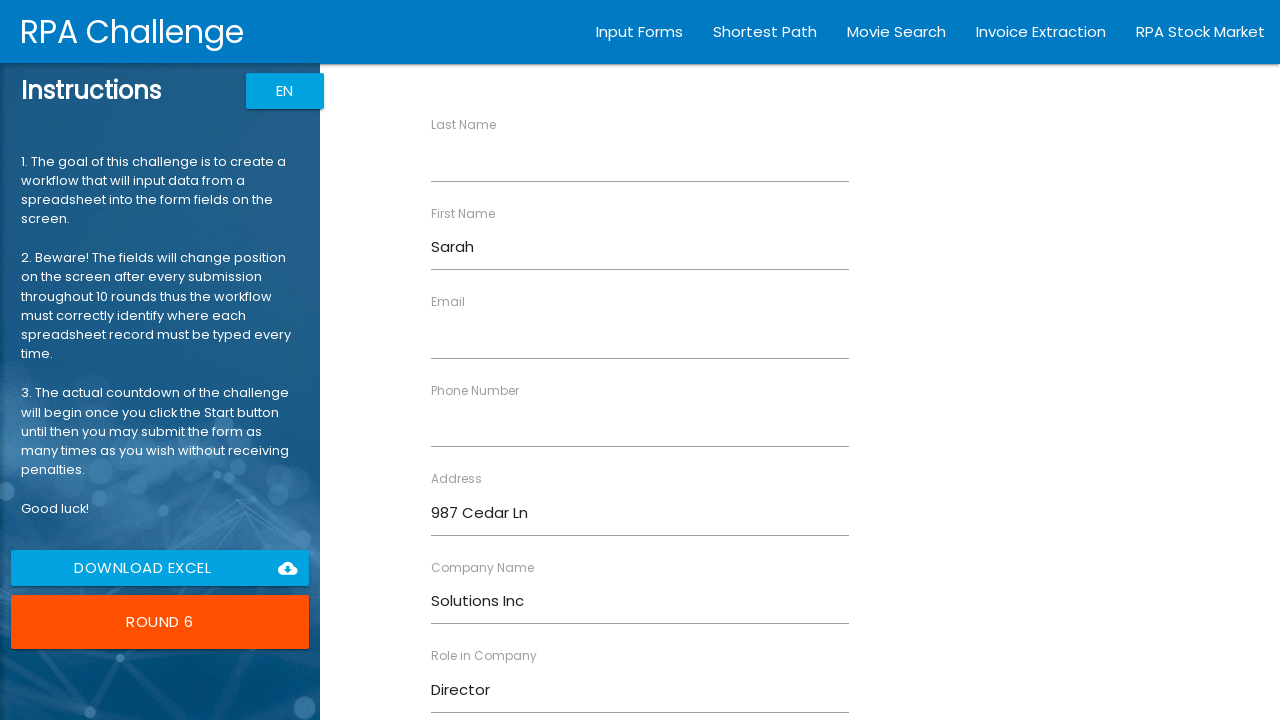

Filled phone field with '5556667777'
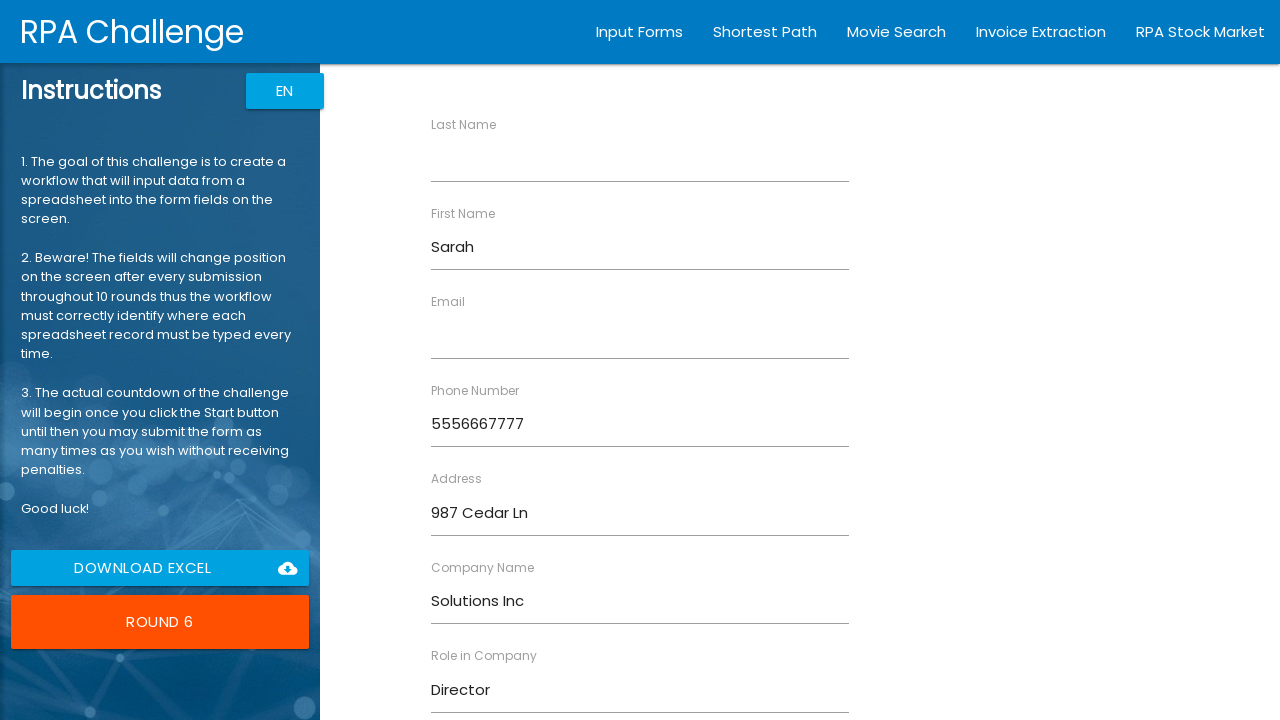

Filled last name field with 'Davis'
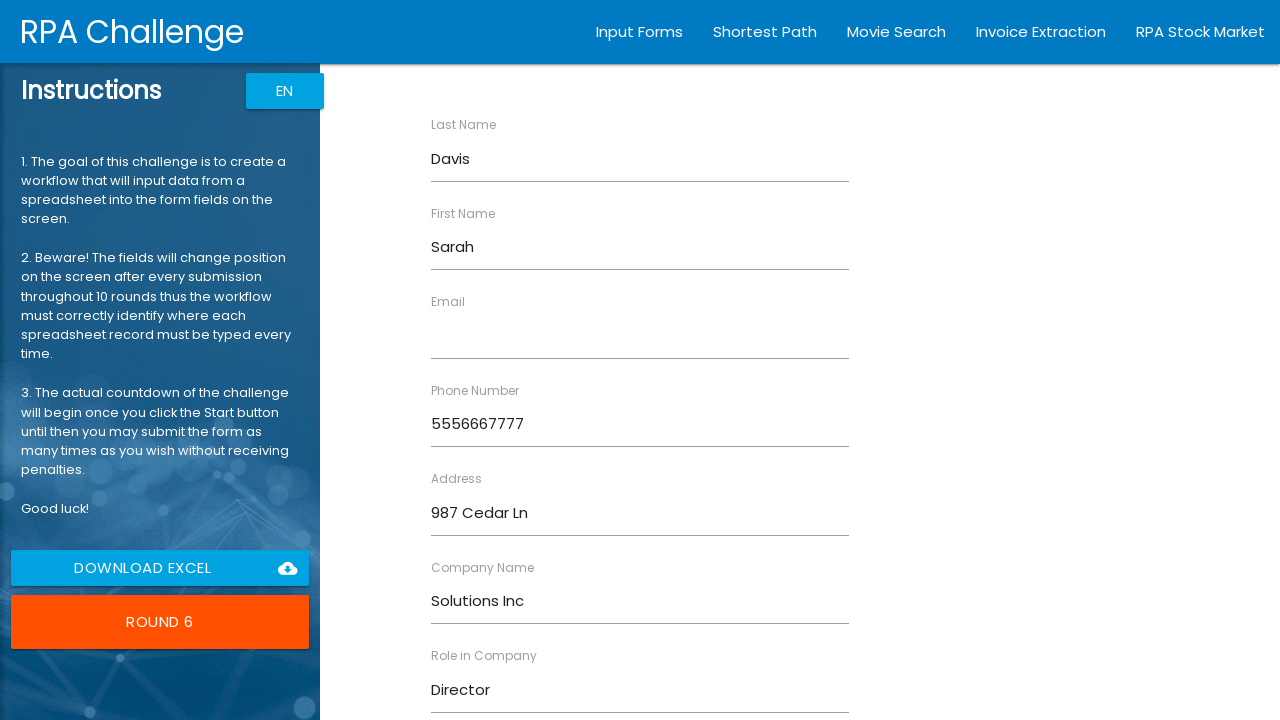

Filled email field with 'sarah.d@example.com'
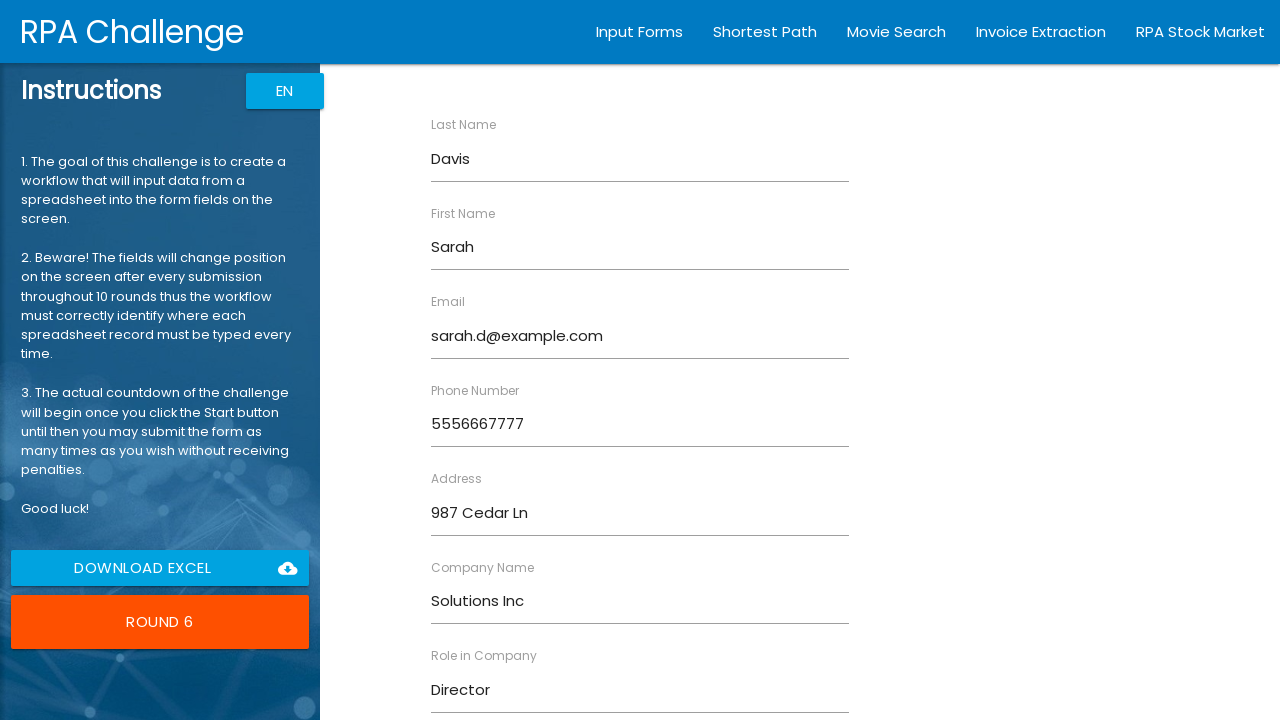

Submitted form for Sarah Davis at (478, 688) on input[type="submit"]
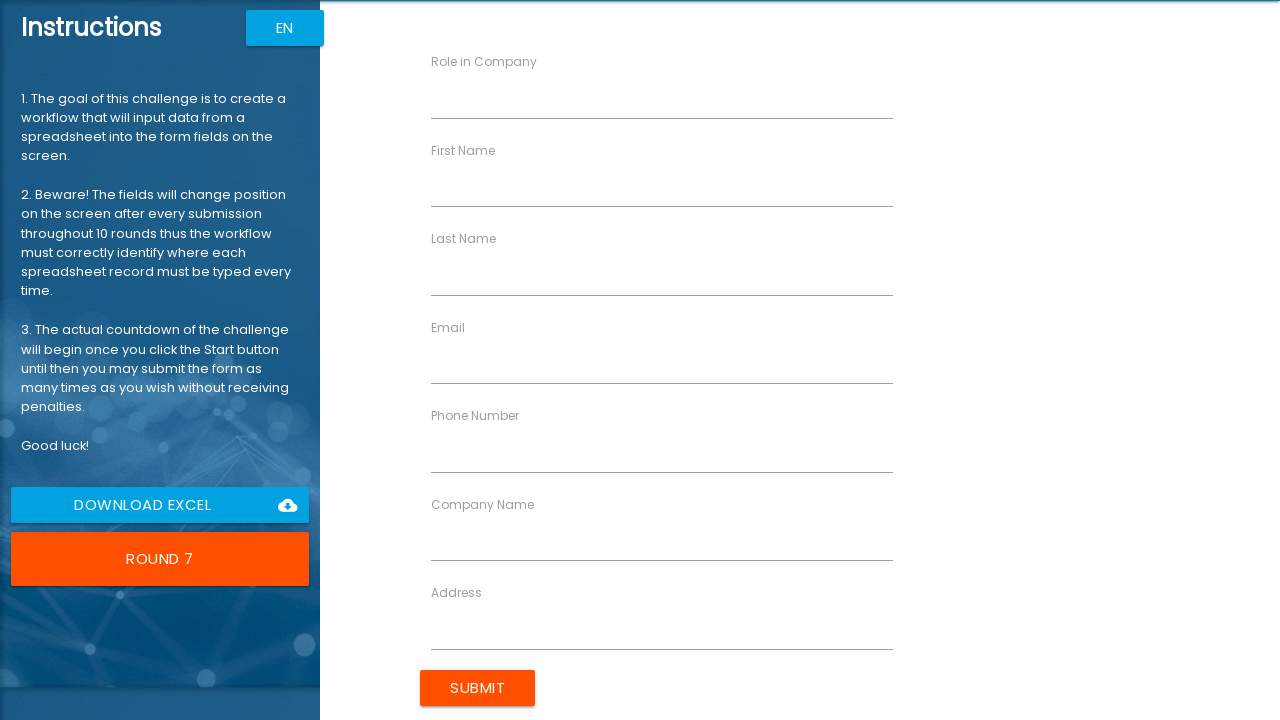

Filled first name field with 'David'
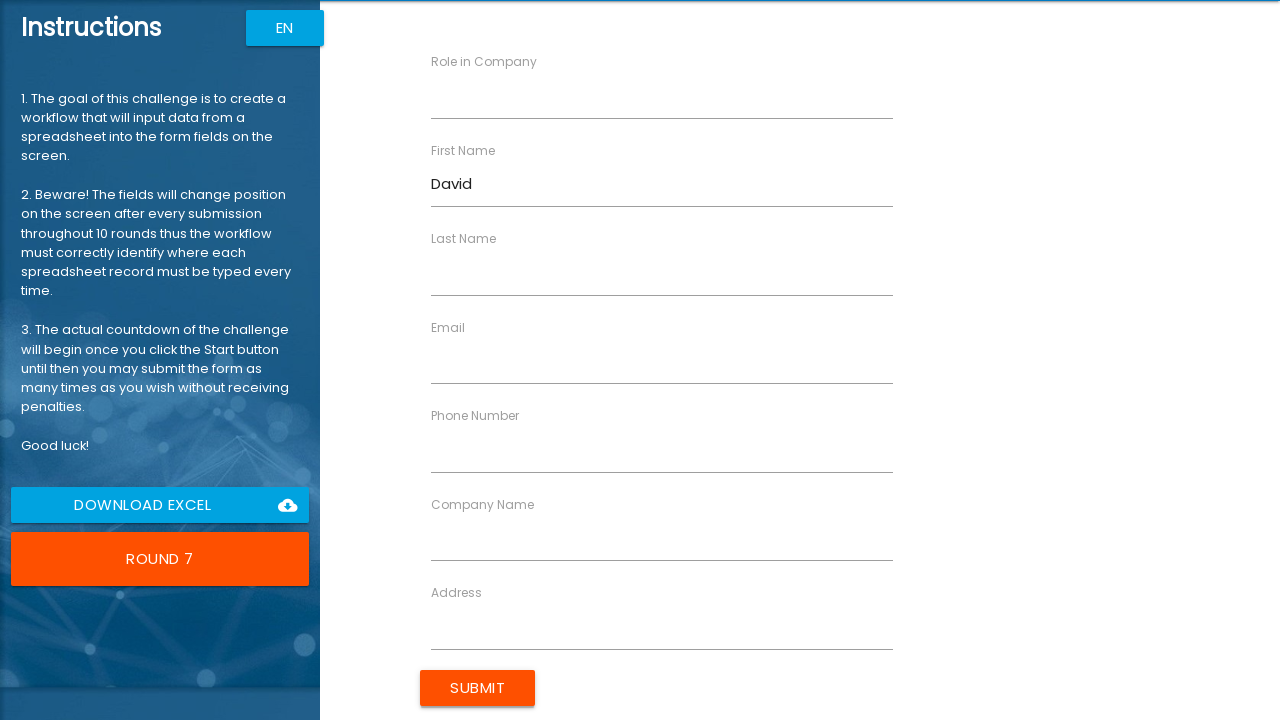

Filled role field with 'Consultant'
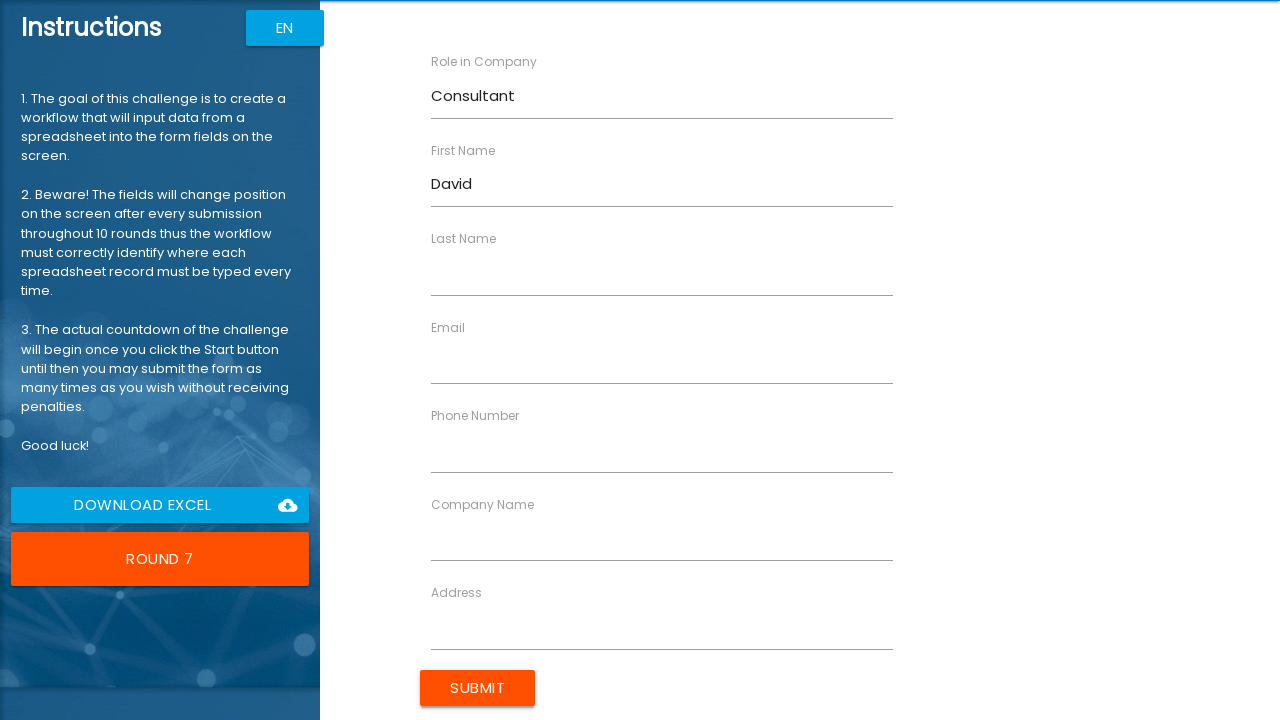

Filled address field with '147 Birch Way'
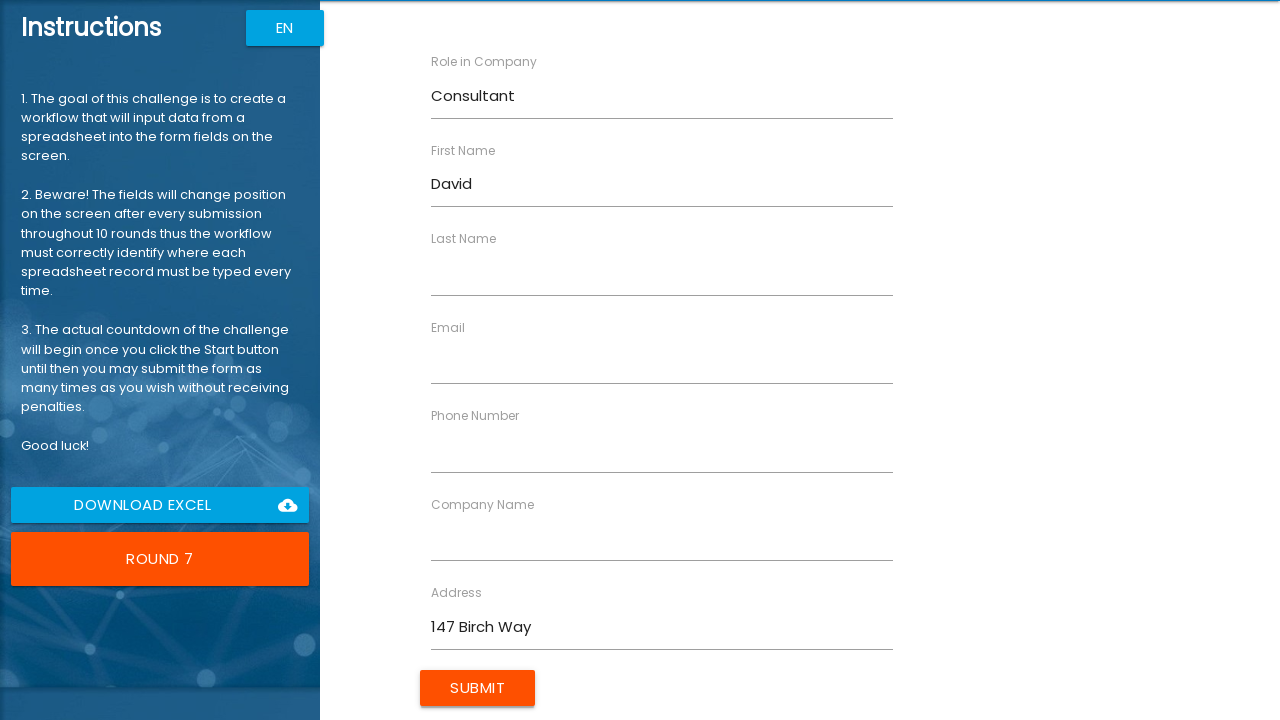

Filled company name field with 'Innovate Ltd'
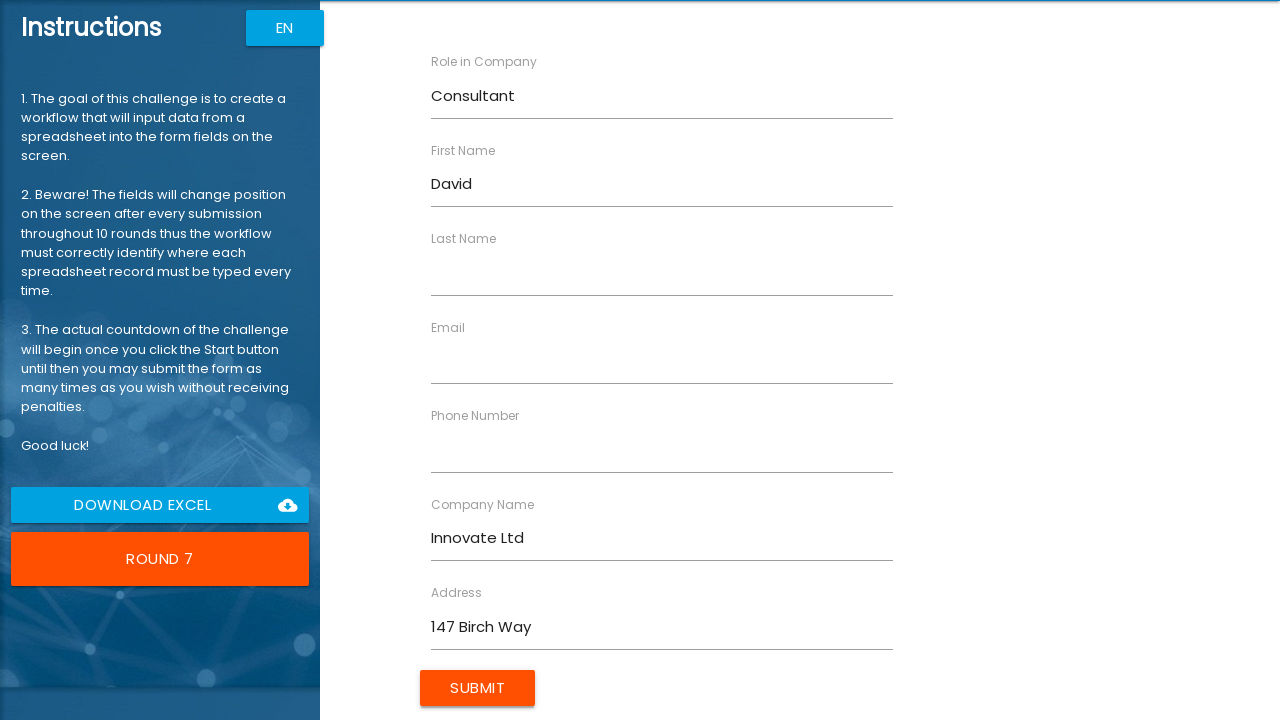

Filled phone field with '5558889999'
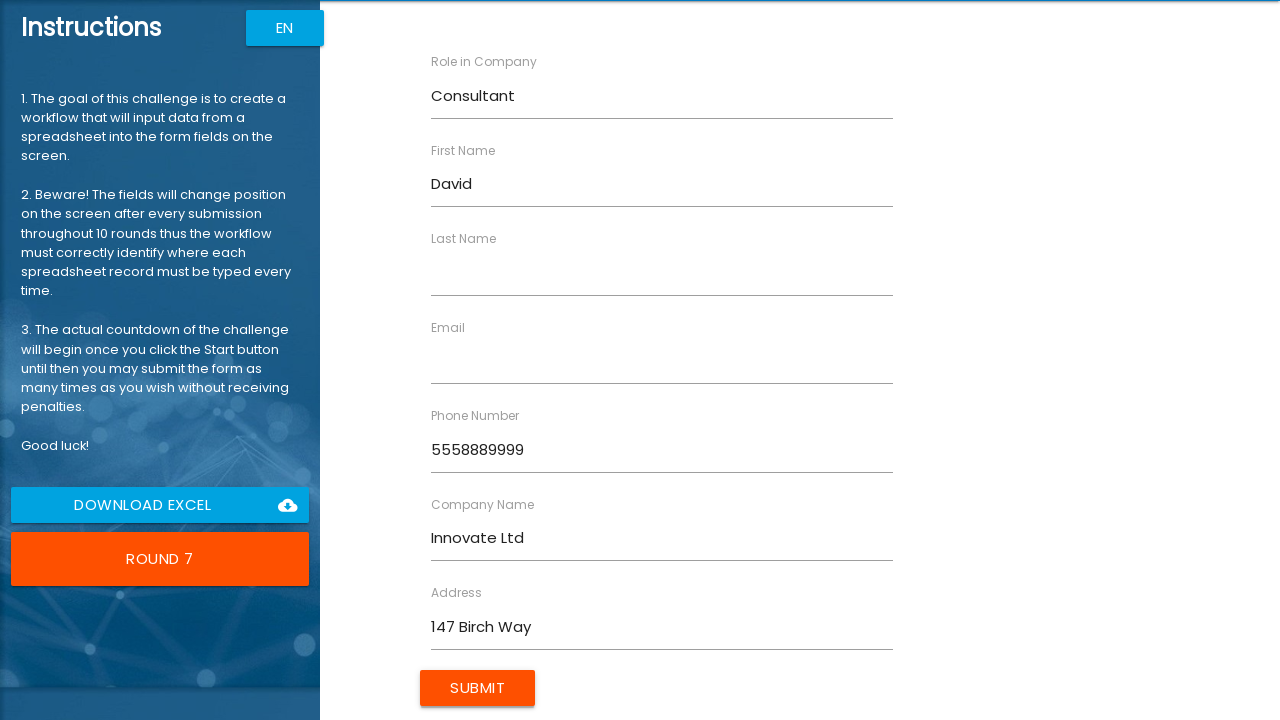

Filled last name field with 'Miller'
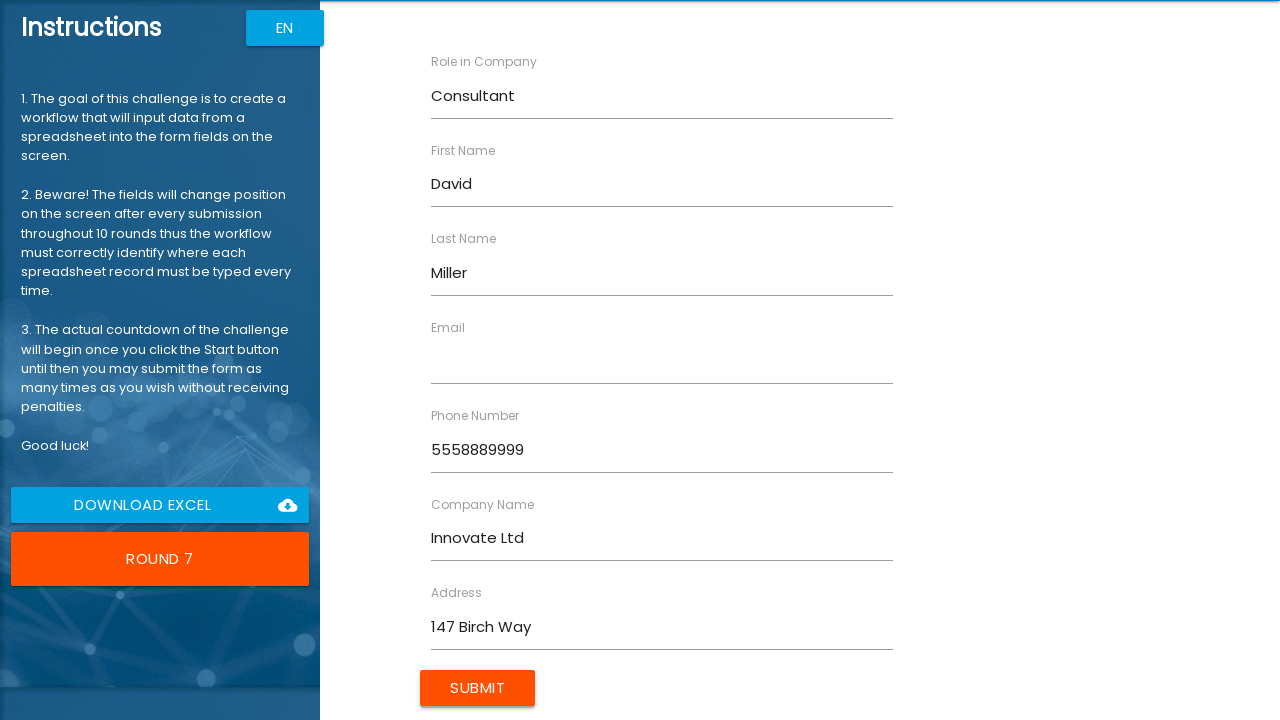

Filled email field with 'david.m@example.com'
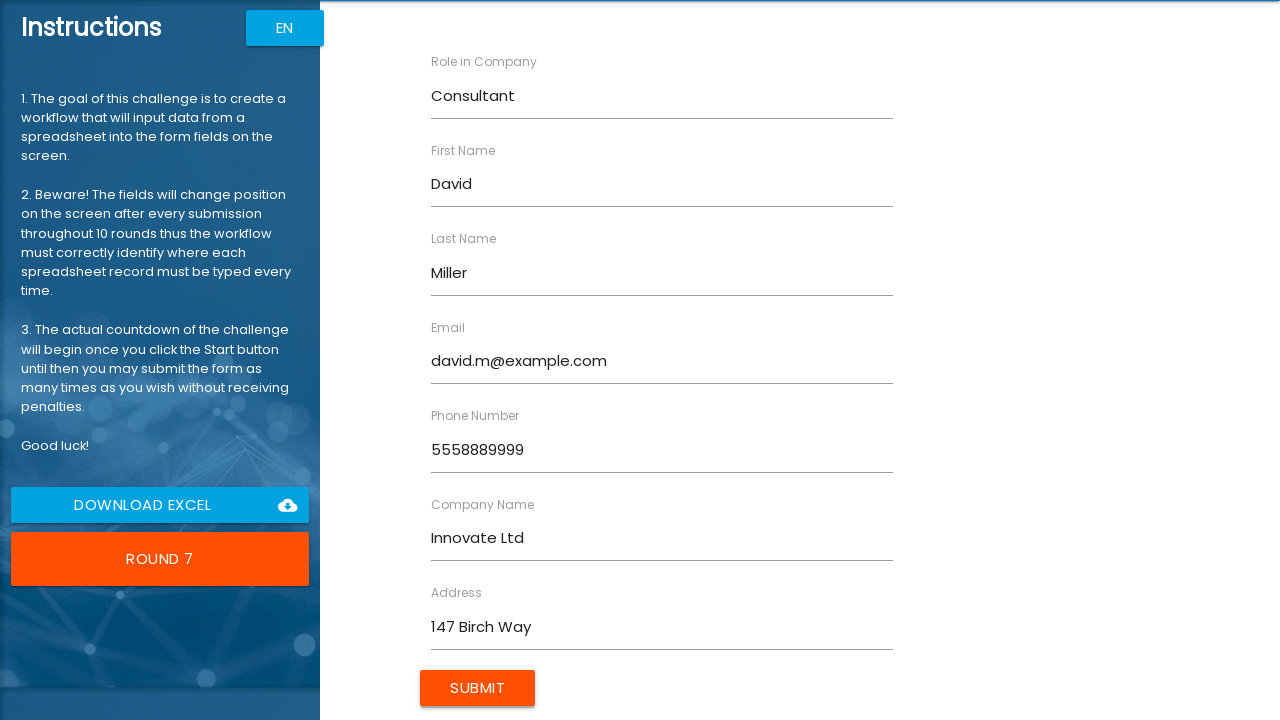

Submitted form for David Miller at (478, 688) on input[type="submit"]
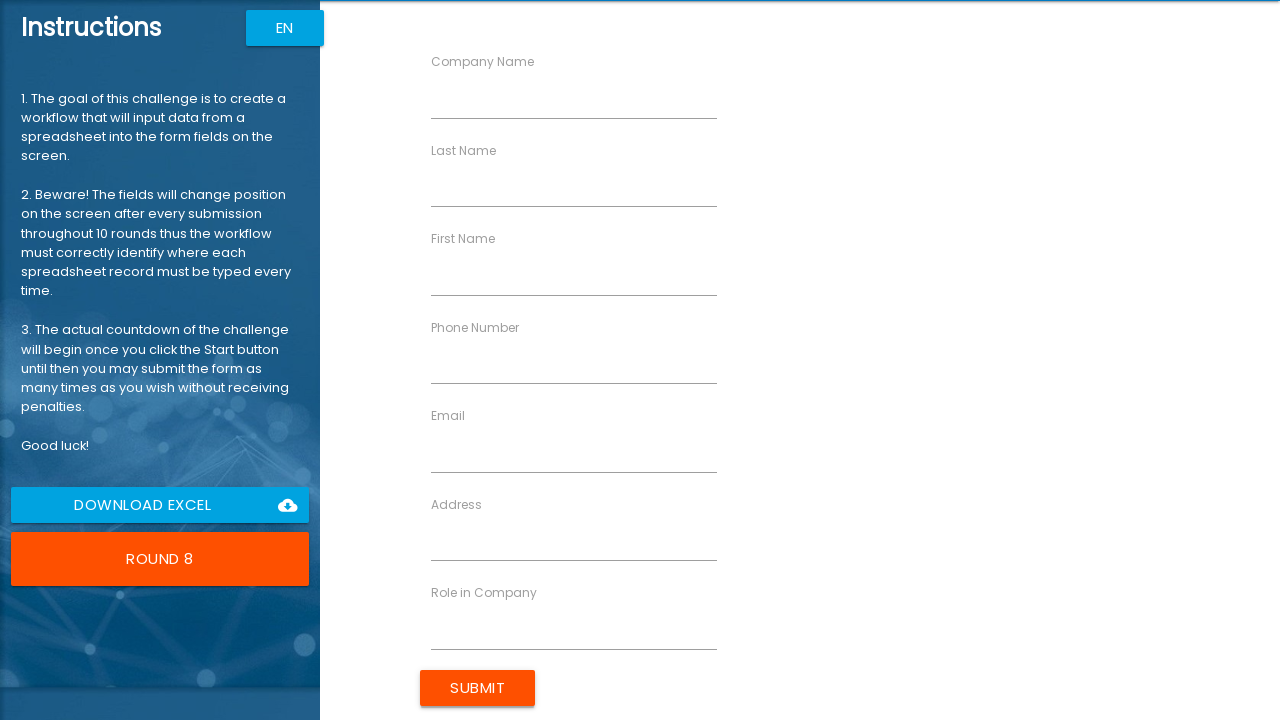

Filled first name field with 'Lisa'
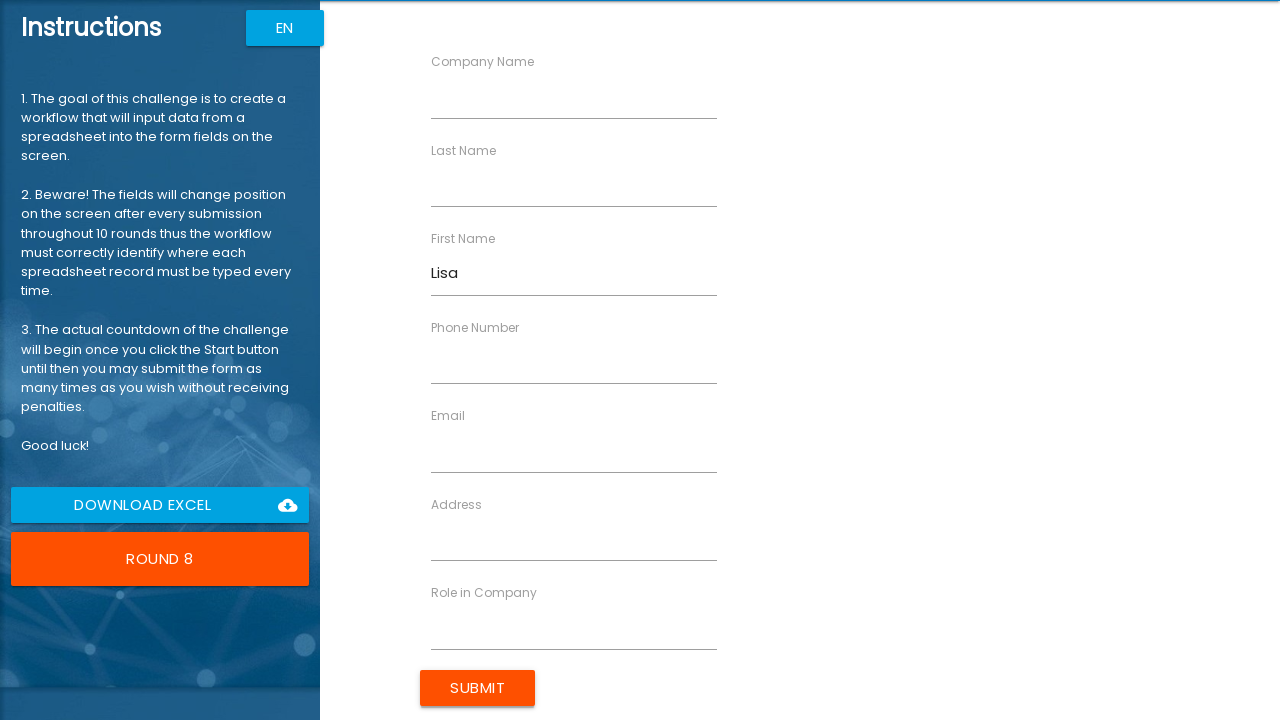

Filled role field with 'Lead'
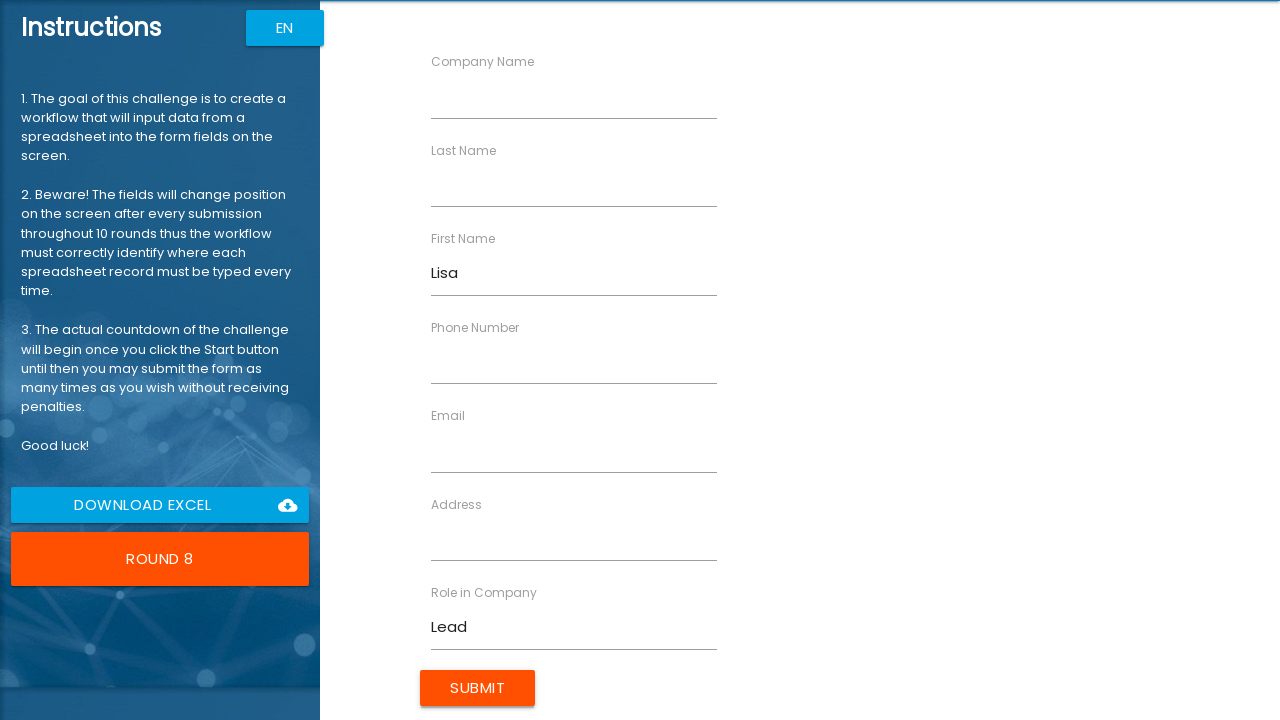

Filled address field with '258 Spruce Ct'
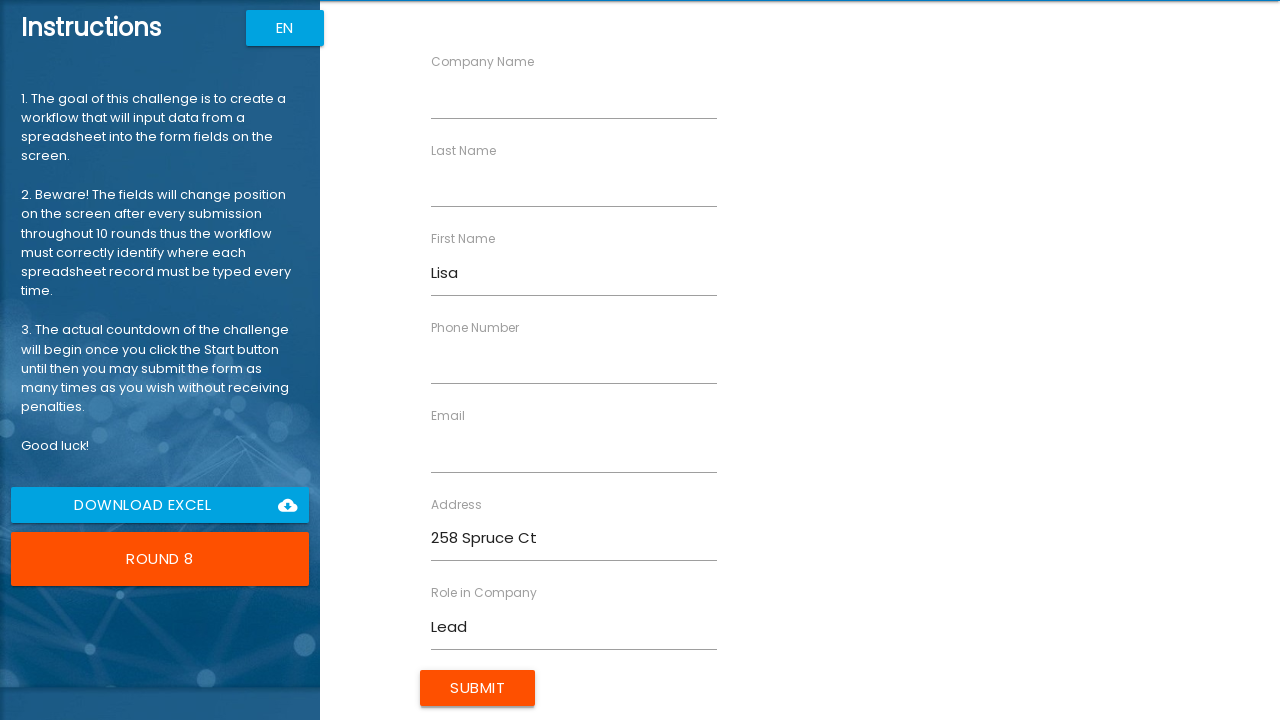

Filled company name field with 'Digital Co'
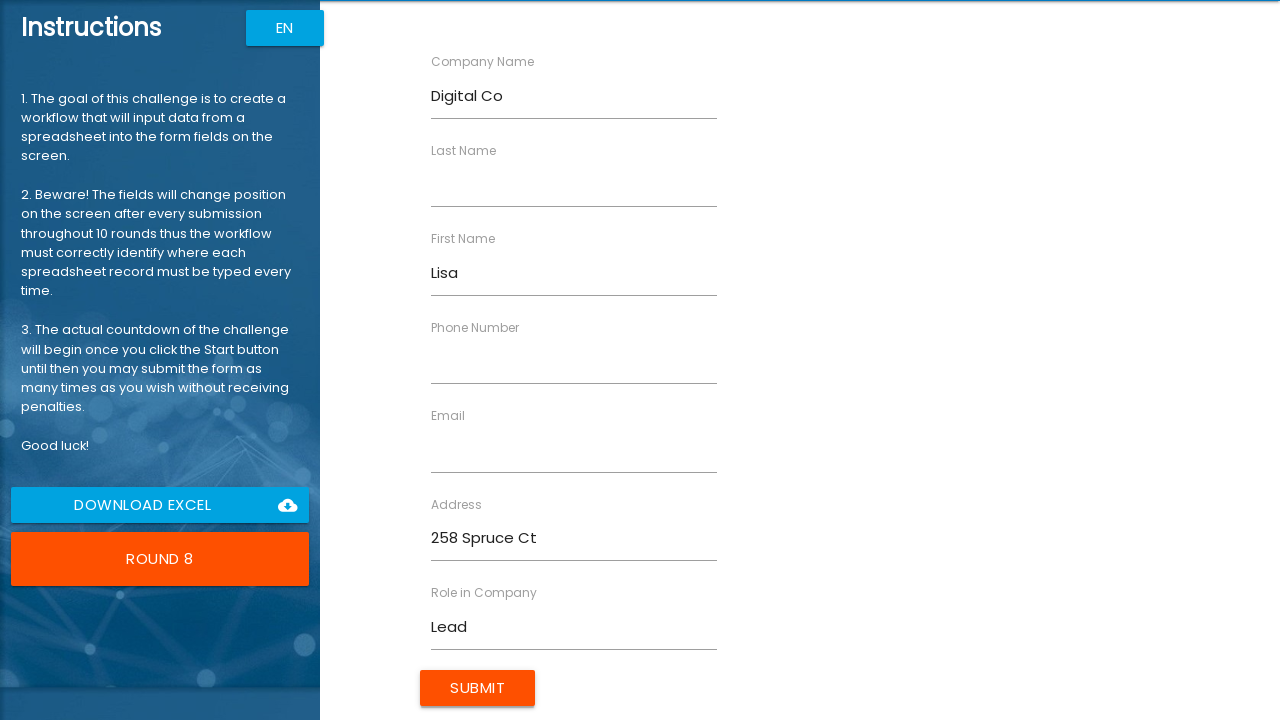

Filled phone field with '5551112222'
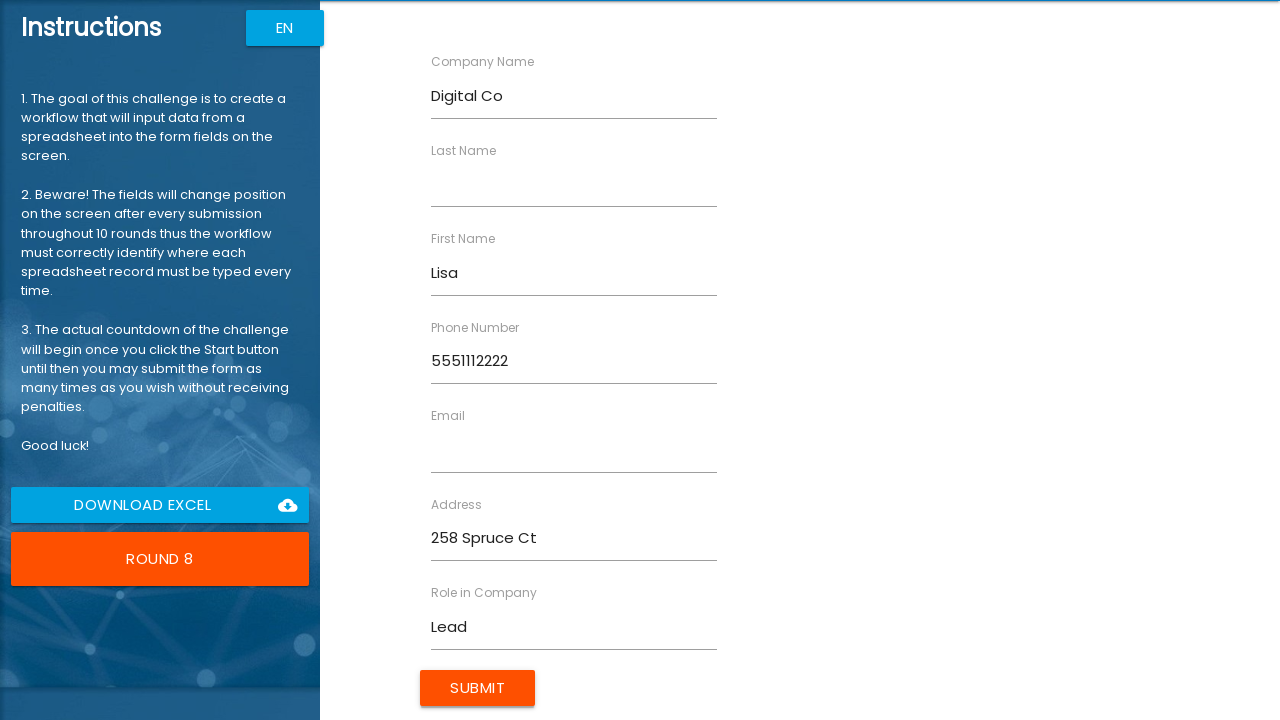

Filled last name field with 'Wilson'
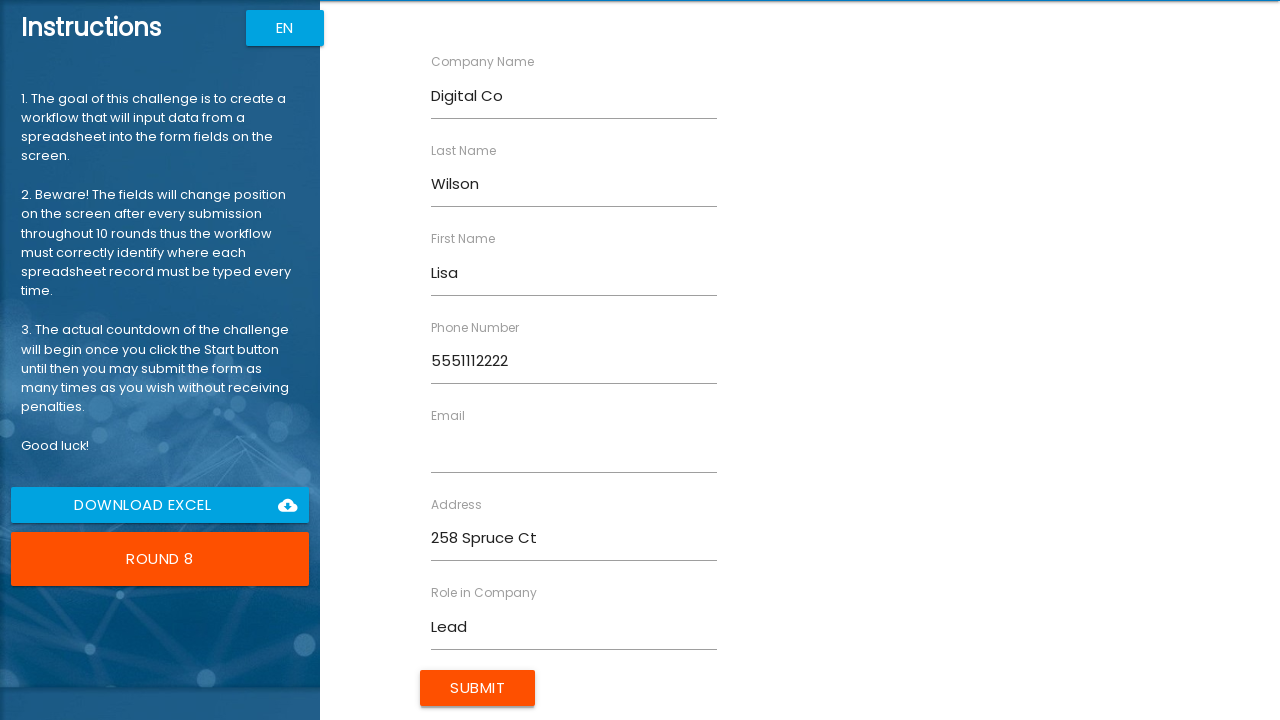

Filled email field with 'lisa.w@example.com'
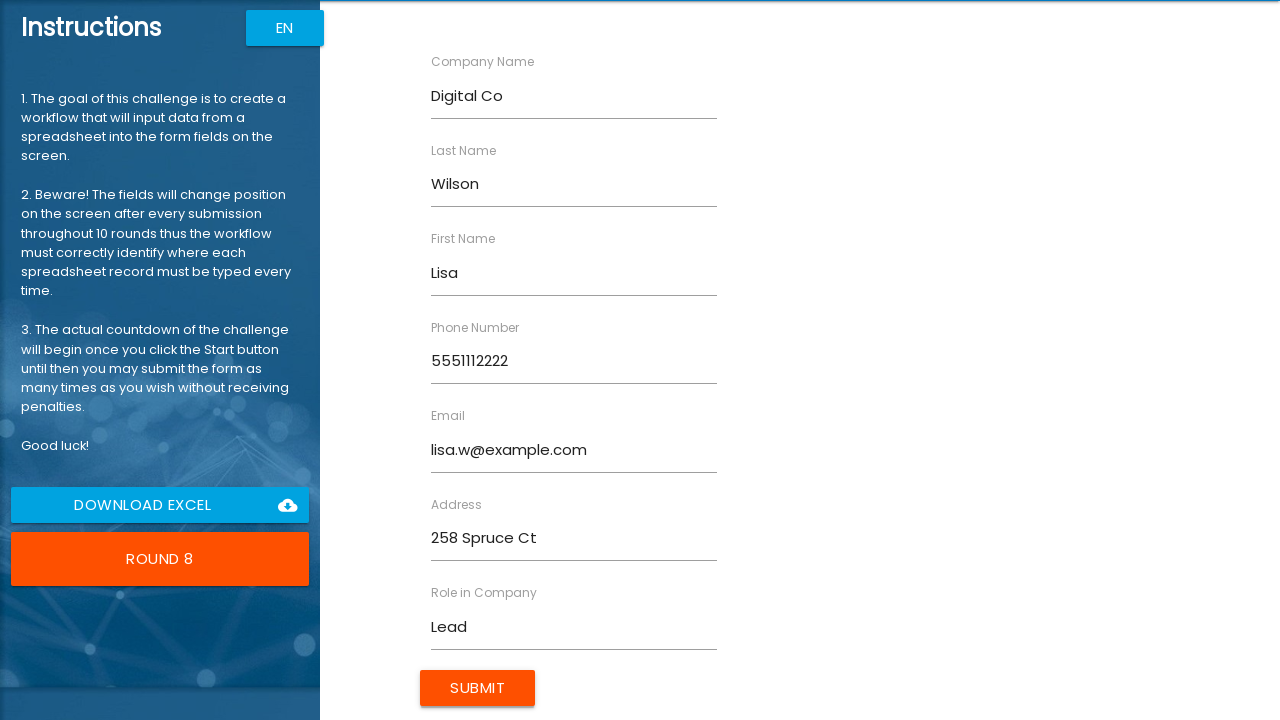

Submitted form for Lisa Wilson at (478, 688) on input[type="submit"]
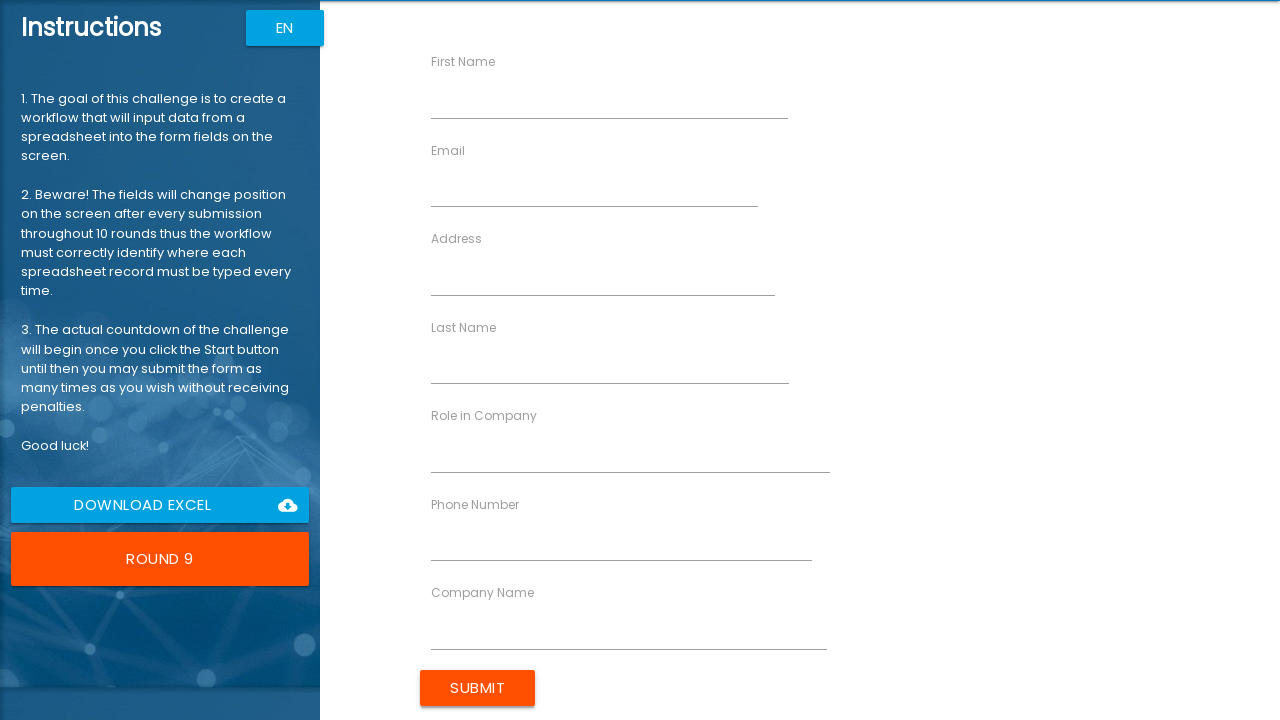

Filled first name field with 'James'
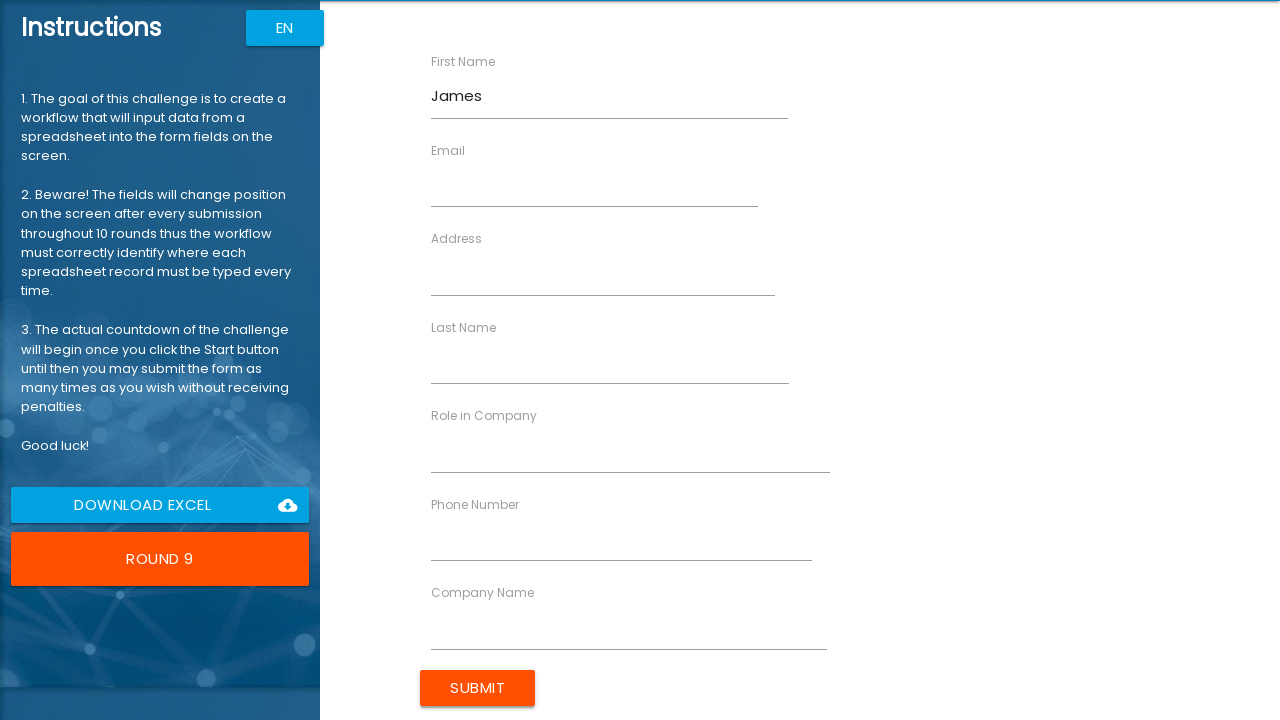

Filled role field with 'Architect'
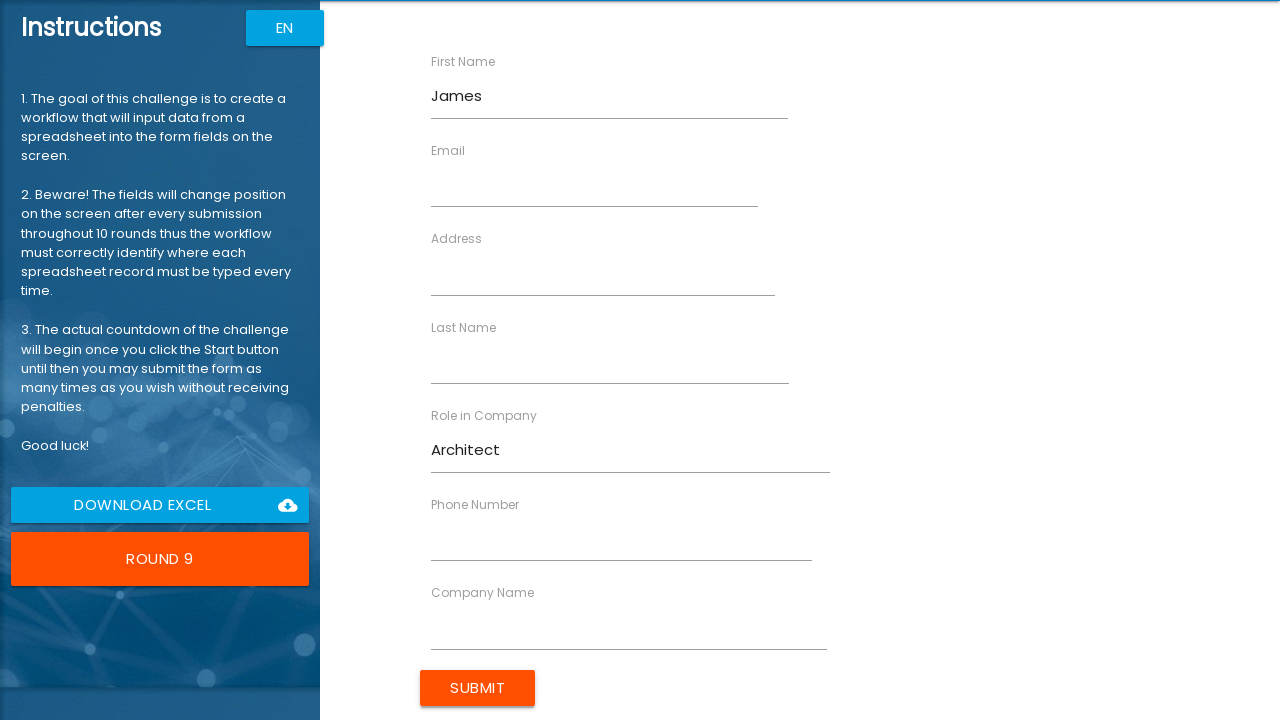

Filled address field with '369 Willow Pl'
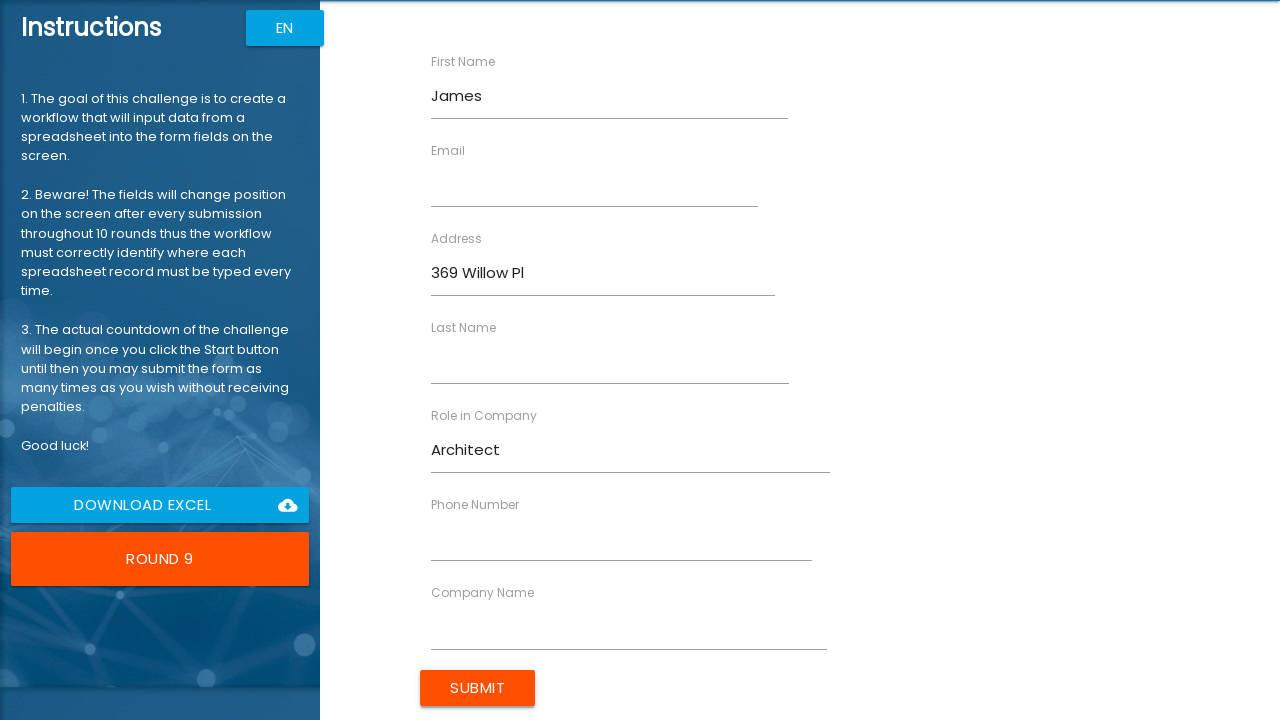

Filled company name field with 'Cloud Systems'
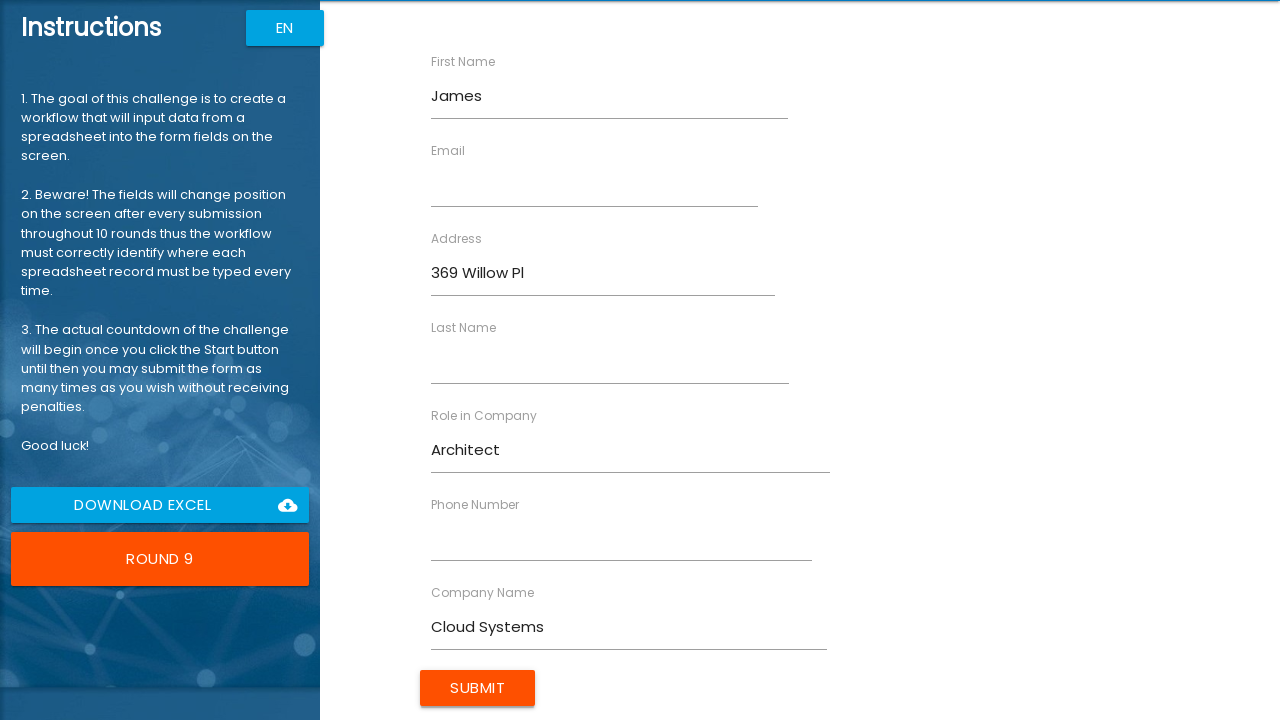

Filled phone field with '5553334444'
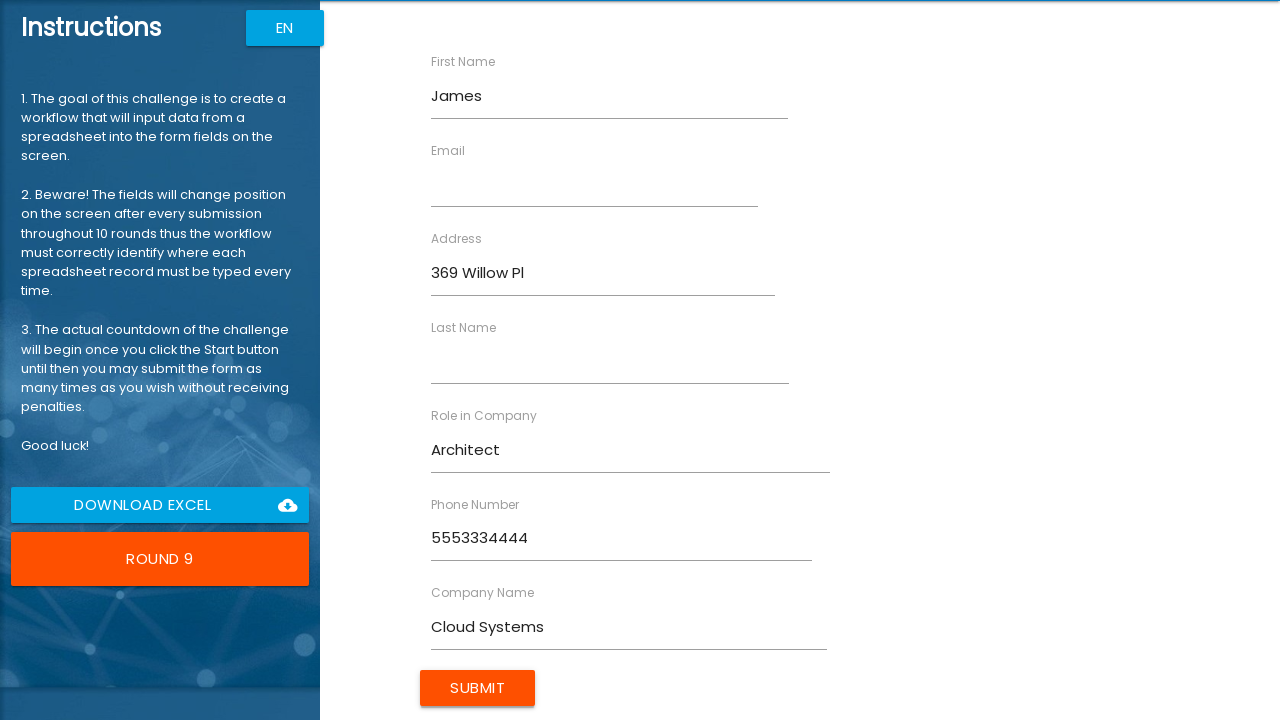

Filled last name field with 'Taylor'
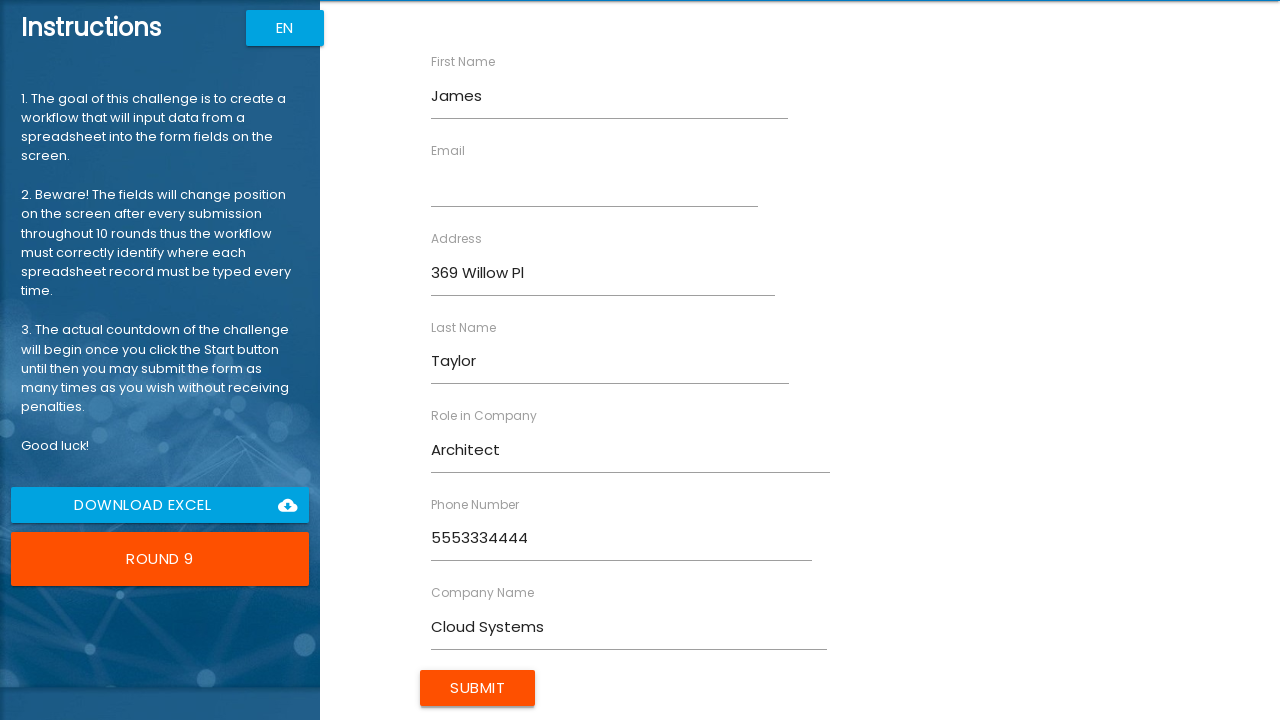

Filled email field with 'james.t@example.com'
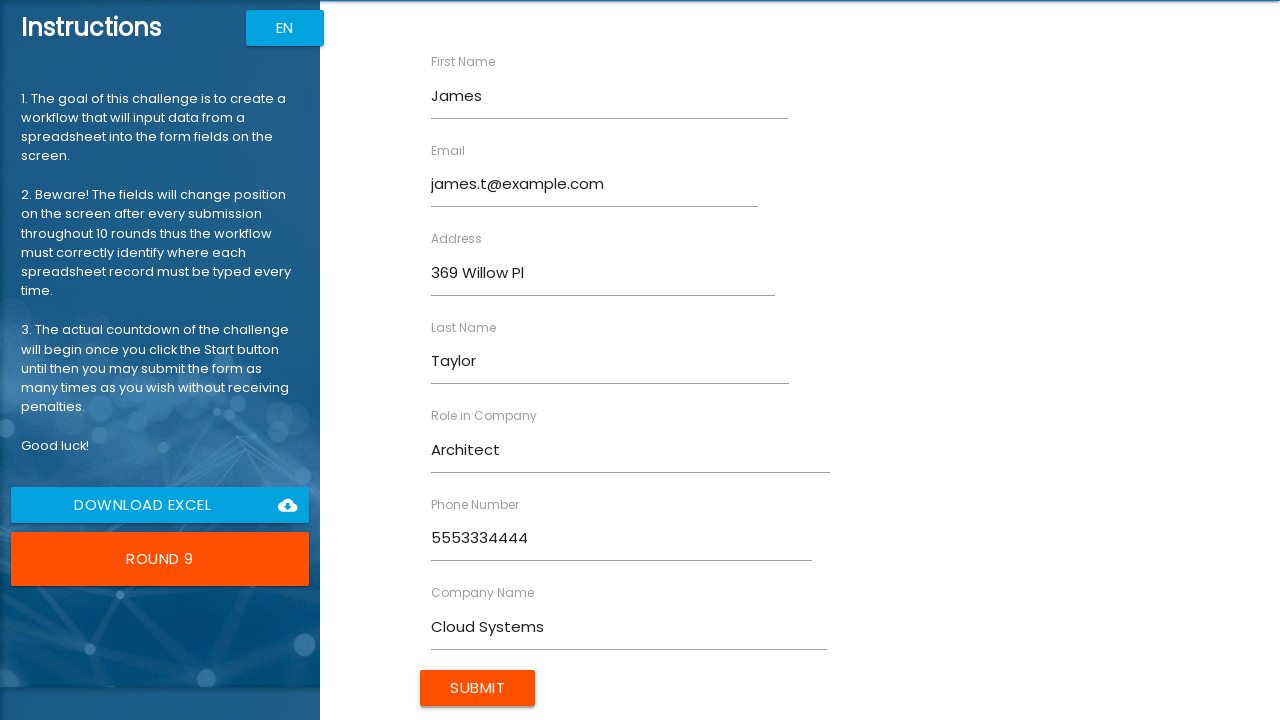

Submitted form for James Taylor at (478, 688) on input[type="submit"]
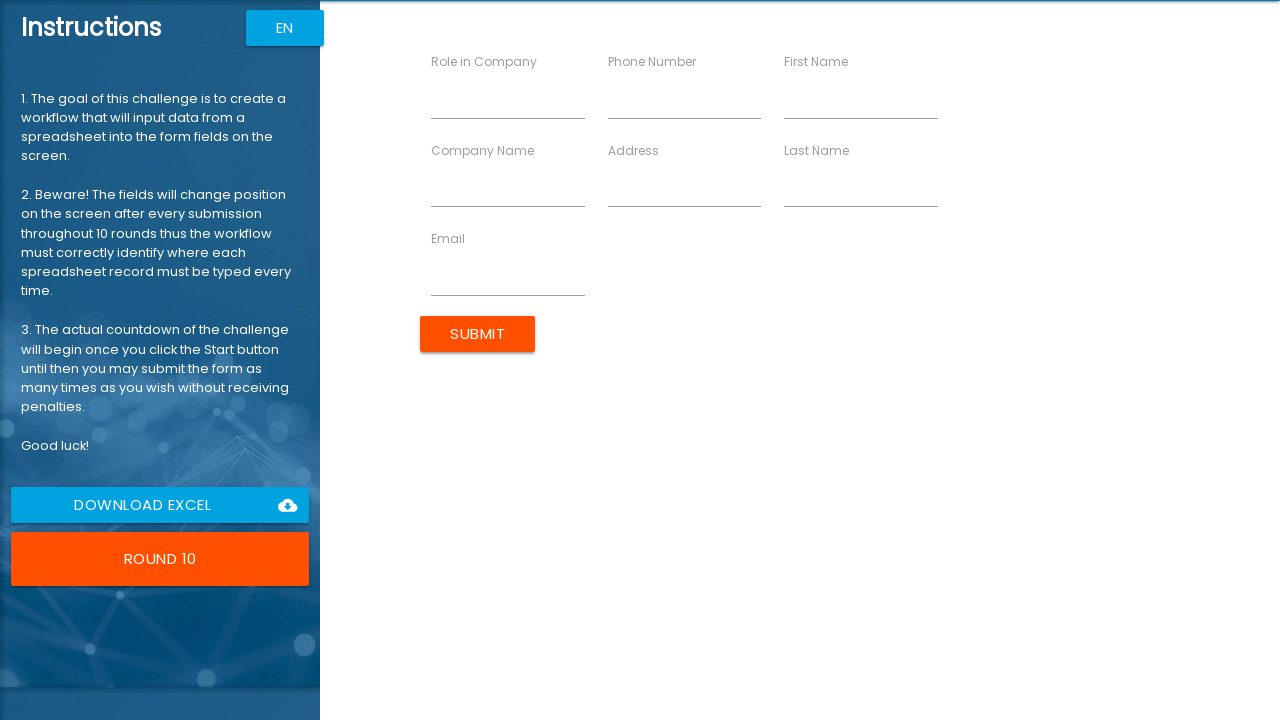

Filled first name field with 'Jennifer'
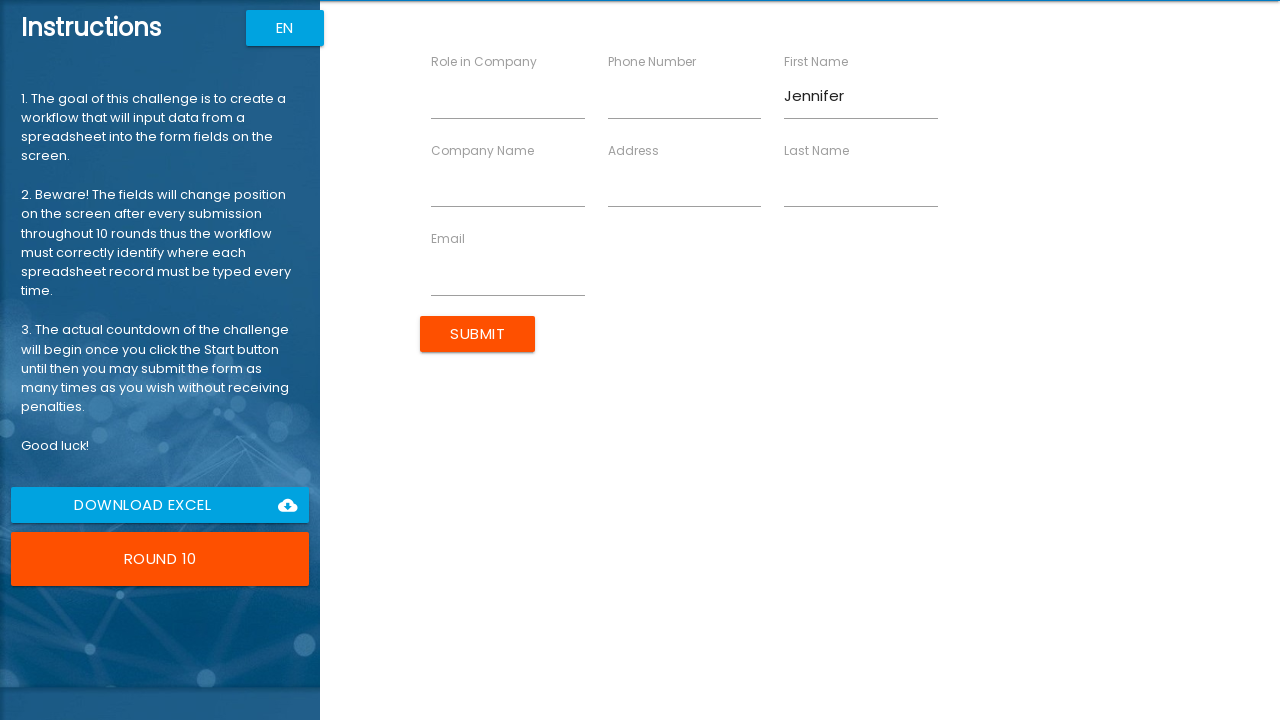

Filled role field with 'Specialist'
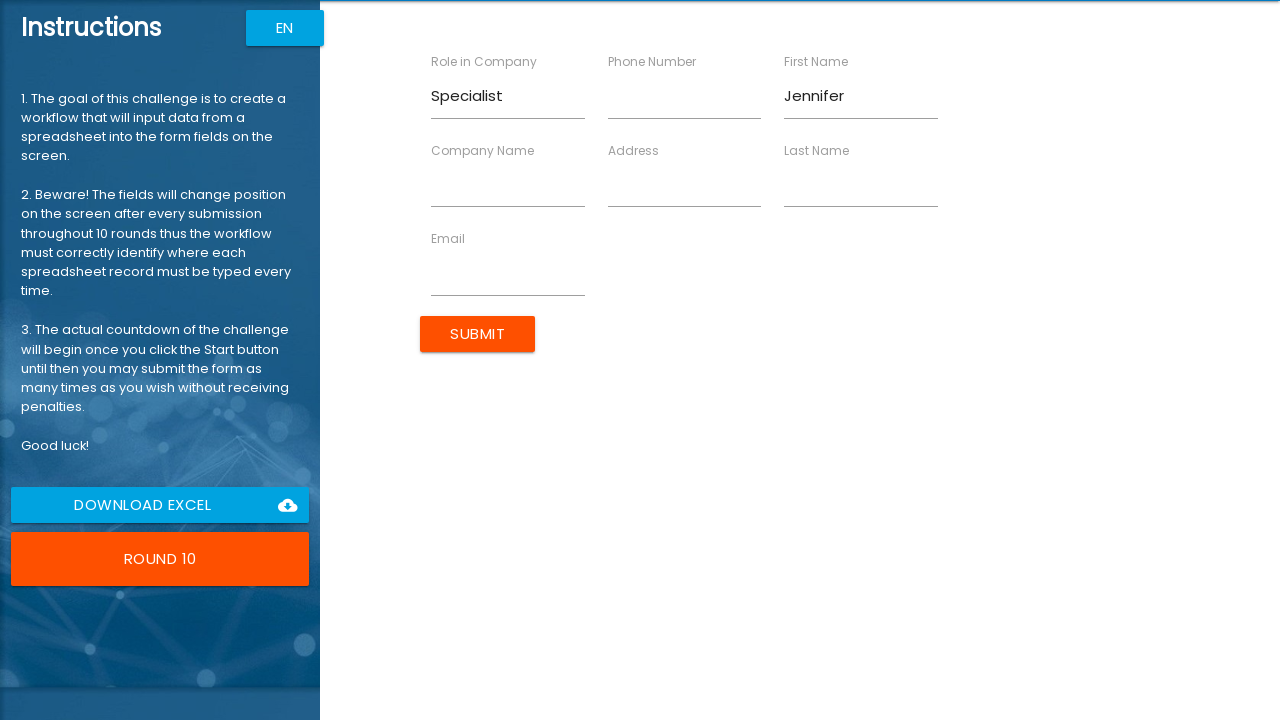

Filled address field with '741 Aspen Blvd'
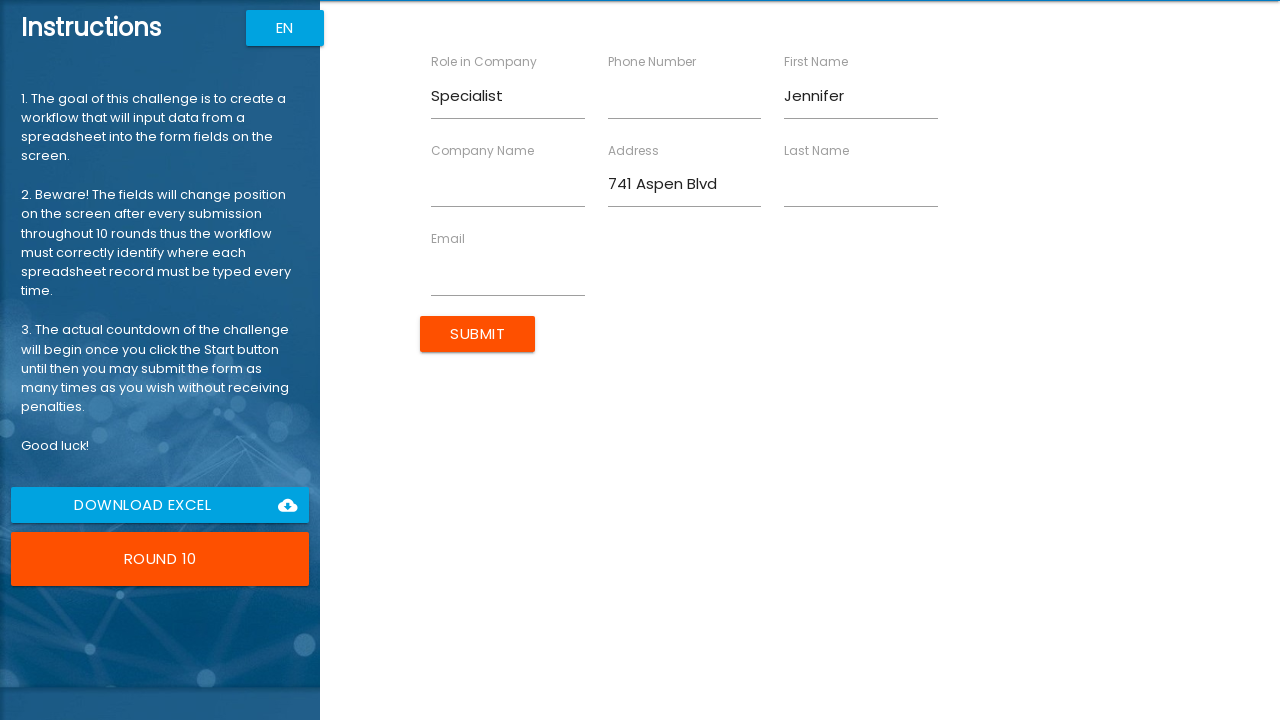

Filled company name field with 'Data Corp'
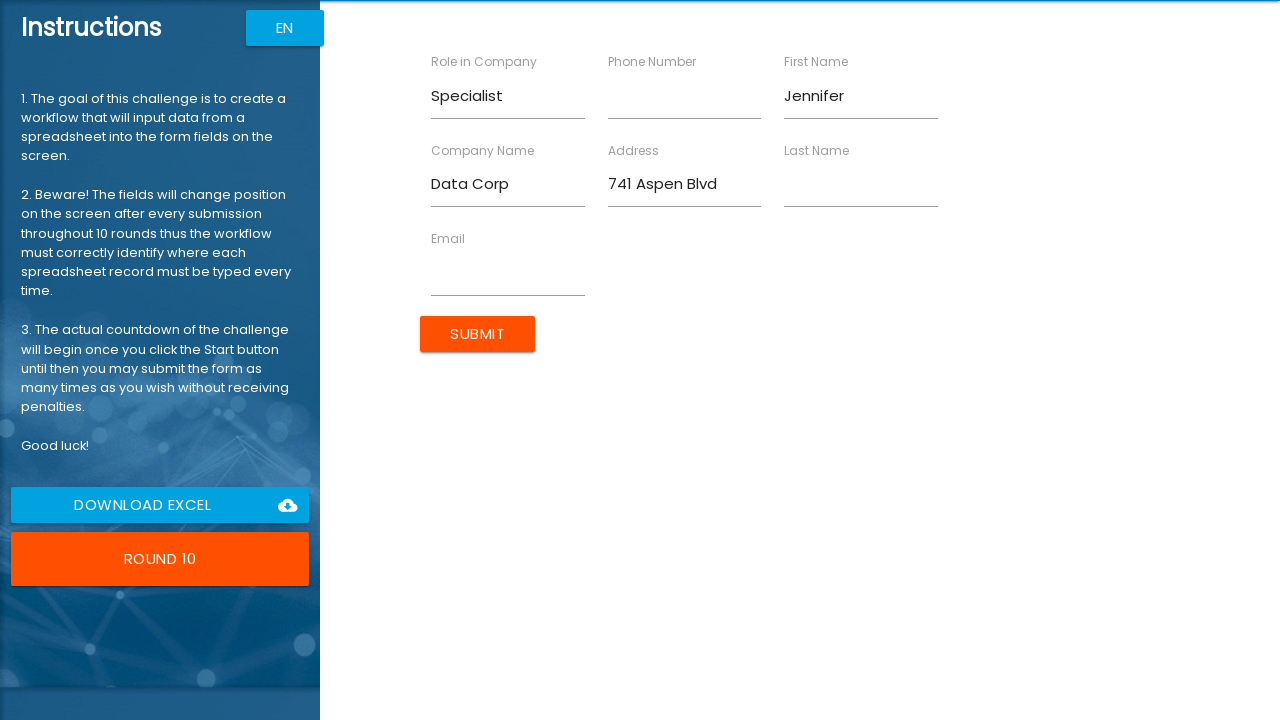

Filled phone field with '5557778888'
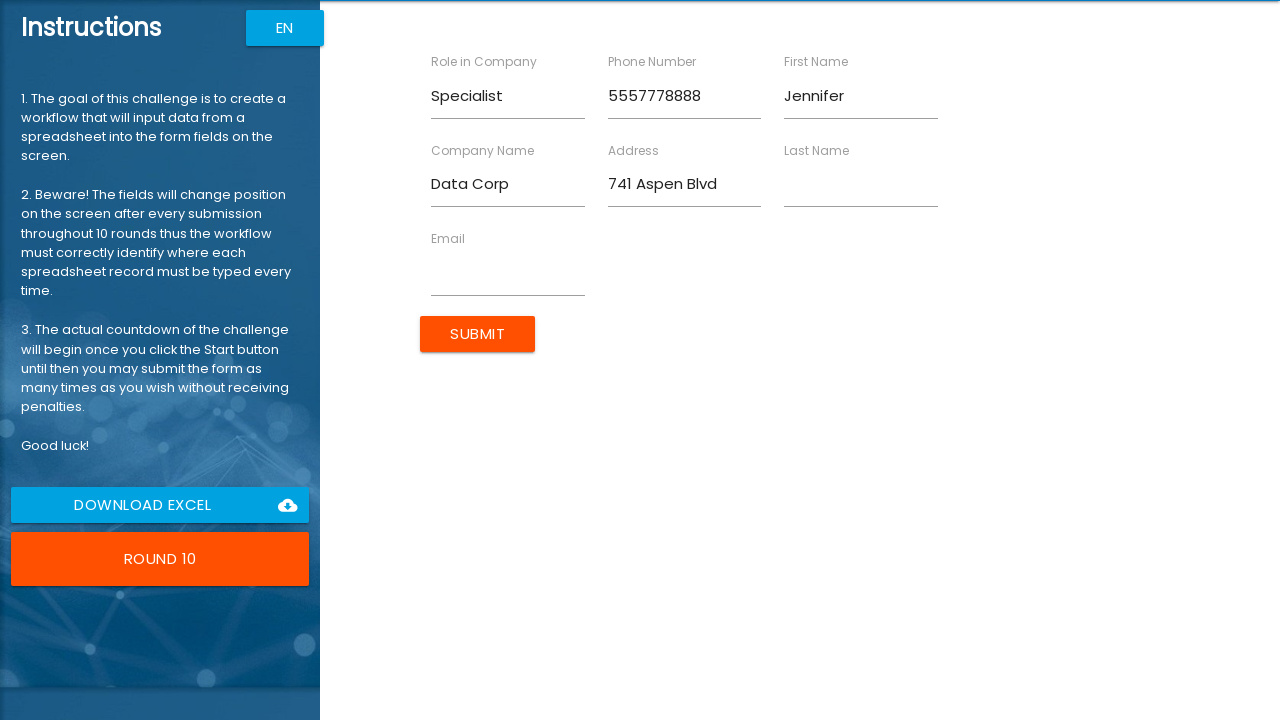

Filled last name field with 'Anderson'
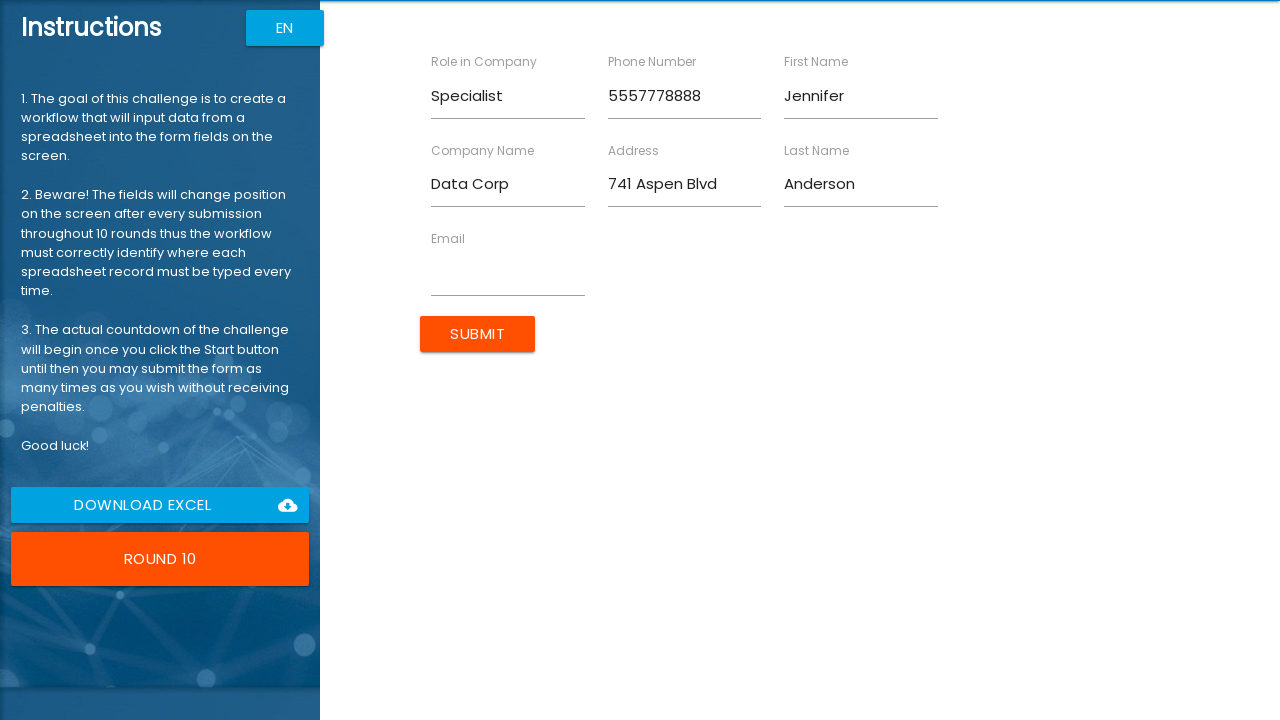

Filled email field with 'jennifer.a@example.com'
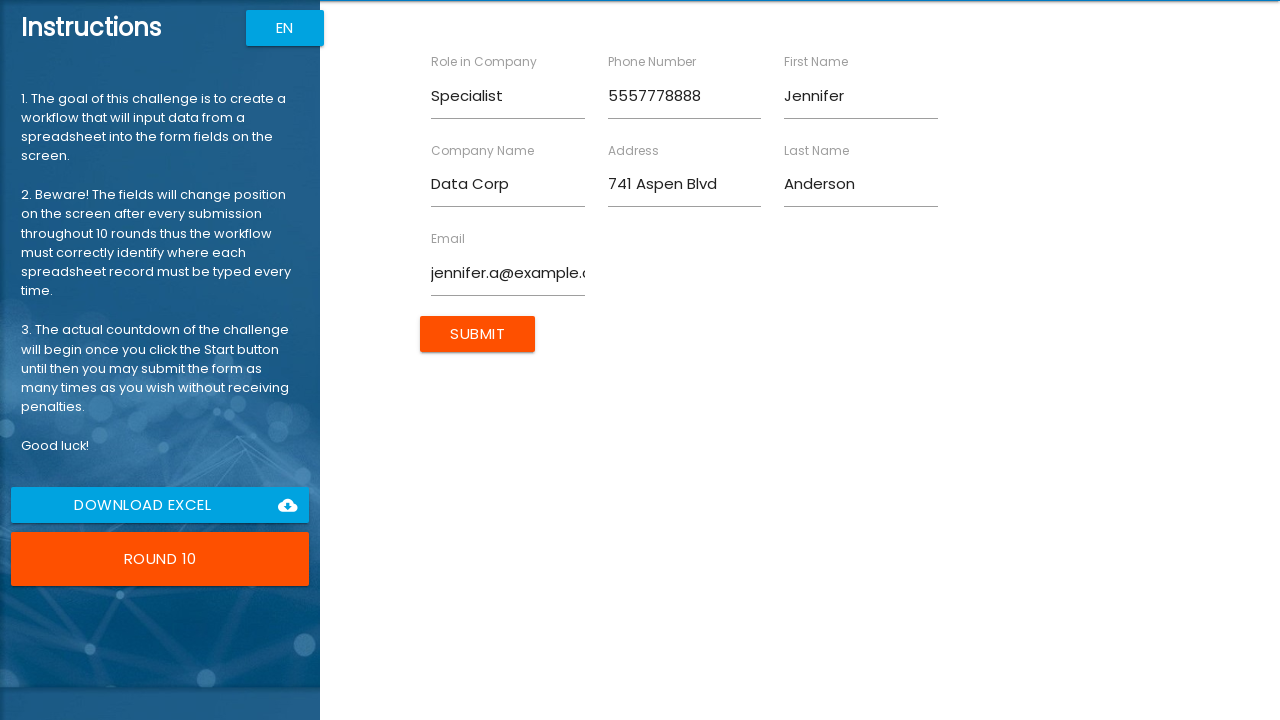

Submitted form for Jennifer Anderson at (478, 334) on input[type="submit"]
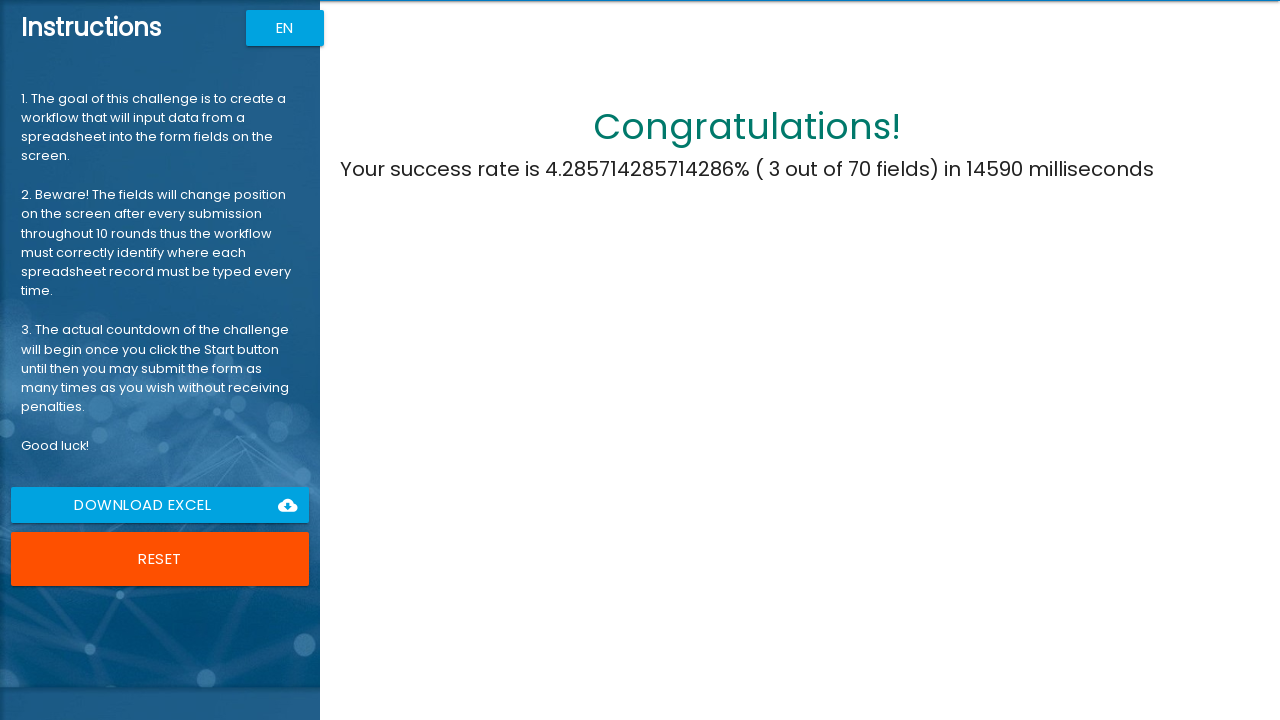

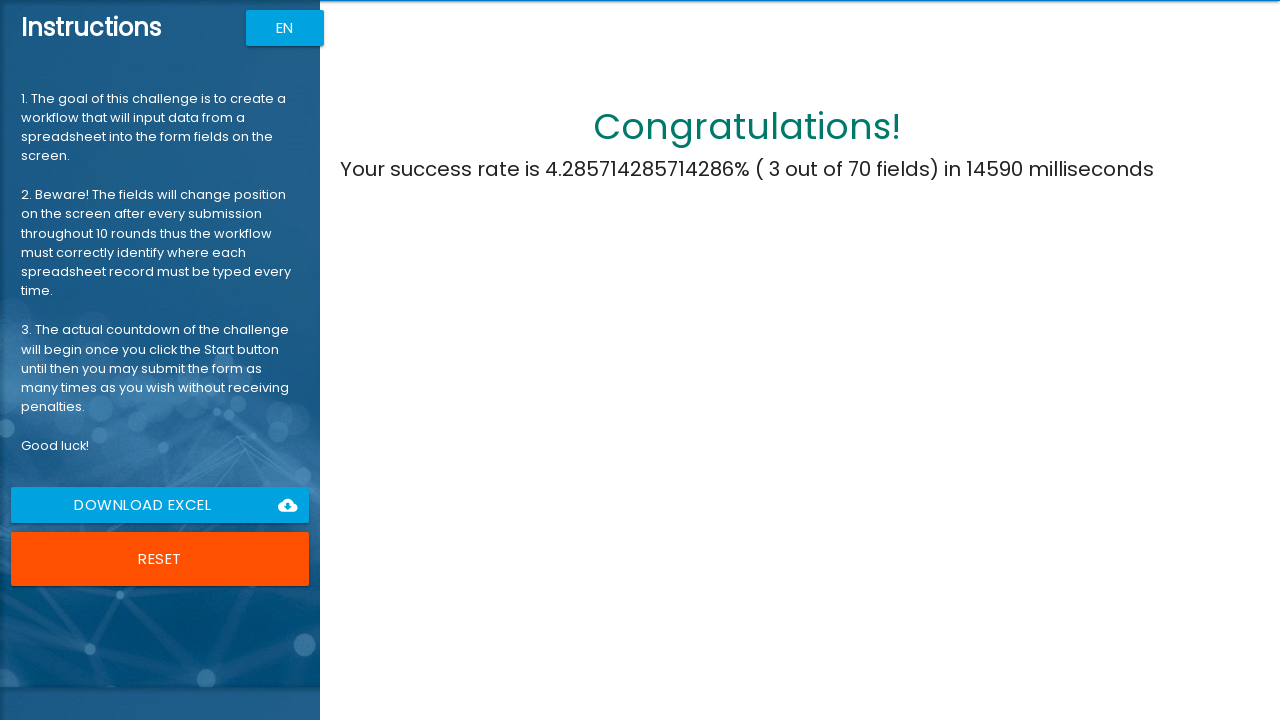